Tests filling out a large form by entering the same text into all input fields and submitting the form

Starting URL: http://suninjuly.github.io/huge_form.html

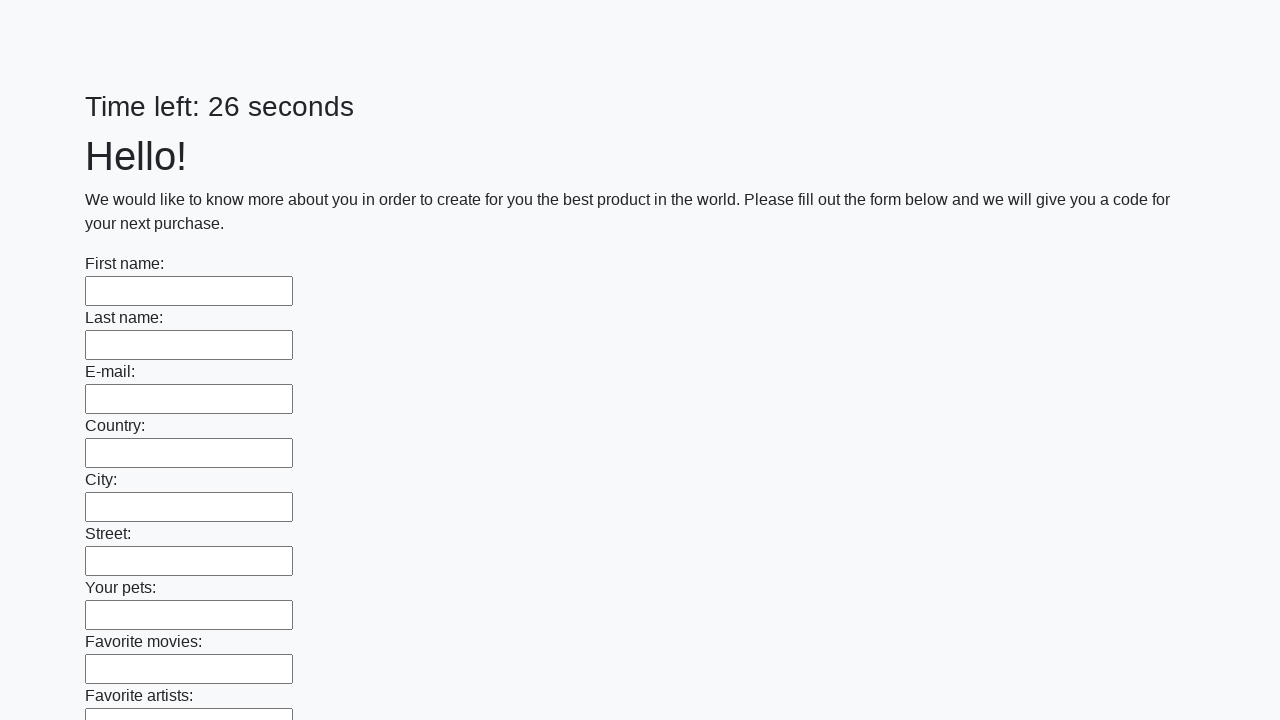

Navigated to huge form test page
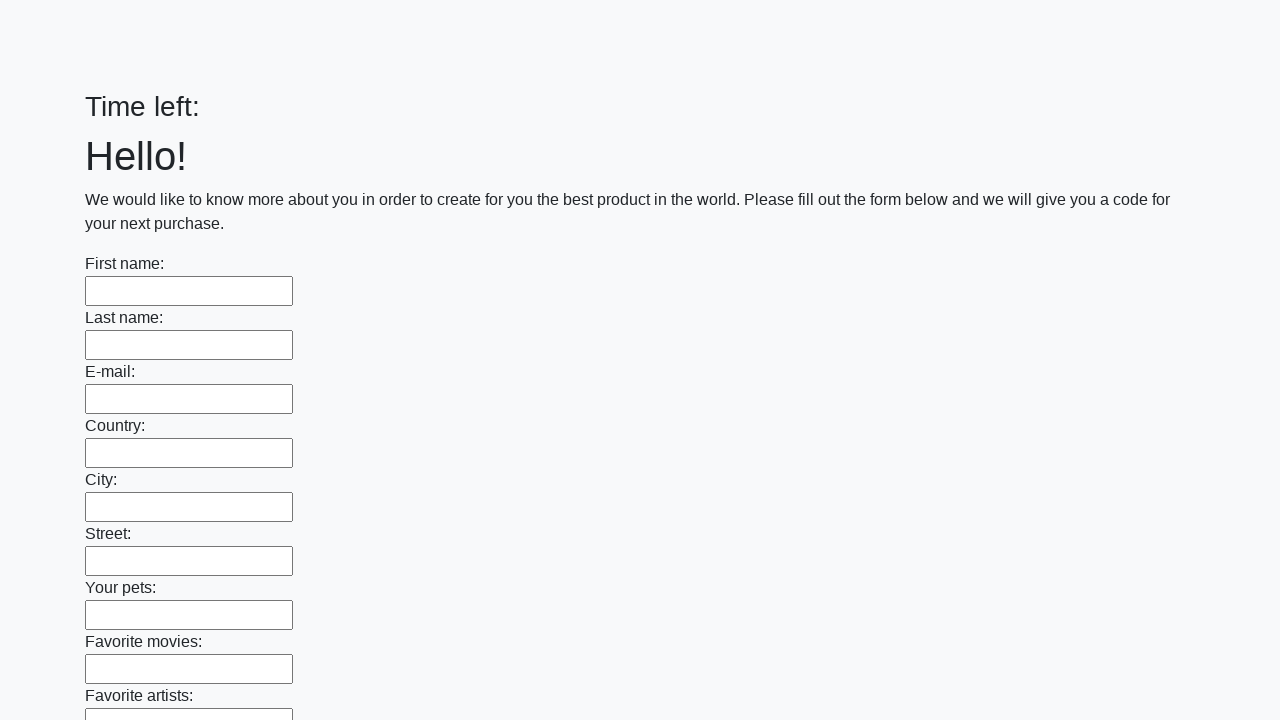

Filled input field with 'Test Answer 123' on input >> nth=0
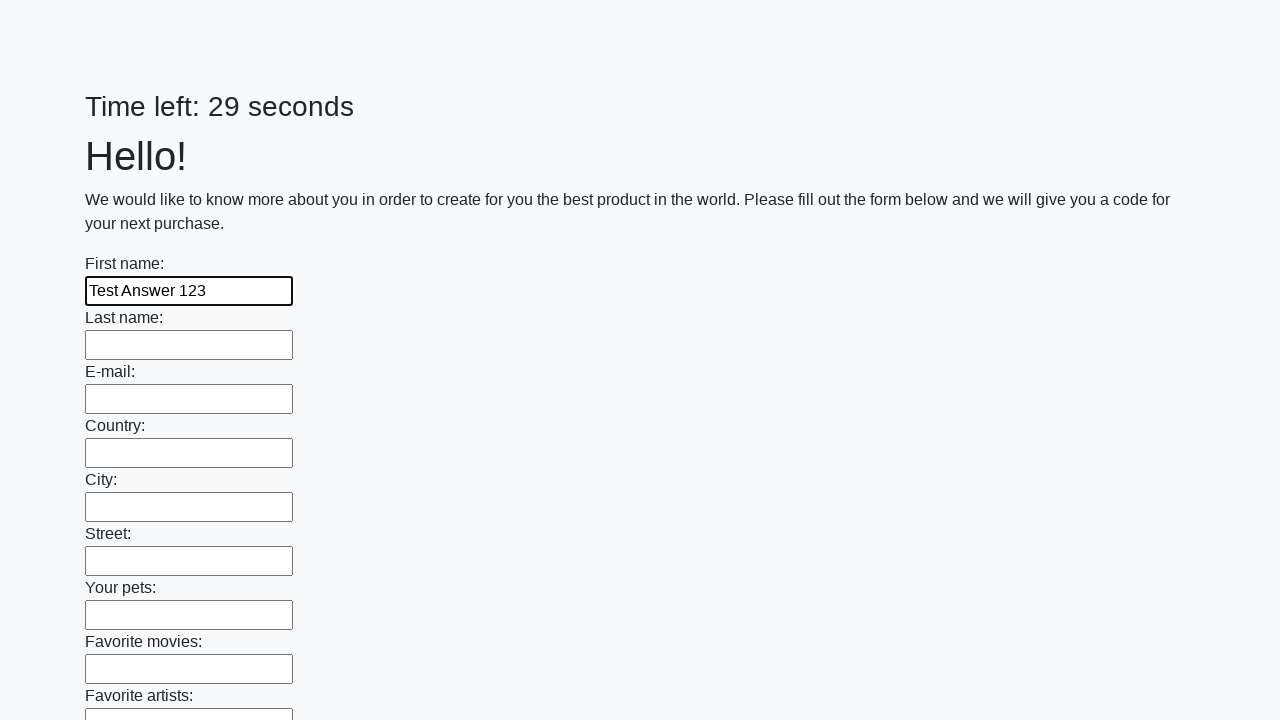

Filled input field with 'Test Answer 123' on input >> nth=1
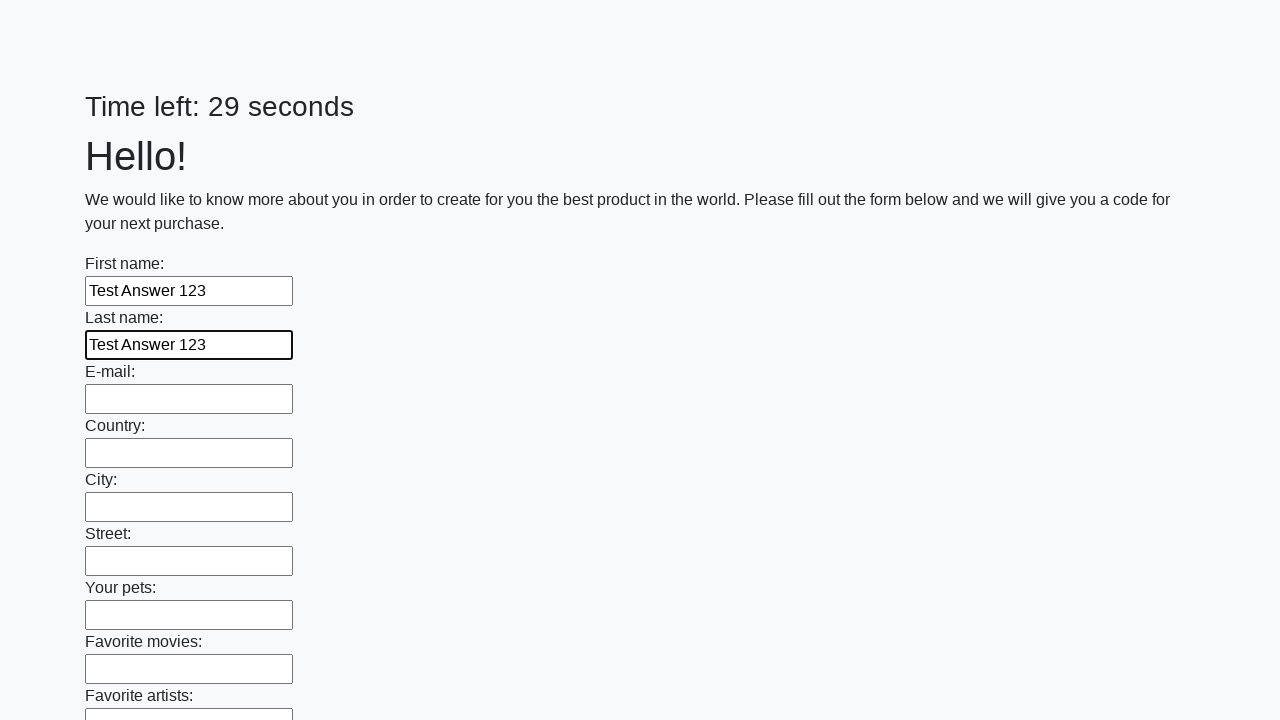

Filled input field with 'Test Answer 123' on input >> nth=2
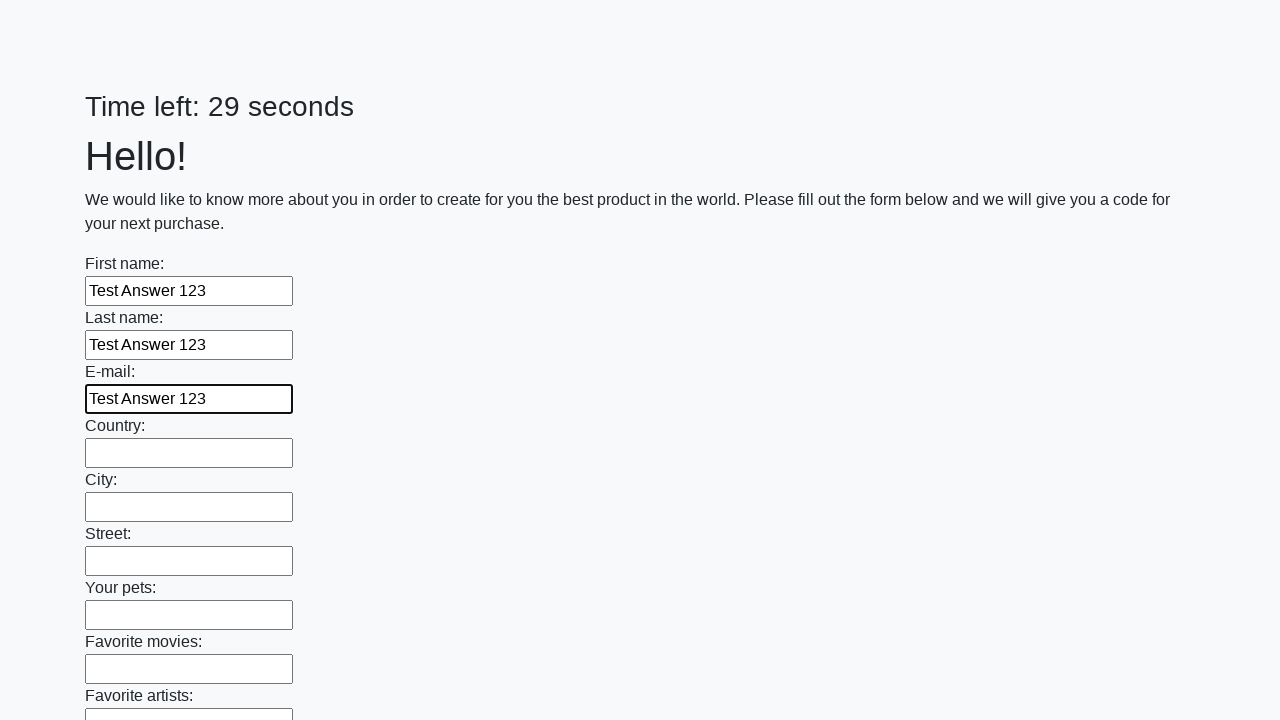

Filled input field with 'Test Answer 123' on input >> nth=3
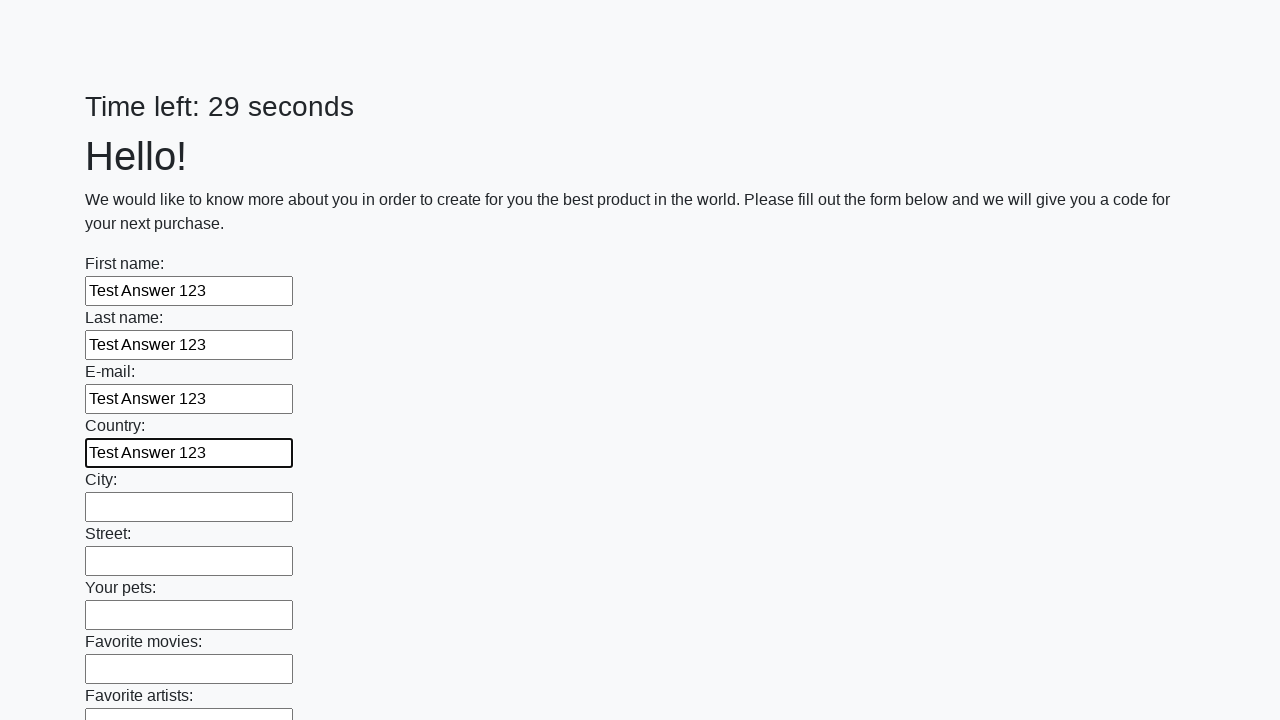

Filled input field with 'Test Answer 123' on input >> nth=4
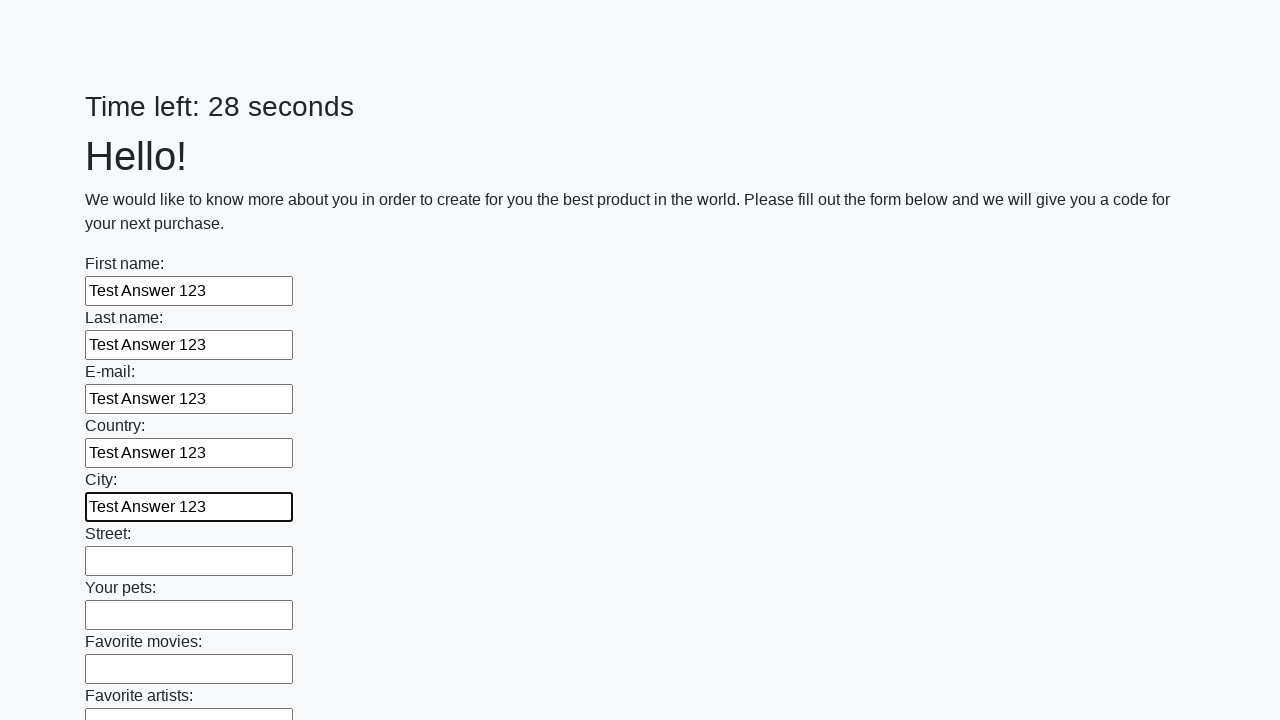

Filled input field with 'Test Answer 123' on input >> nth=5
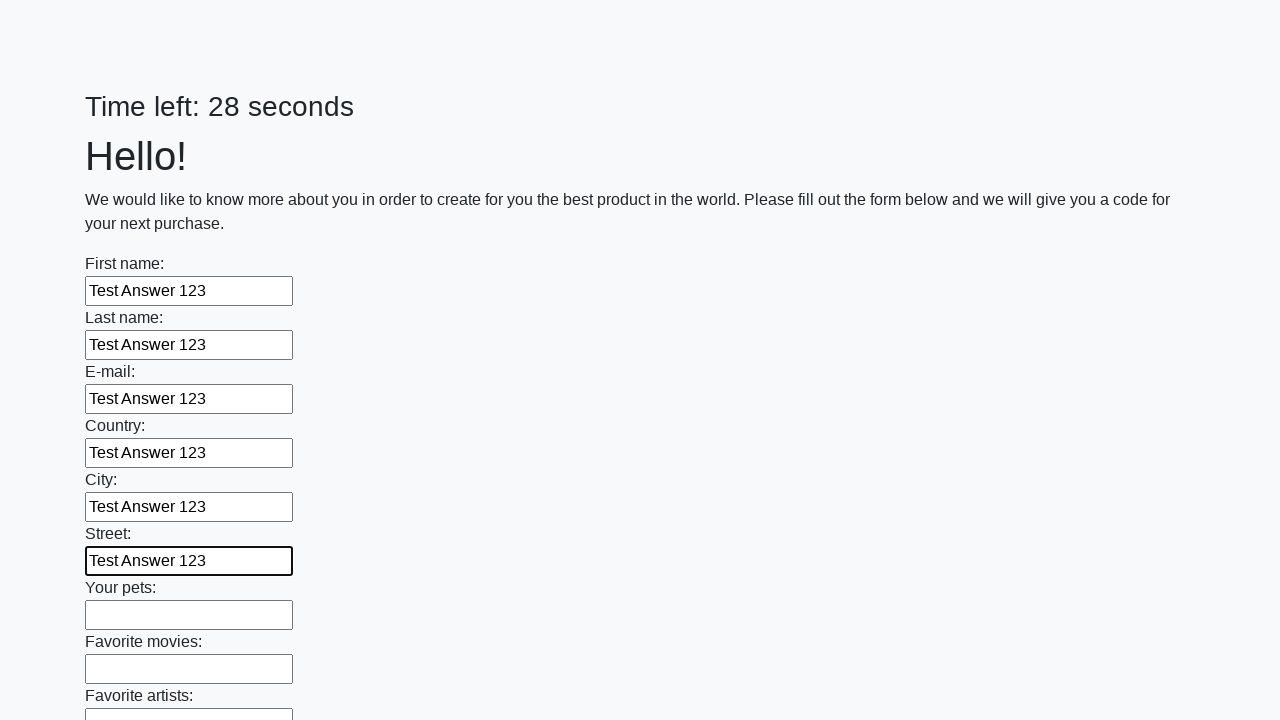

Filled input field with 'Test Answer 123' on input >> nth=6
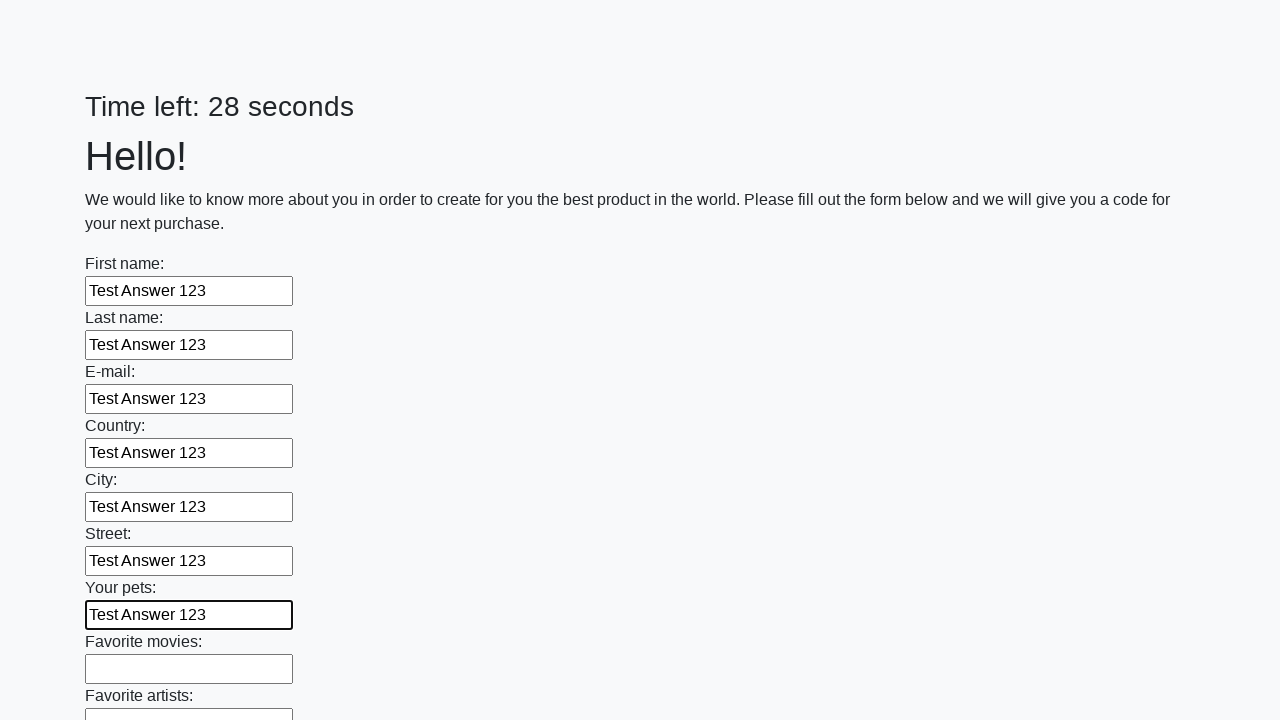

Filled input field with 'Test Answer 123' on input >> nth=7
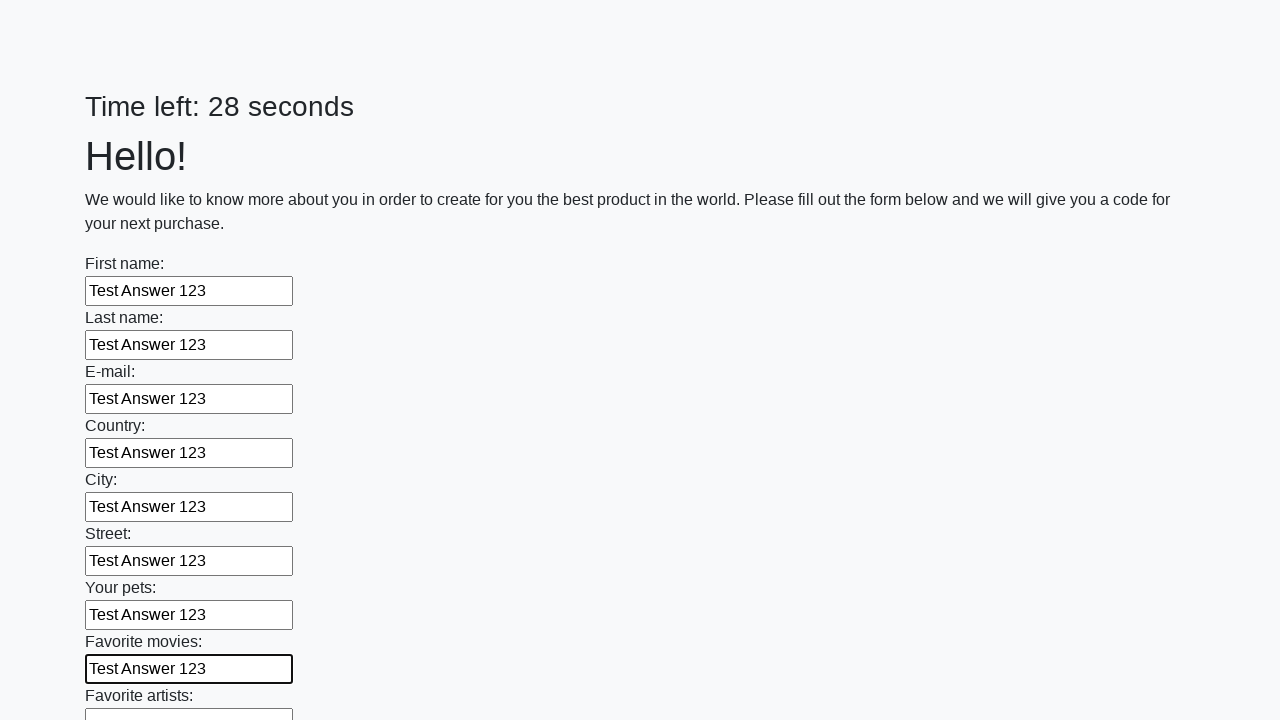

Filled input field with 'Test Answer 123' on input >> nth=8
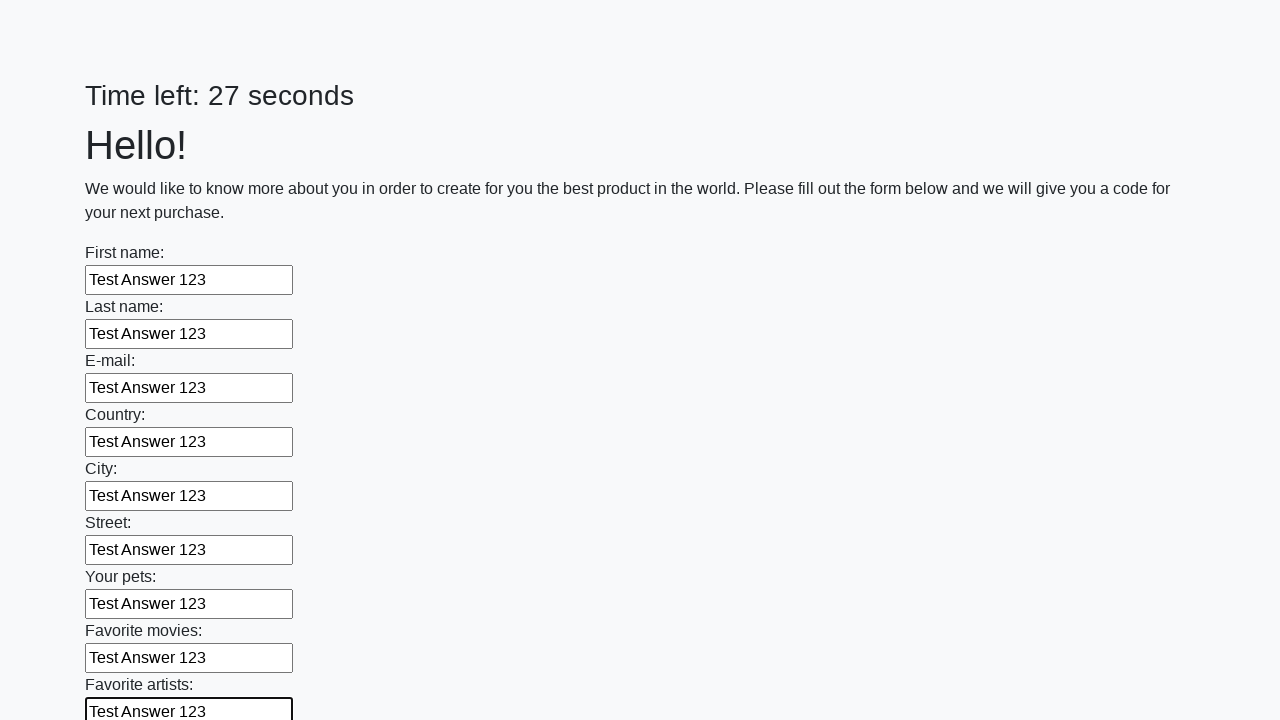

Filled input field with 'Test Answer 123' on input >> nth=9
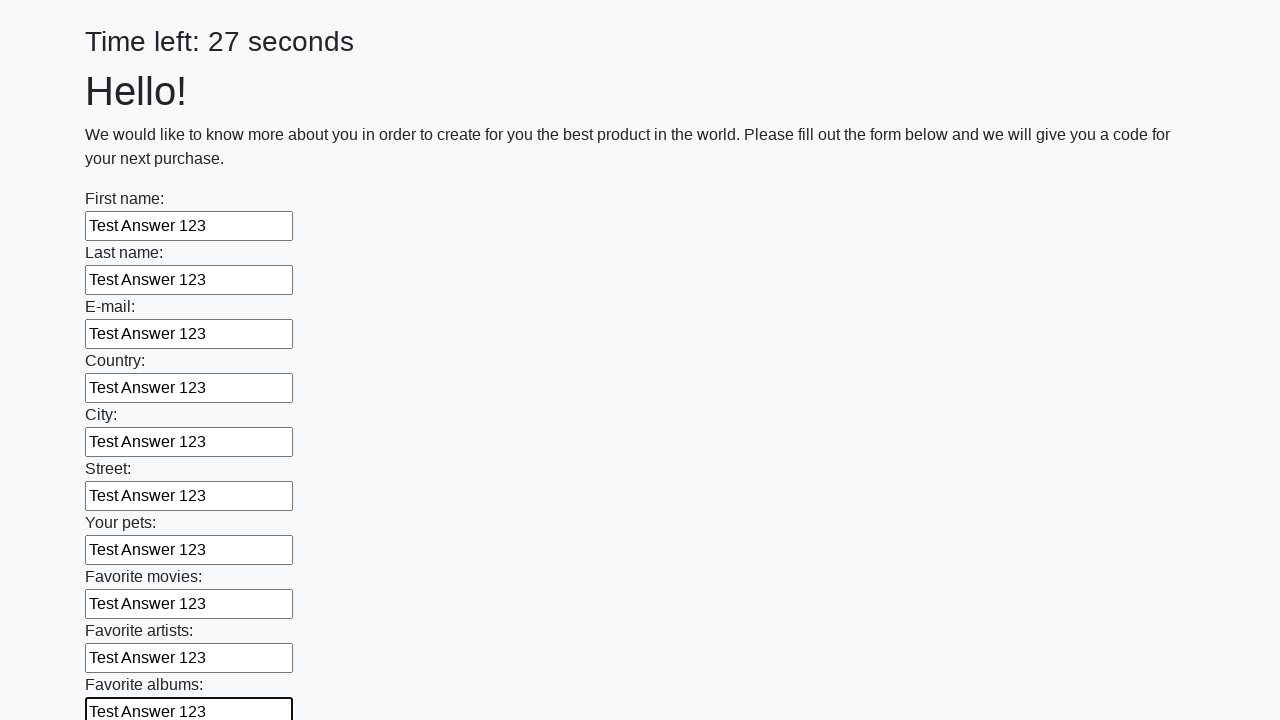

Filled input field with 'Test Answer 123' on input >> nth=10
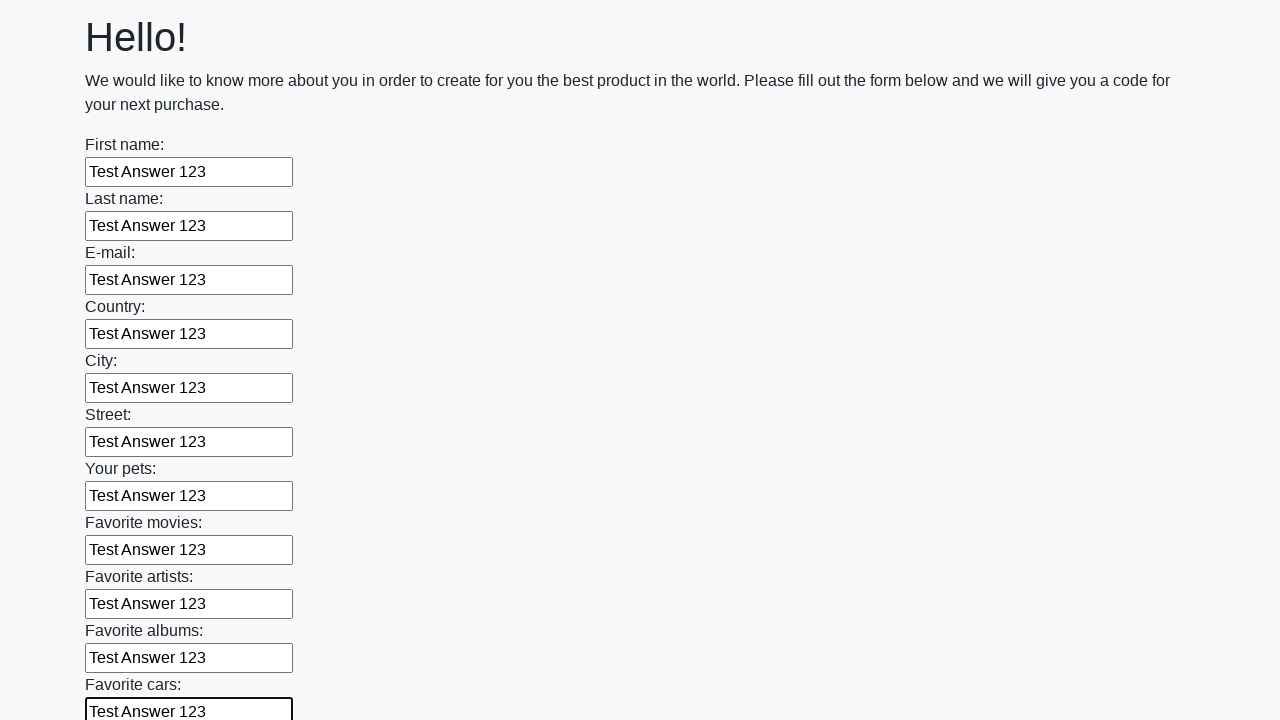

Filled input field with 'Test Answer 123' on input >> nth=11
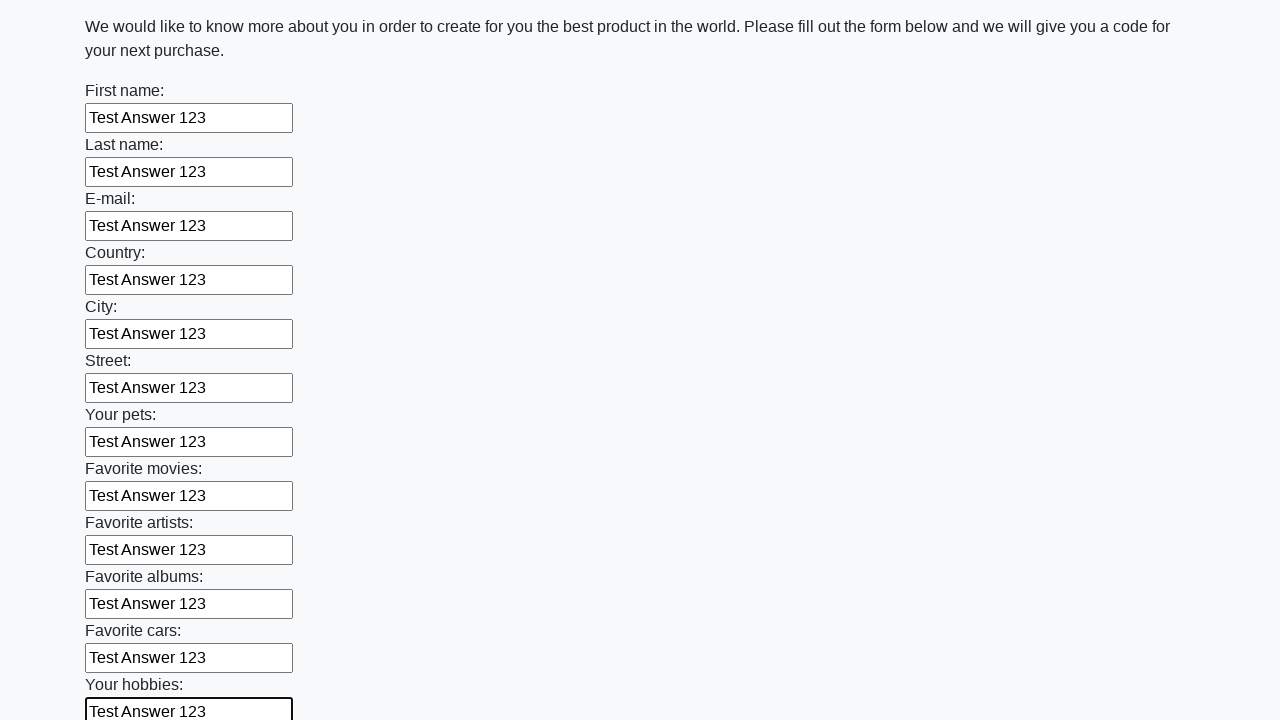

Filled input field with 'Test Answer 123' on input >> nth=12
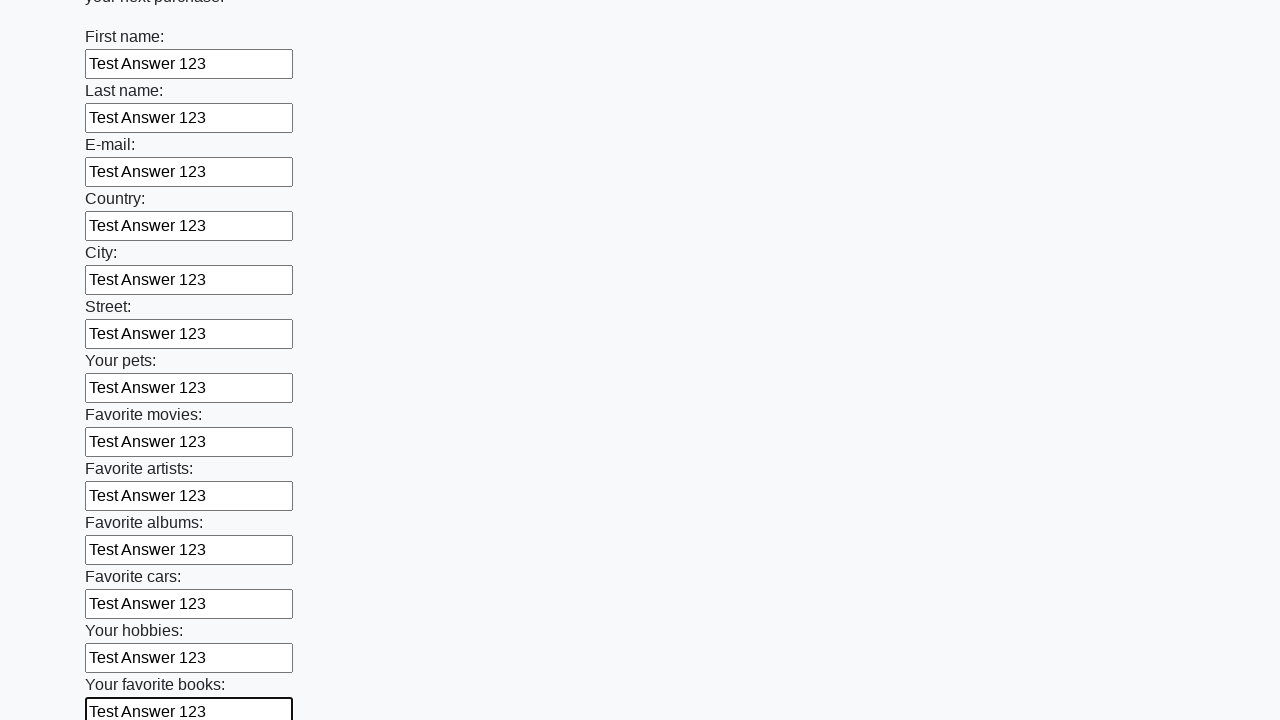

Filled input field with 'Test Answer 123' on input >> nth=13
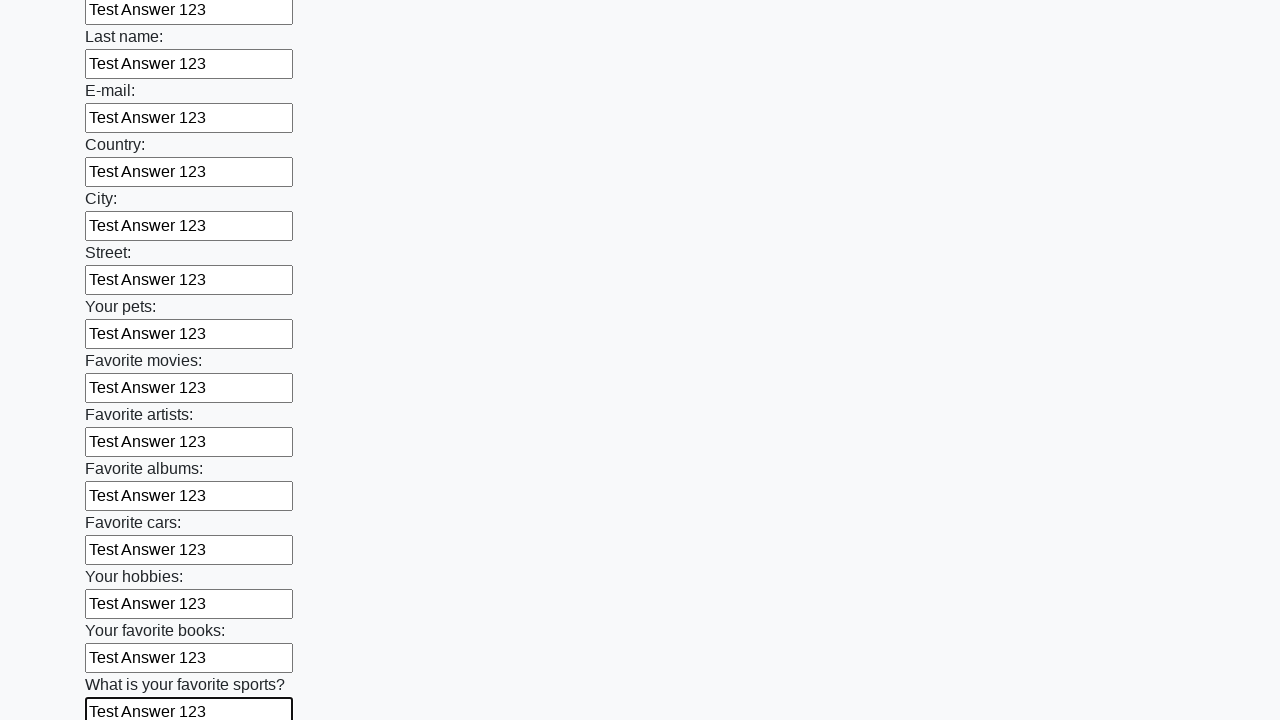

Filled input field with 'Test Answer 123' on input >> nth=14
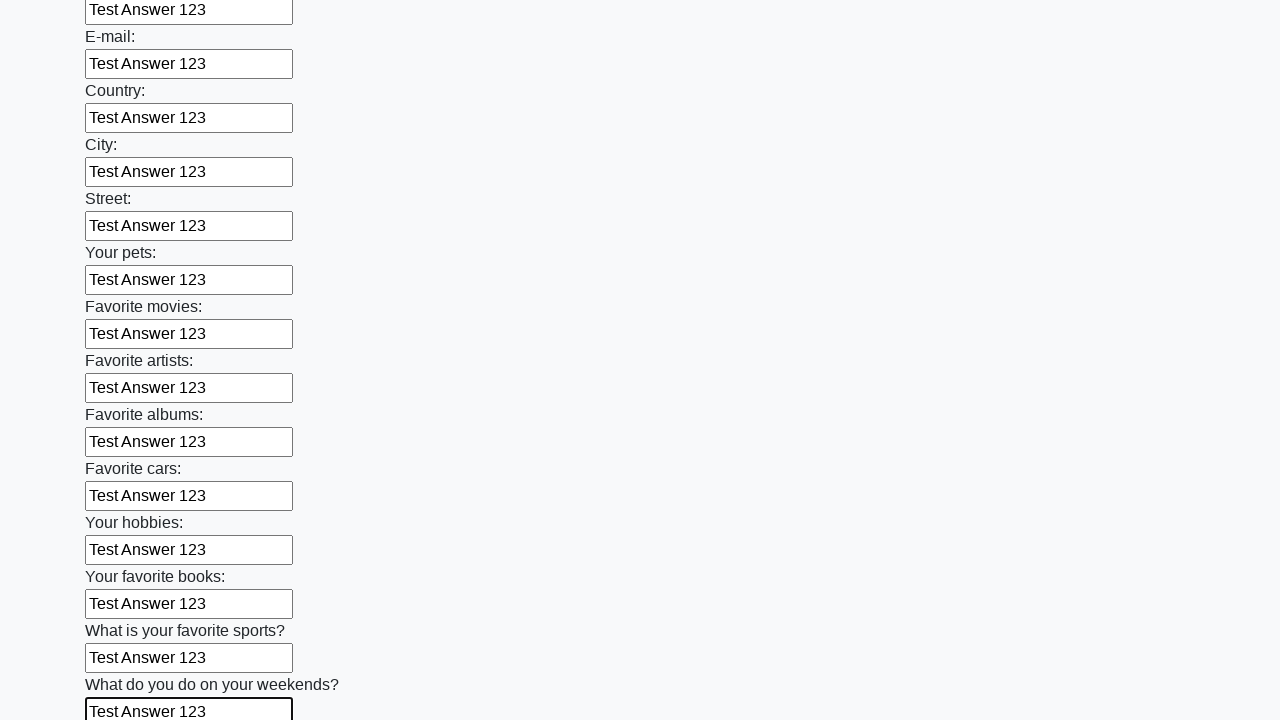

Filled input field with 'Test Answer 123' on input >> nth=15
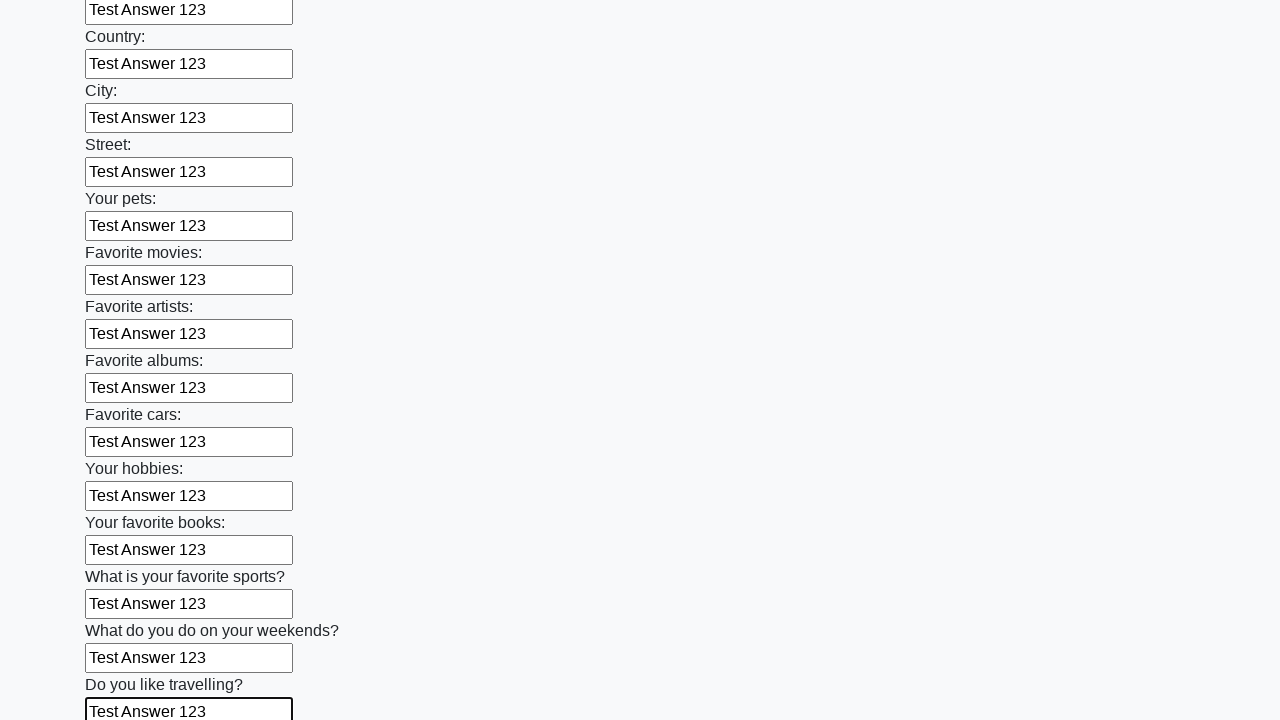

Filled input field with 'Test Answer 123' on input >> nth=16
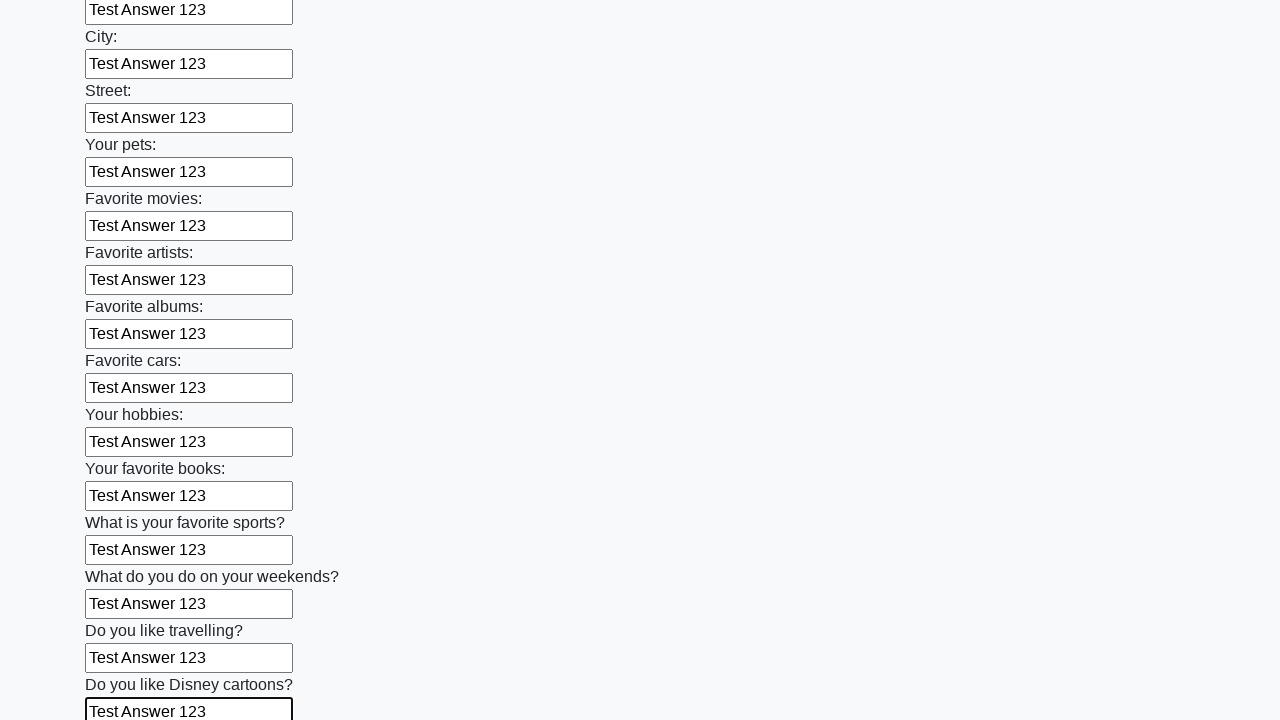

Filled input field with 'Test Answer 123' on input >> nth=17
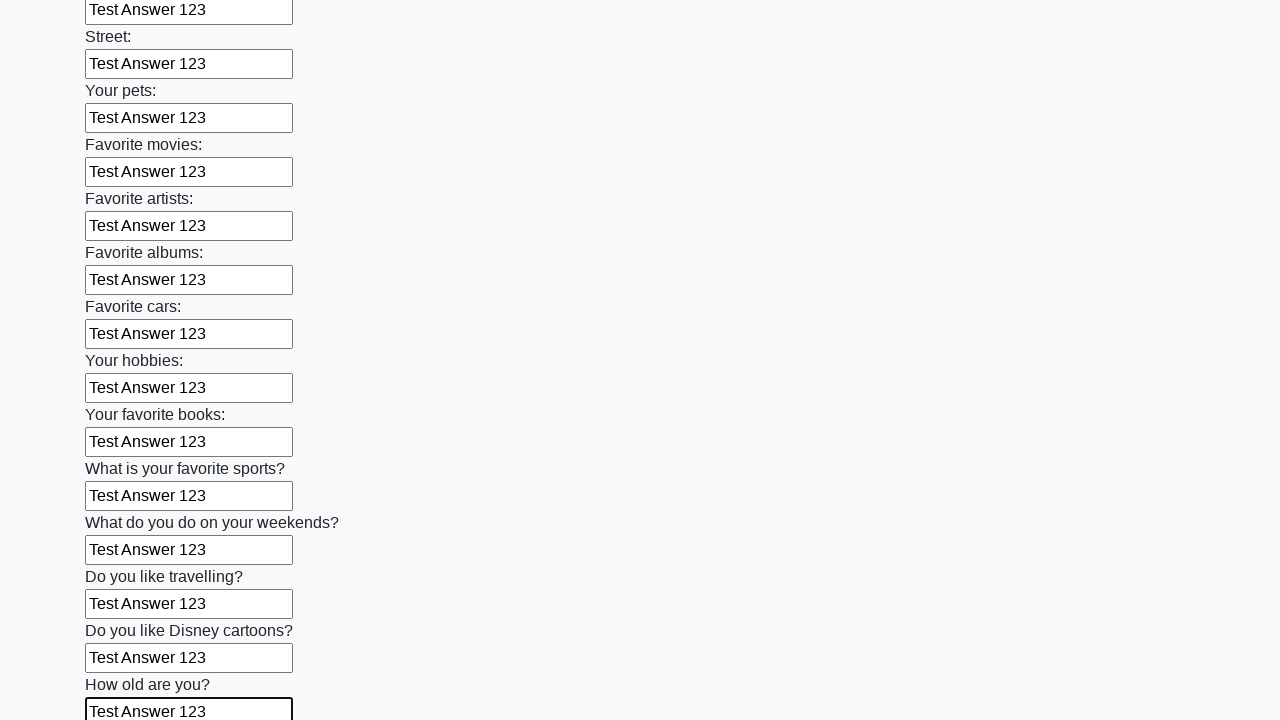

Filled input field with 'Test Answer 123' on input >> nth=18
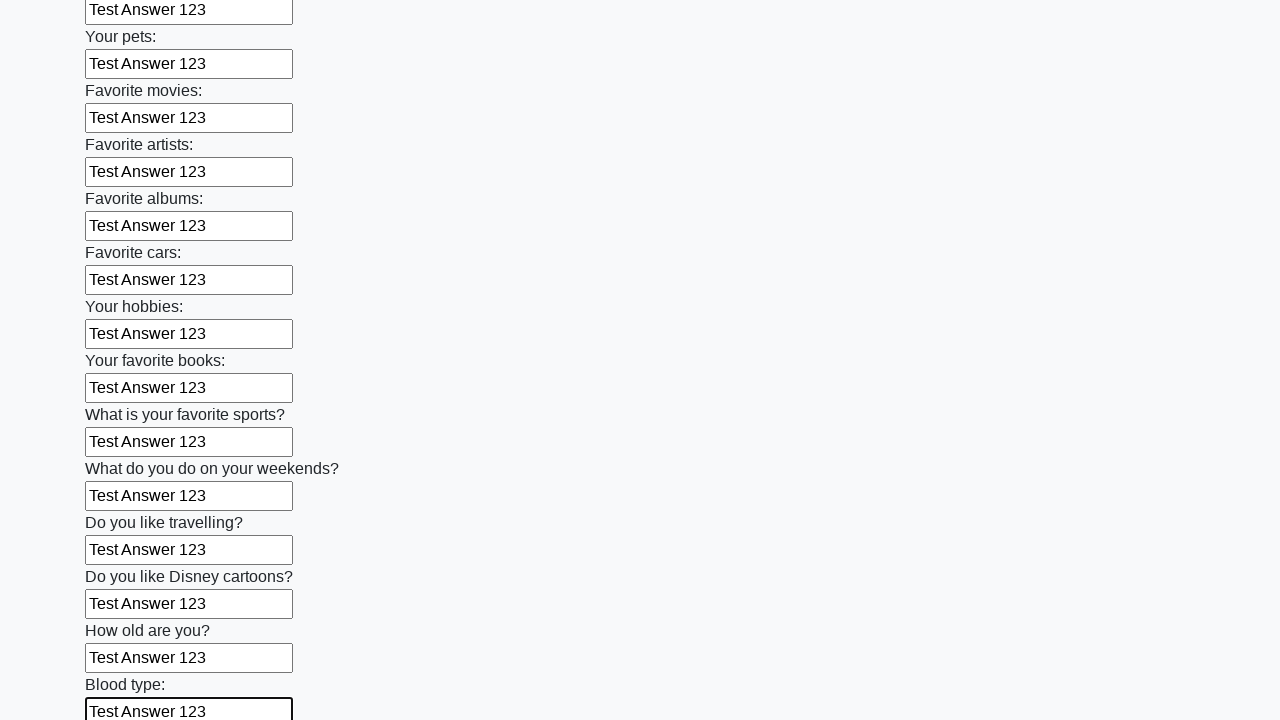

Filled input field with 'Test Answer 123' on input >> nth=19
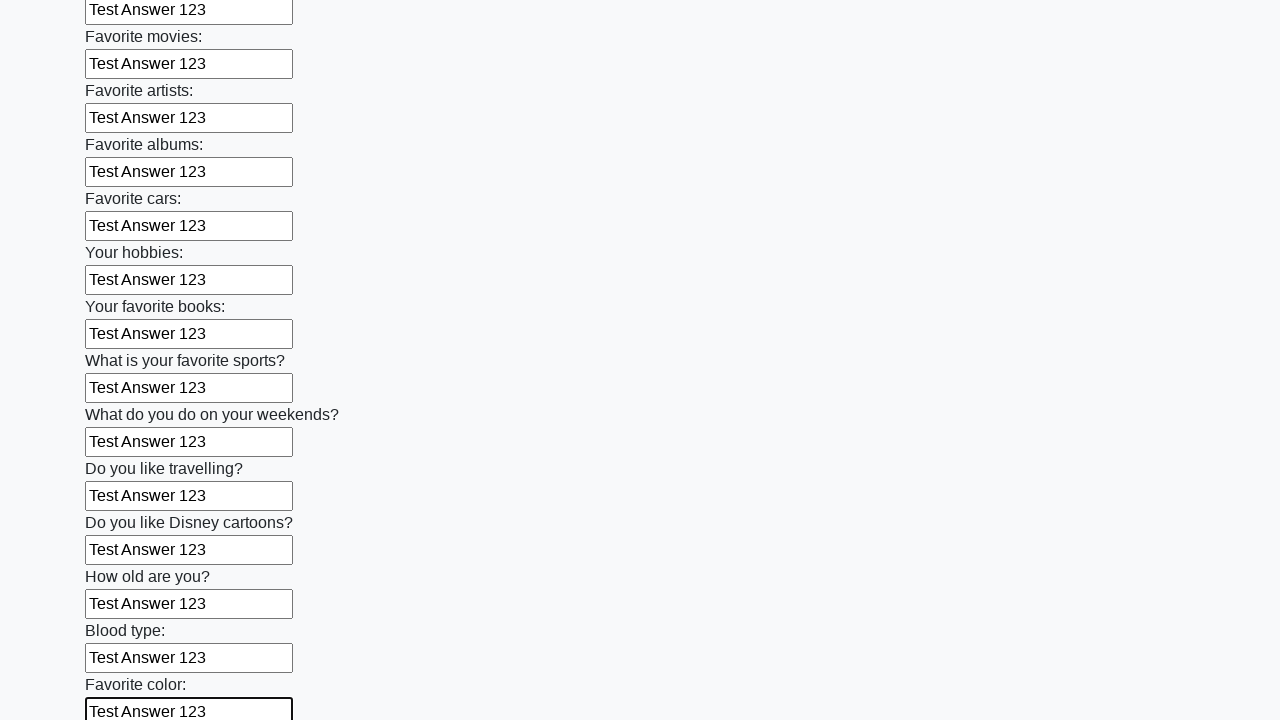

Filled input field with 'Test Answer 123' on input >> nth=20
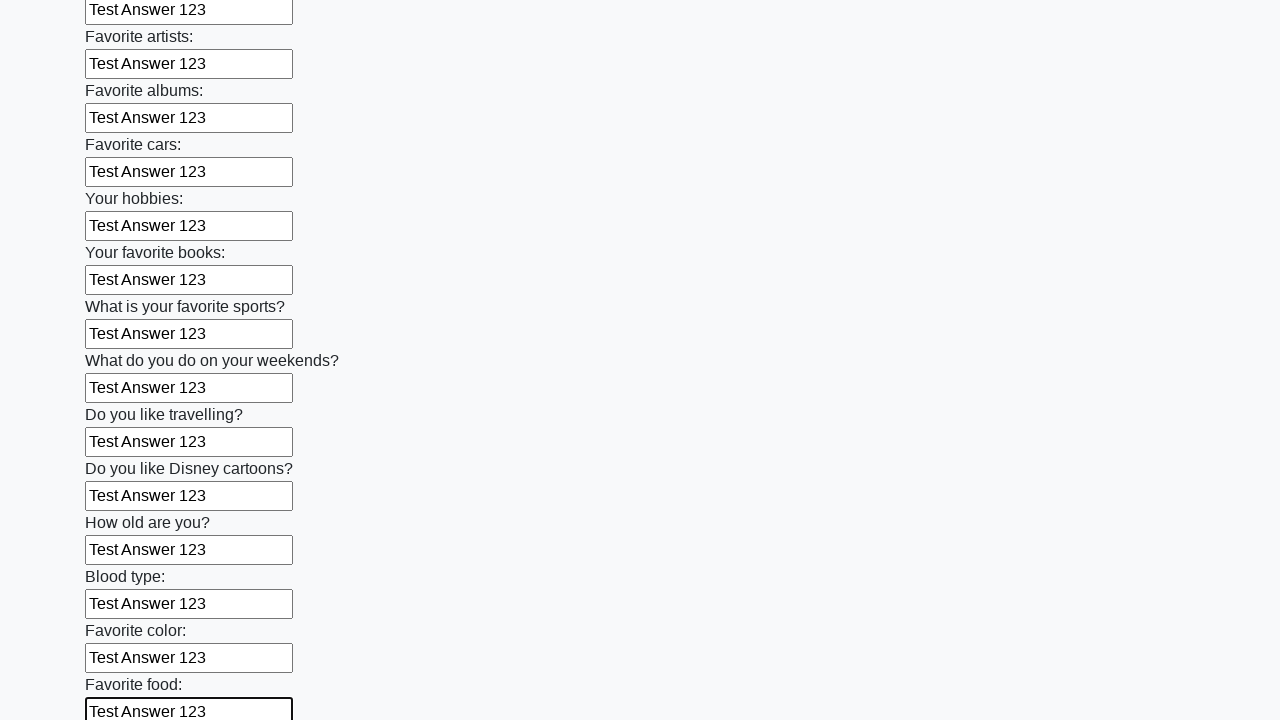

Filled input field with 'Test Answer 123' on input >> nth=21
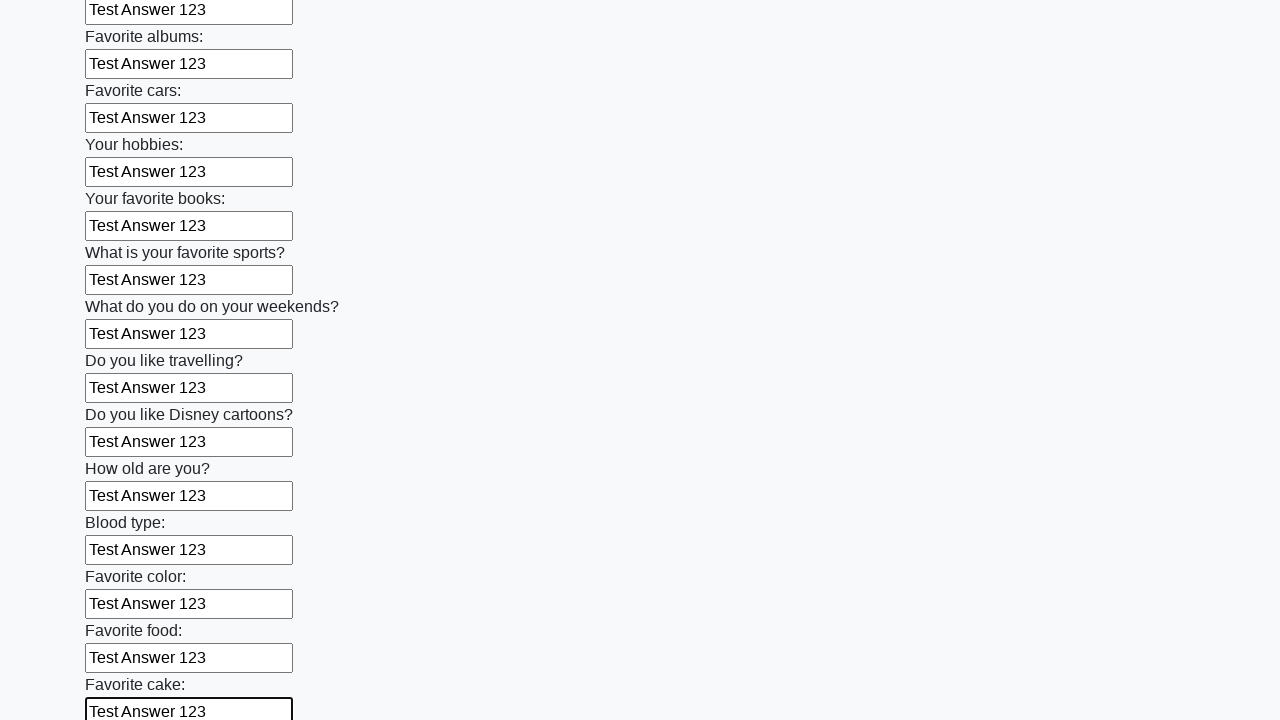

Filled input field with 'Test Answer 123' on input >> nth=22
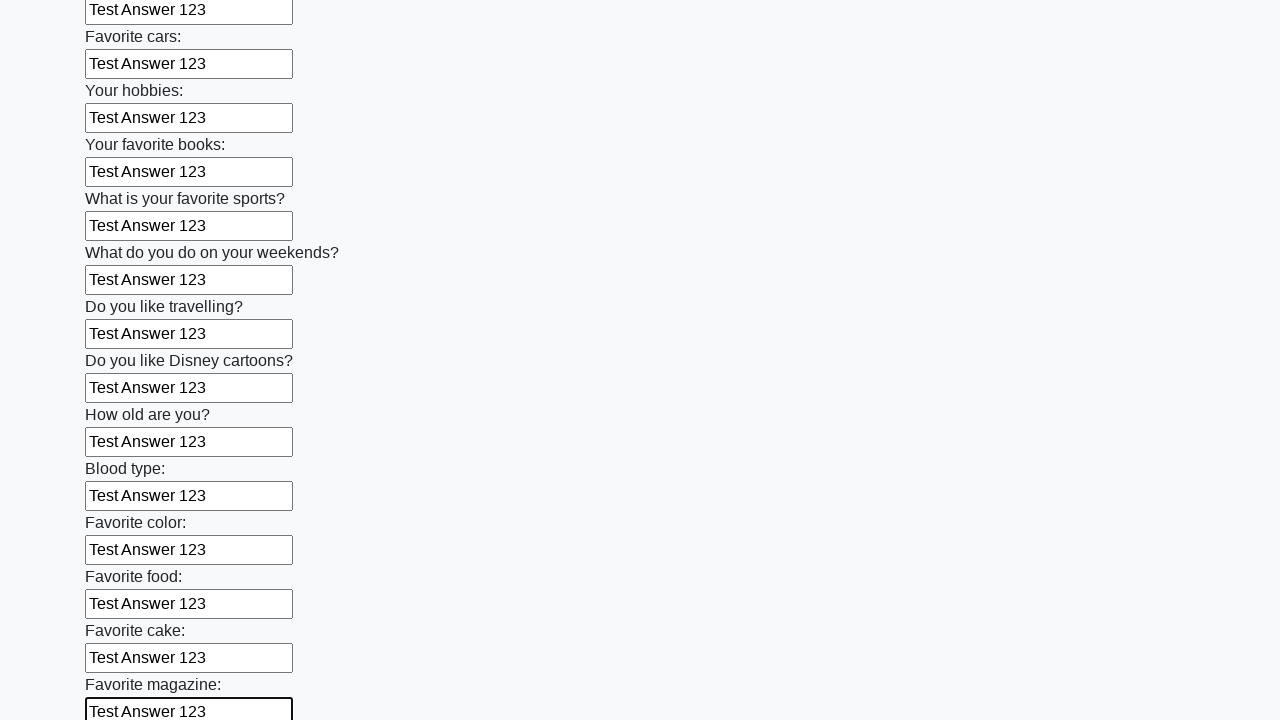

Filled input field with 'Test Answer 123' on input >> nth=23
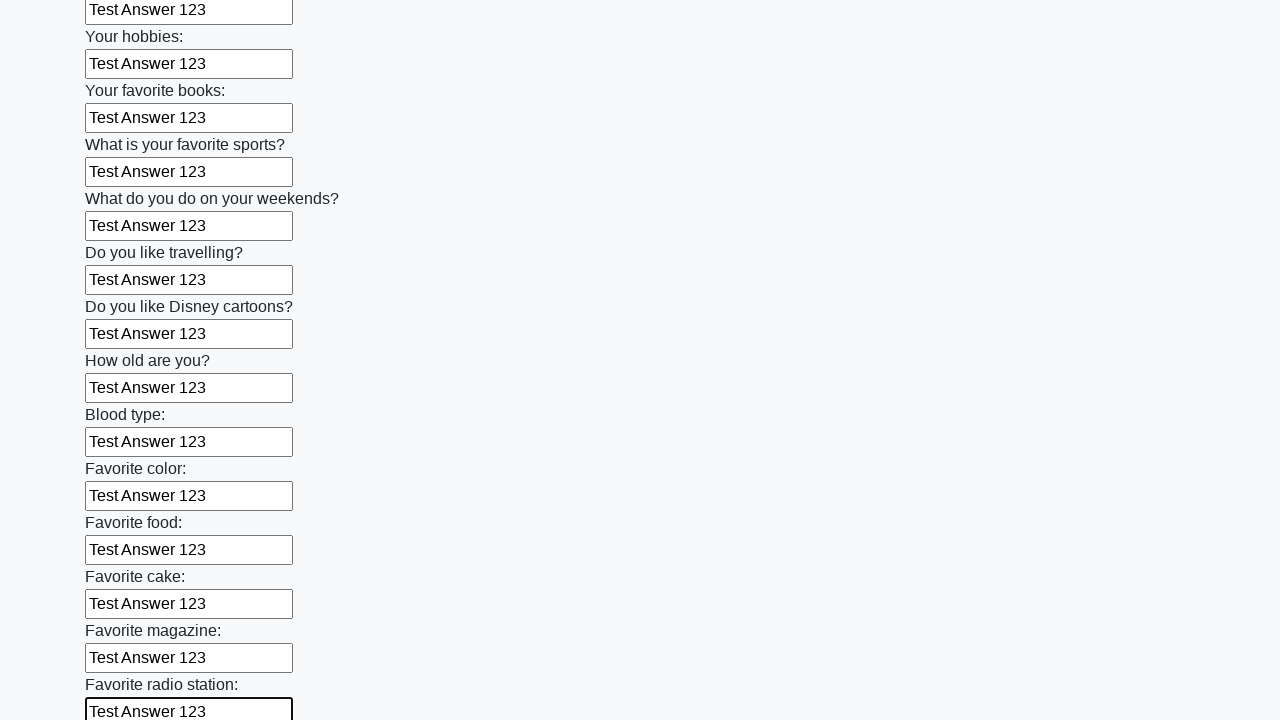

Filled input field with 'Test Answer 123' on input >> nth=24
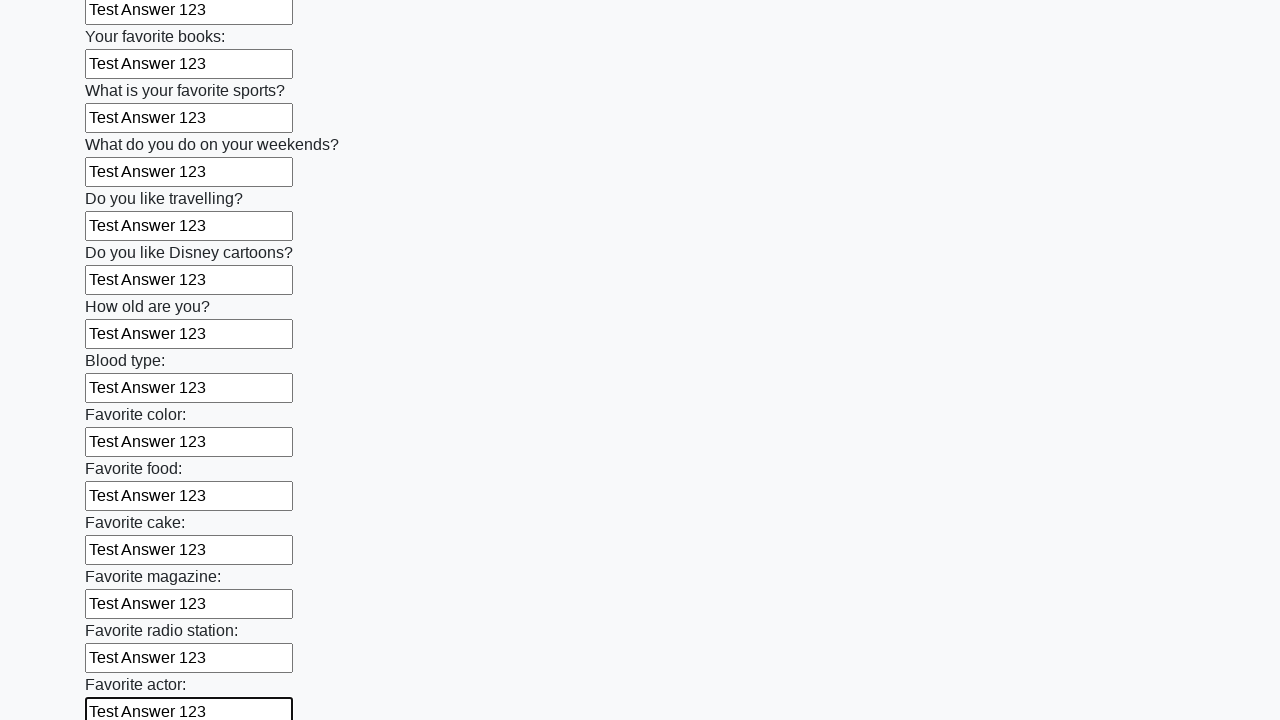

Filled input field with 'Test Answer 123' on input >> nth=25
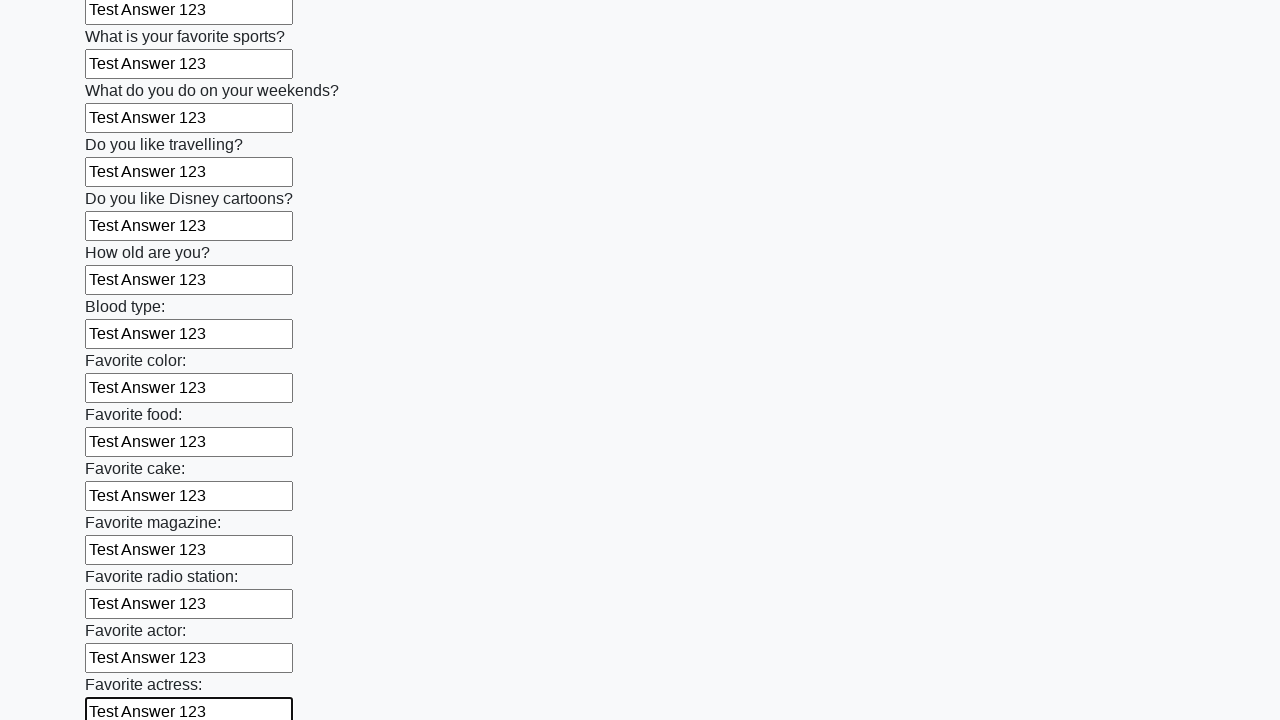

Filled input field with 'Test Answer 123' on input >> nth=26
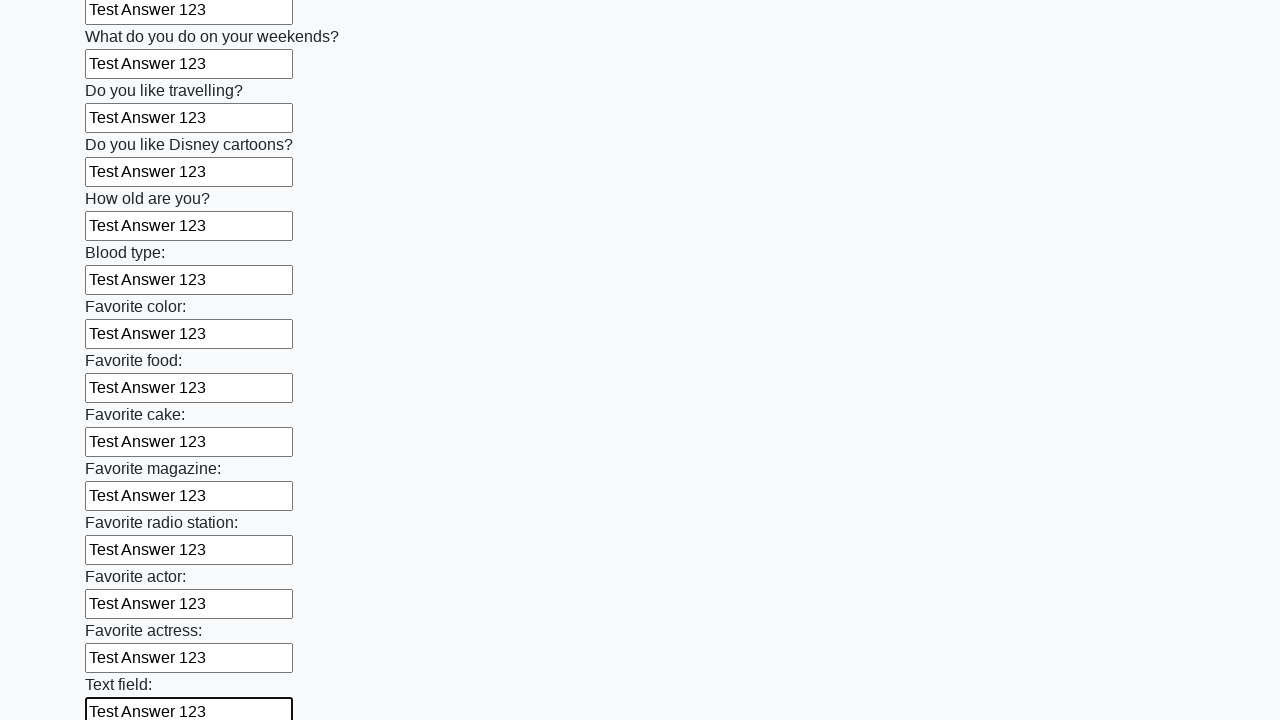

Filled input field with 'Test Answer 123' on input >> nth=27
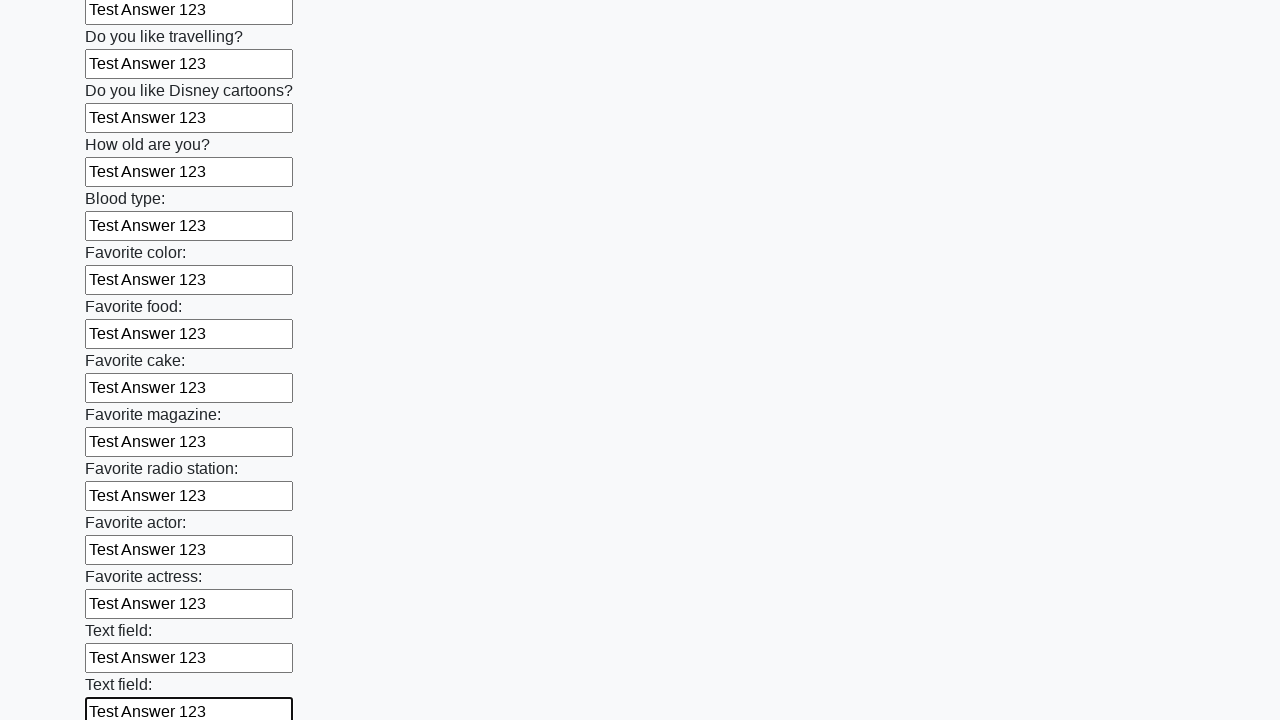

Filled input field with 'Test Answer 123' on input >> nth=28
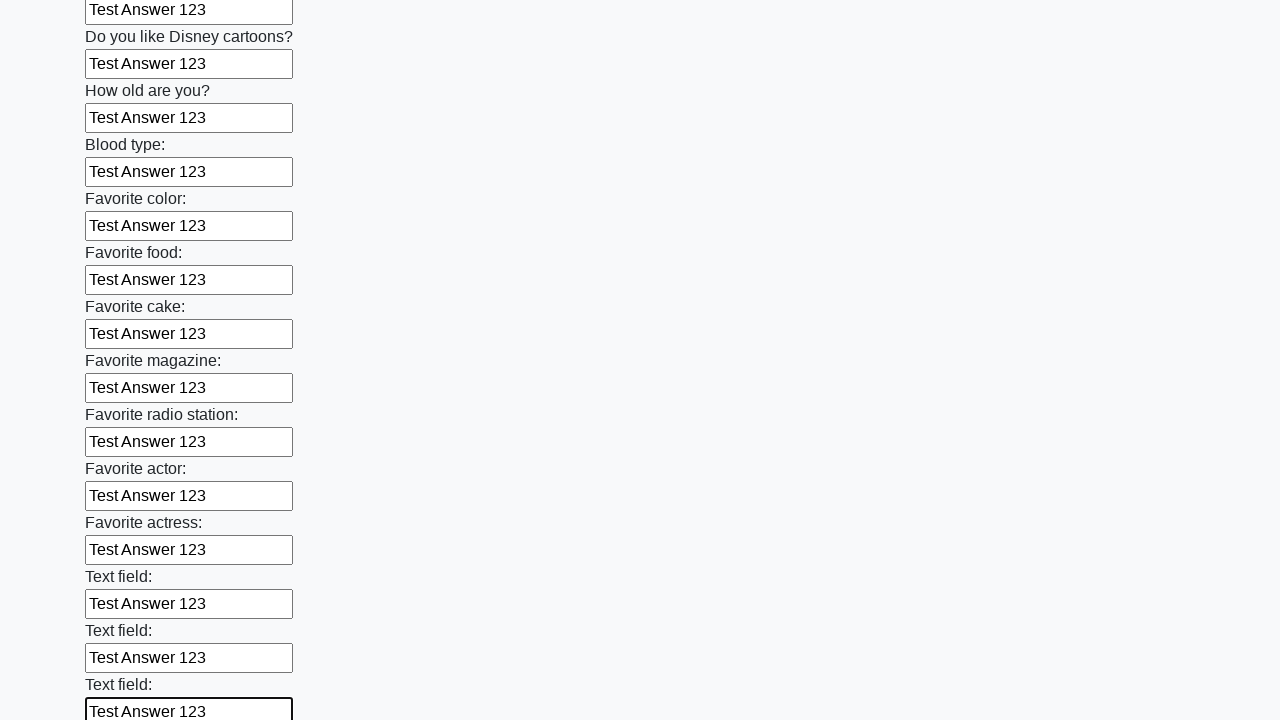

Filled input field with 'Test Answer 123' on input >> nth=29
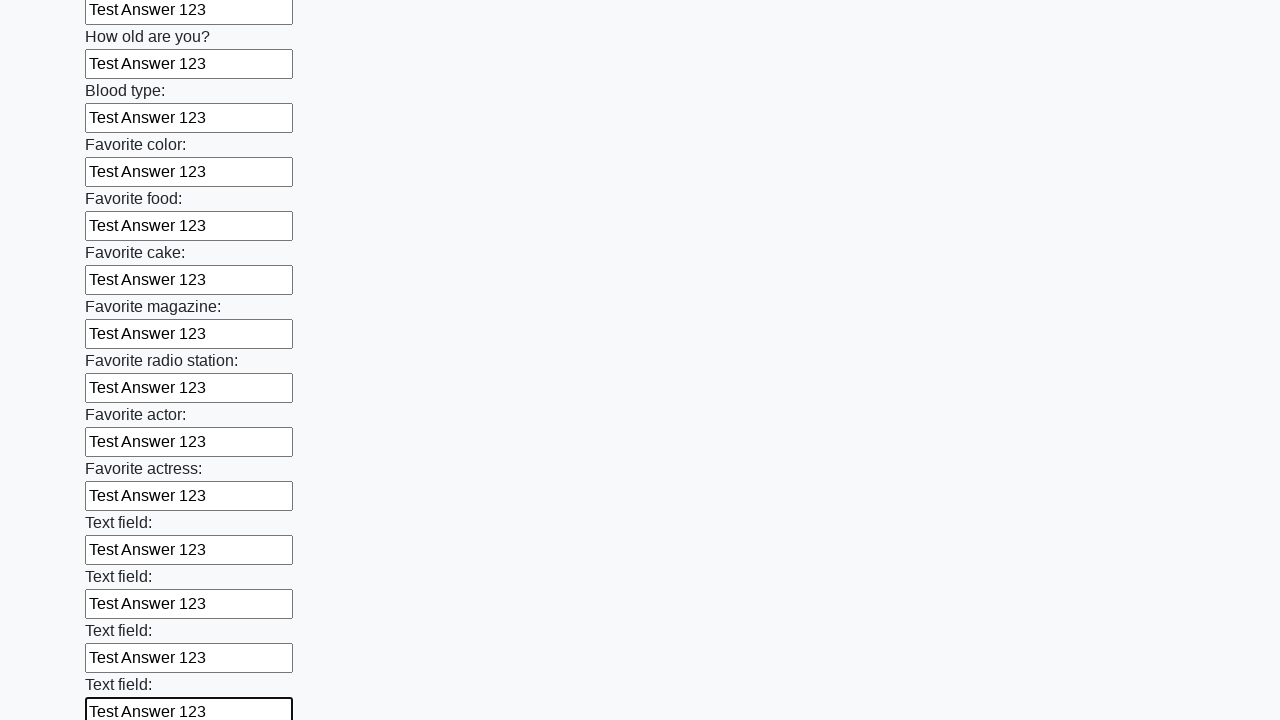

Filled input field with 'Test Answer 123' on input >> nth=30
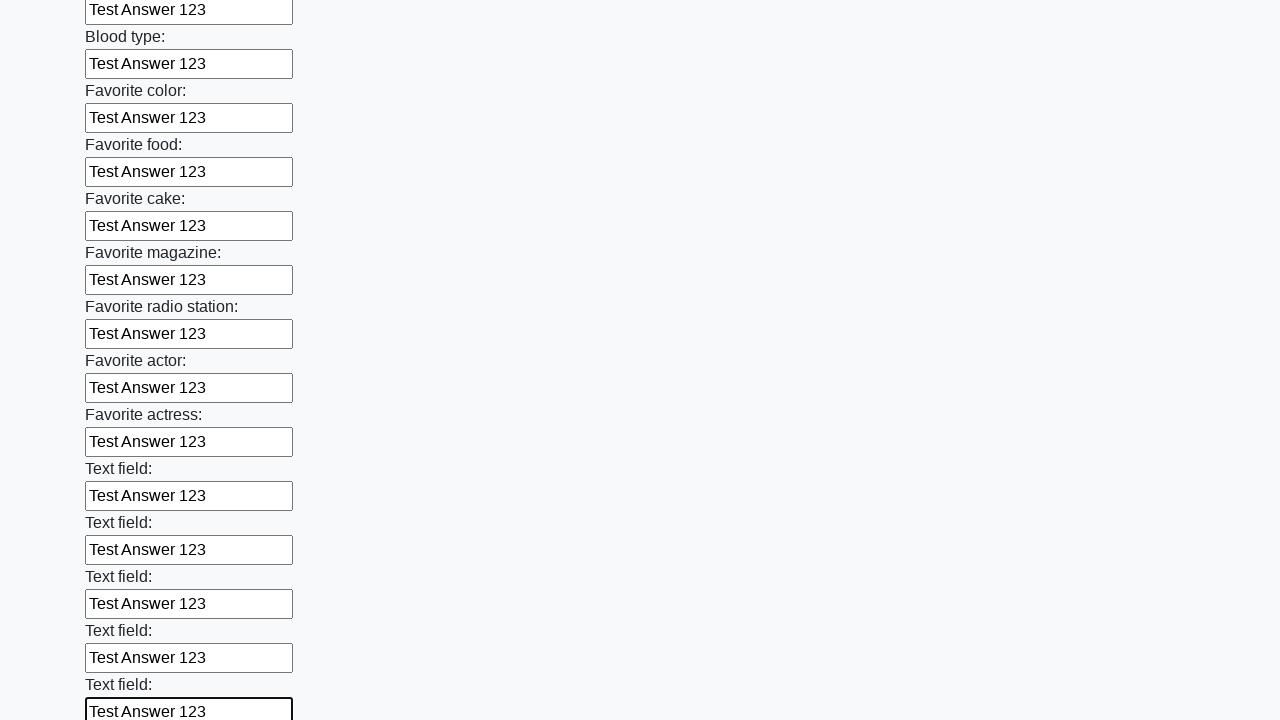

Filled input field with 'Test Answer 123' on input >> nth=31
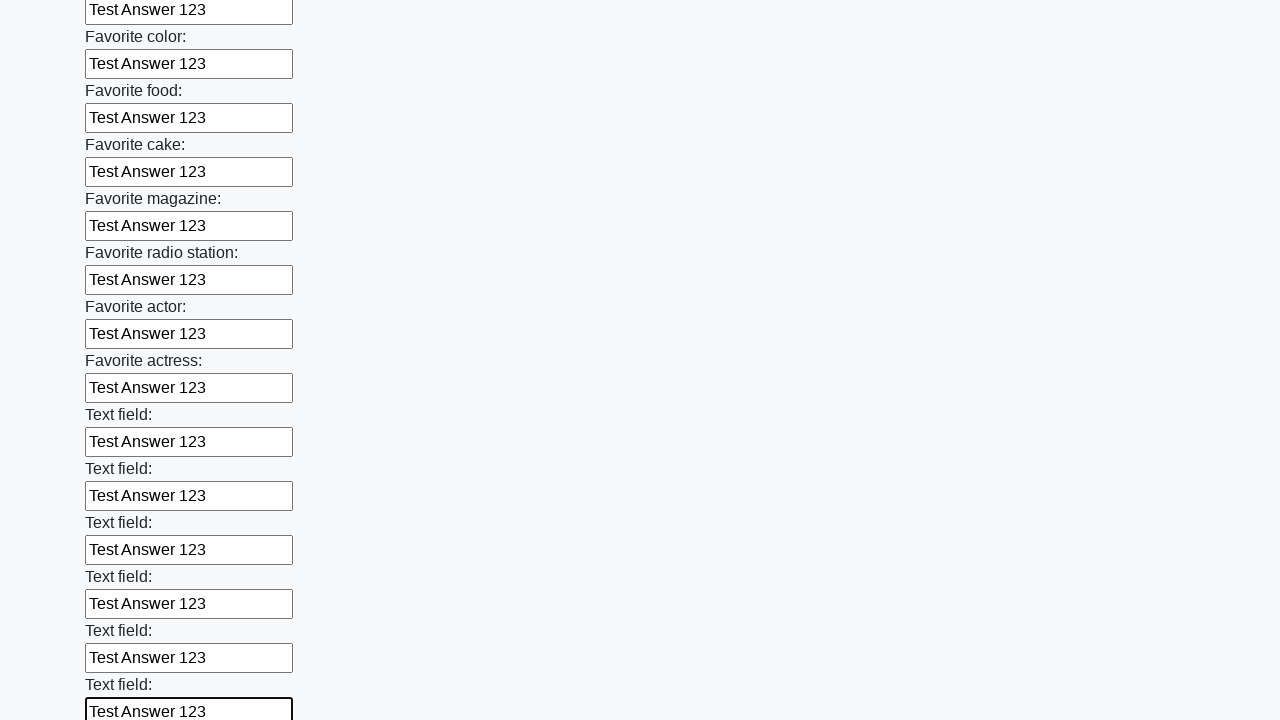

Filled input field with 'Test Answer 123' on input >> nth=32
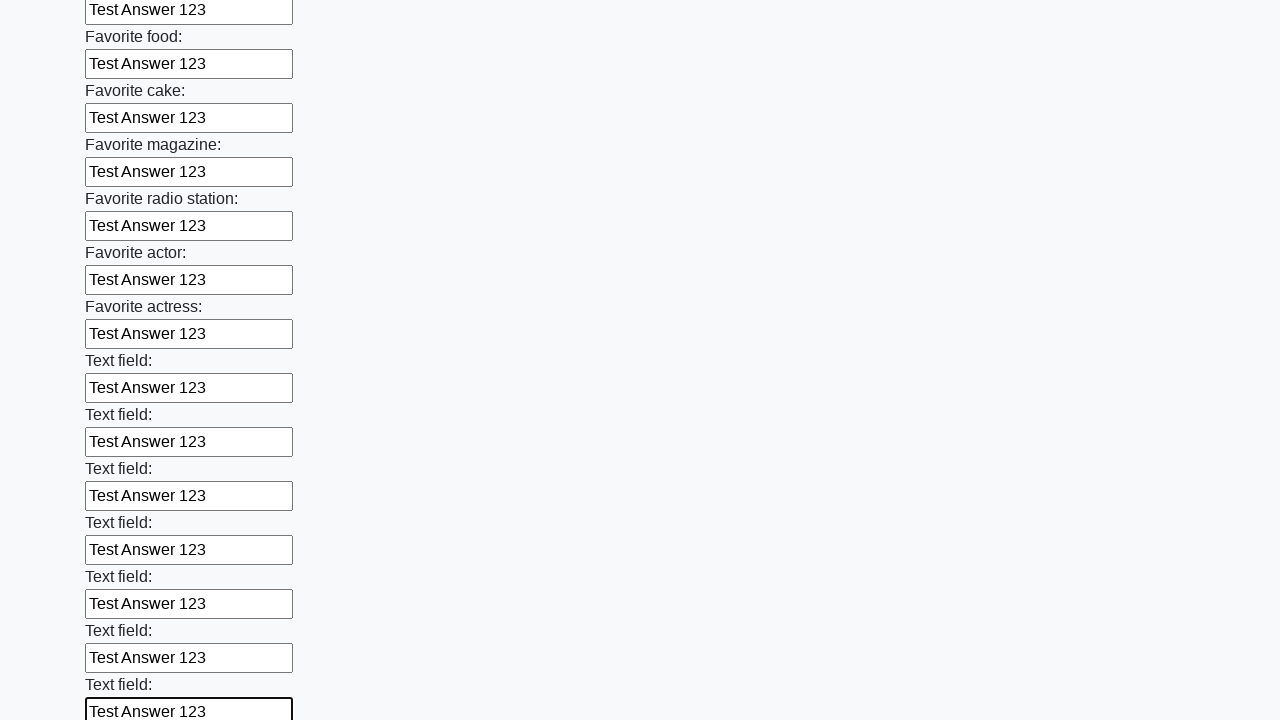

Filled input field with 'Test Answer 123' on input >> nth=33
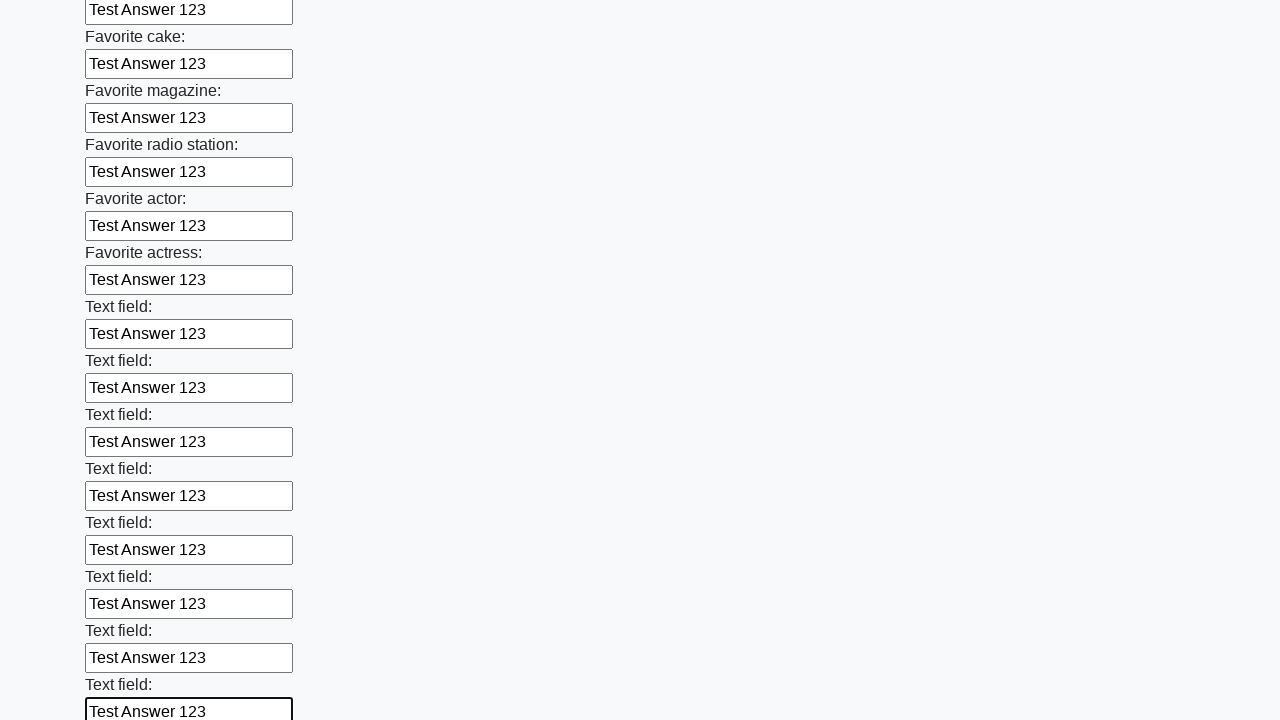

Filled input field with 'Test Answer 123' on input >> nth=34
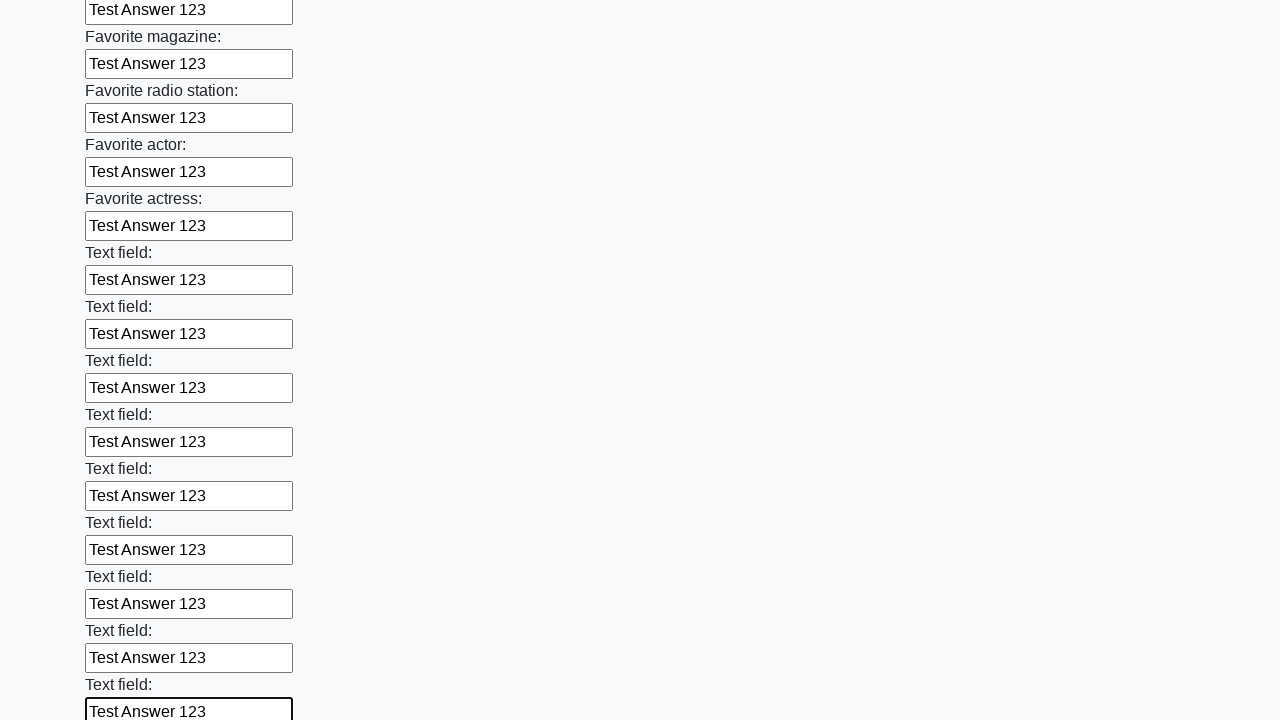

Filled input field with 'Test Answer 123' on input >> nth=35
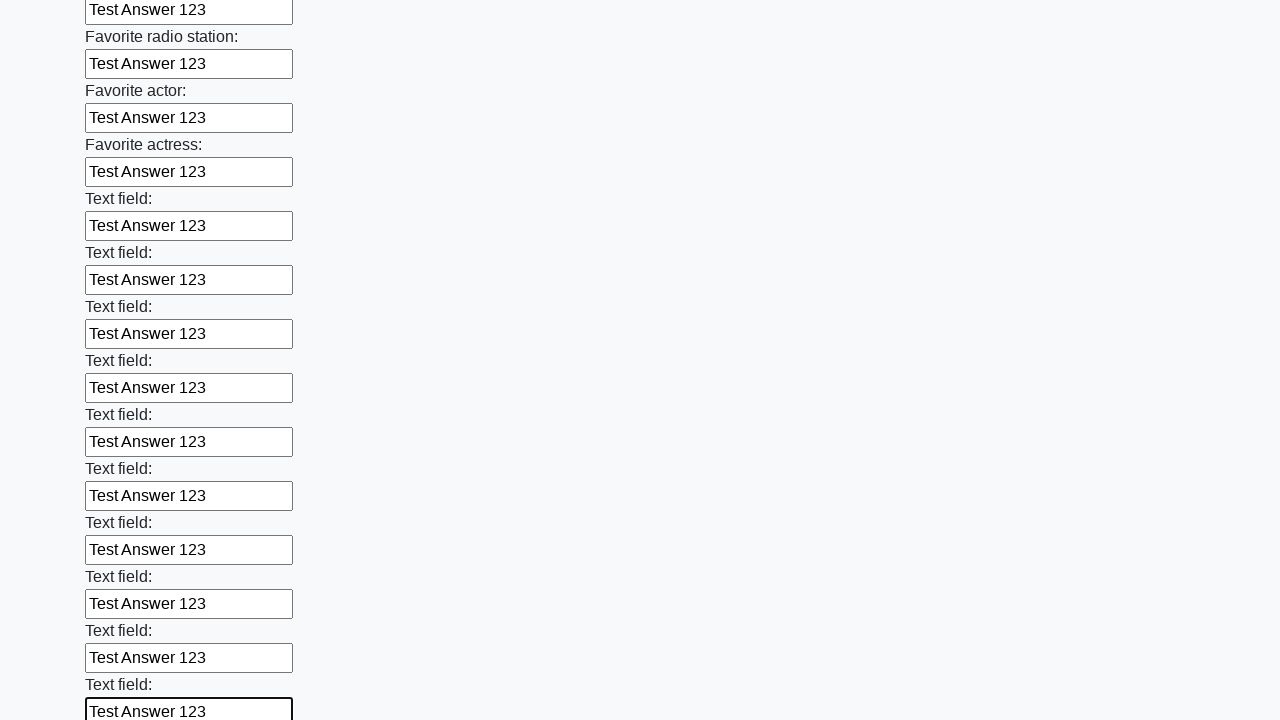

Filled input field with 'Test Answer 123' on input >> nth=36
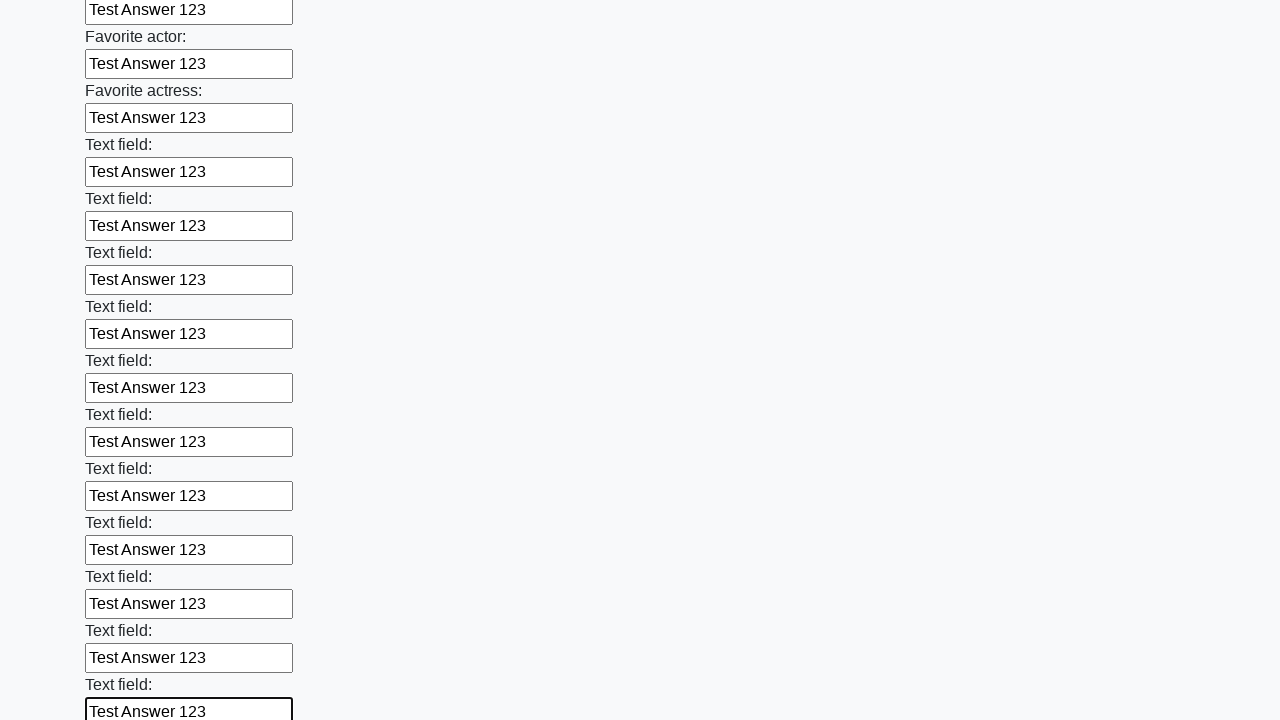

Filled input field with 'Test Answer 123' on input >> nth=37
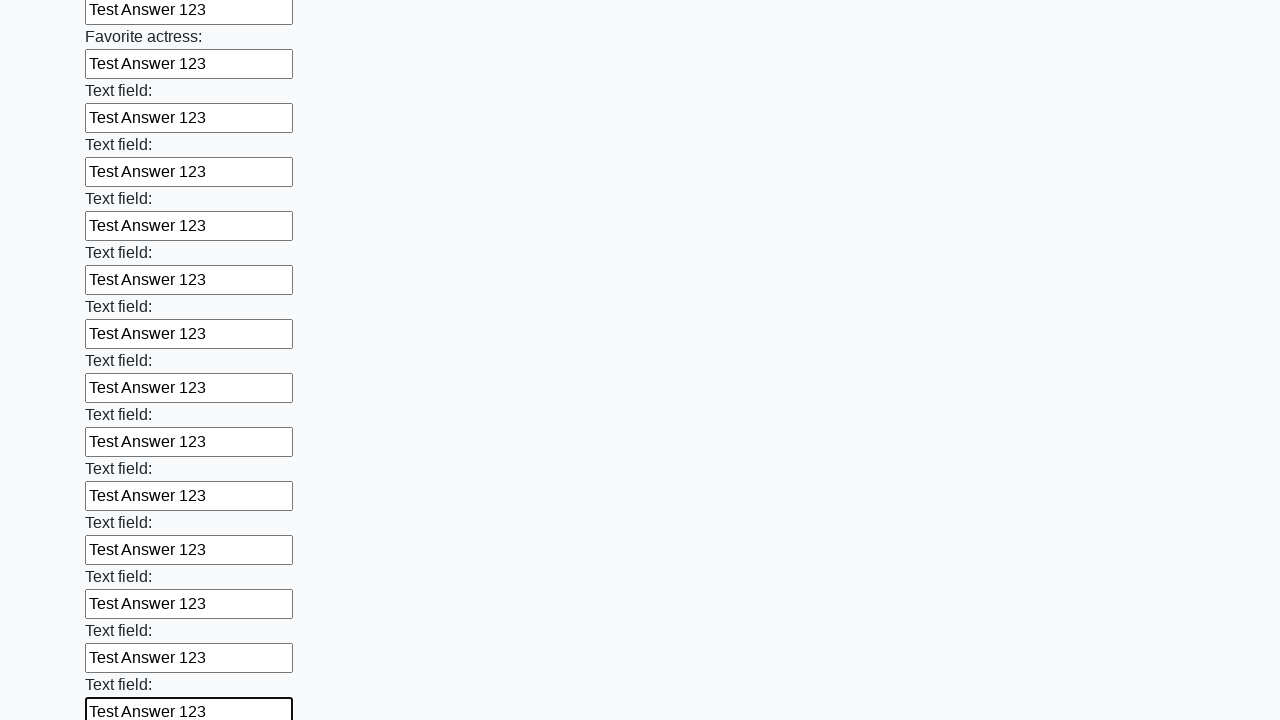

Filled input field with 'Test Answer 123' on input >> nth=38
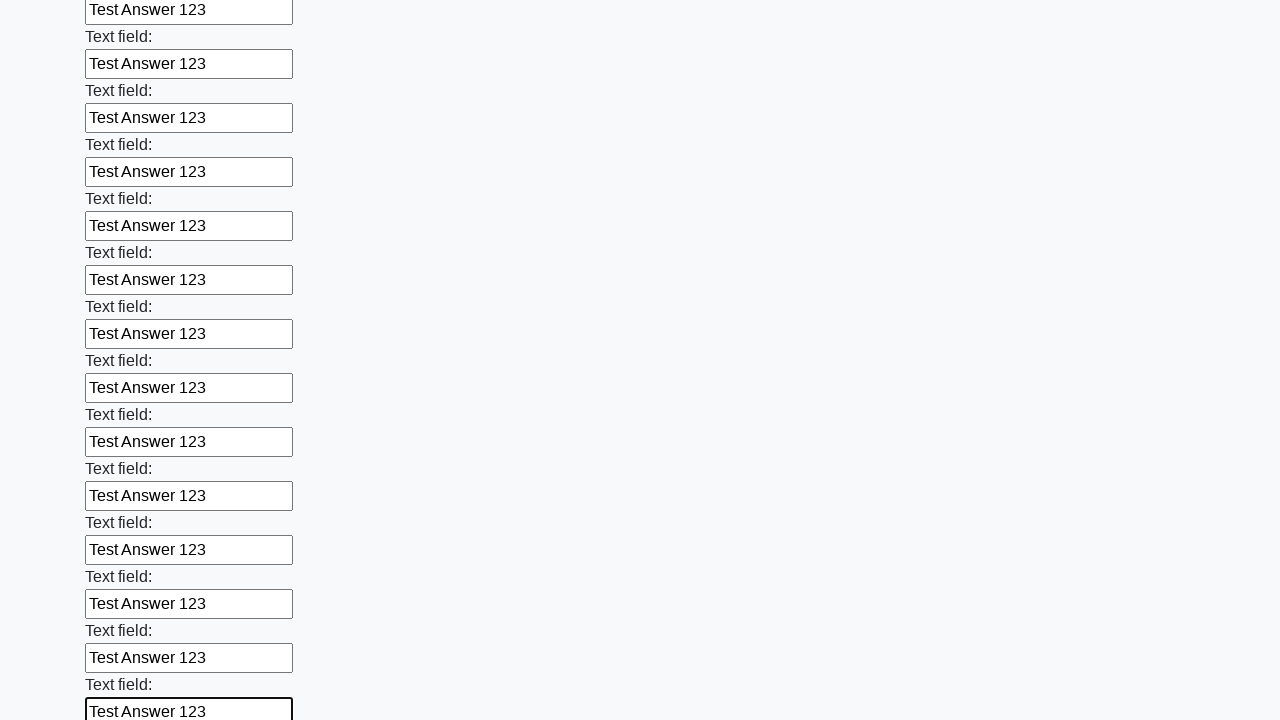

Filled input field with 'Test Answer 123' on input >> nth=39
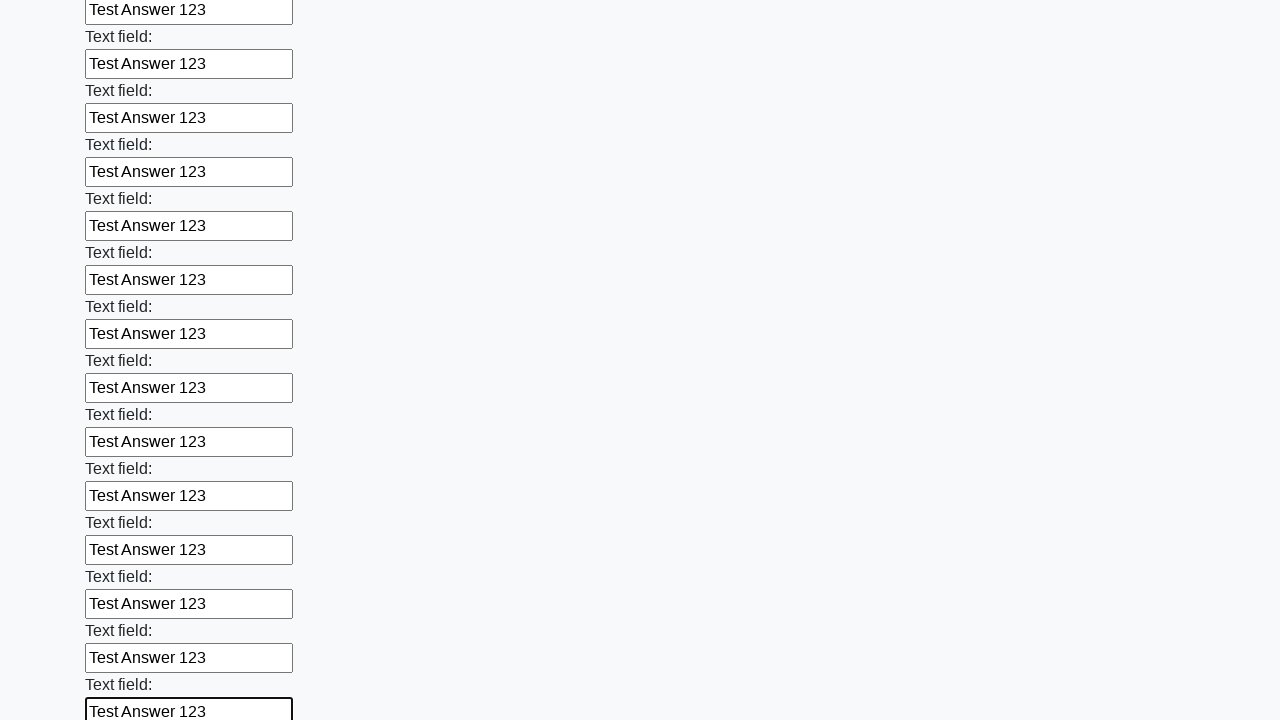

Filled input field with 'Test Answer 123' on input >> nth=40
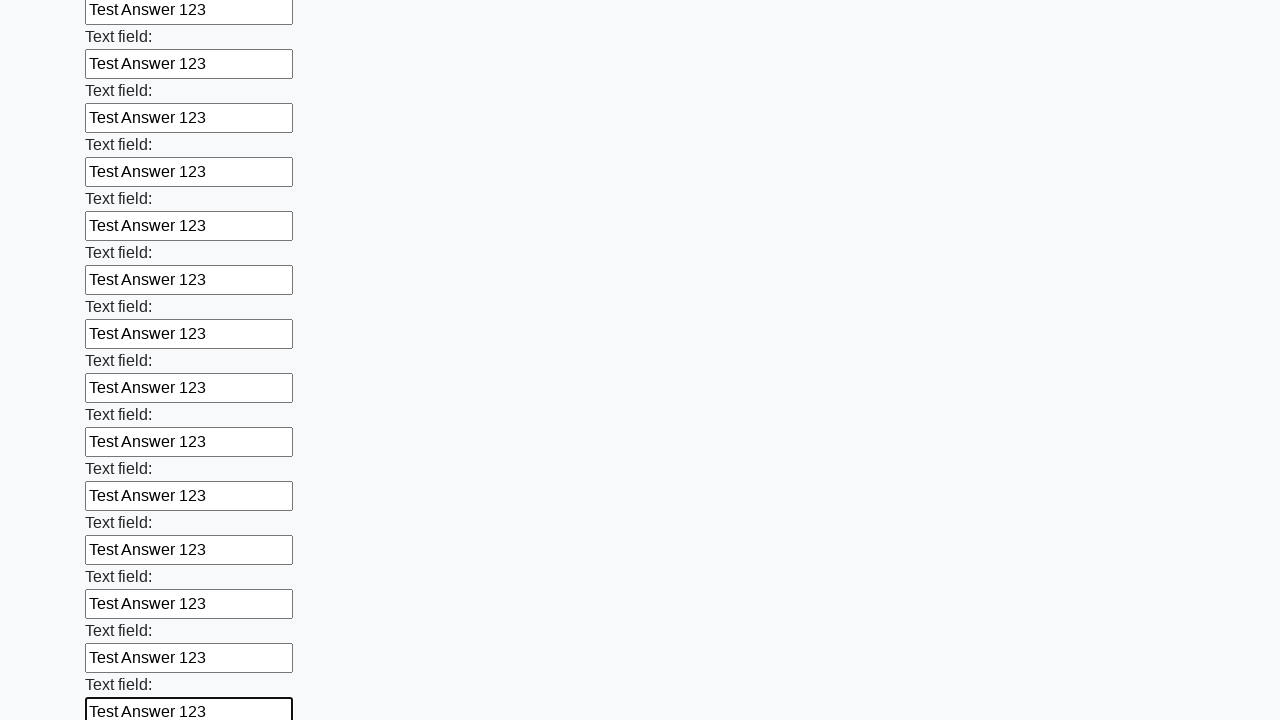

Filled input field with 'Test Answer 123' on input >> nth=41
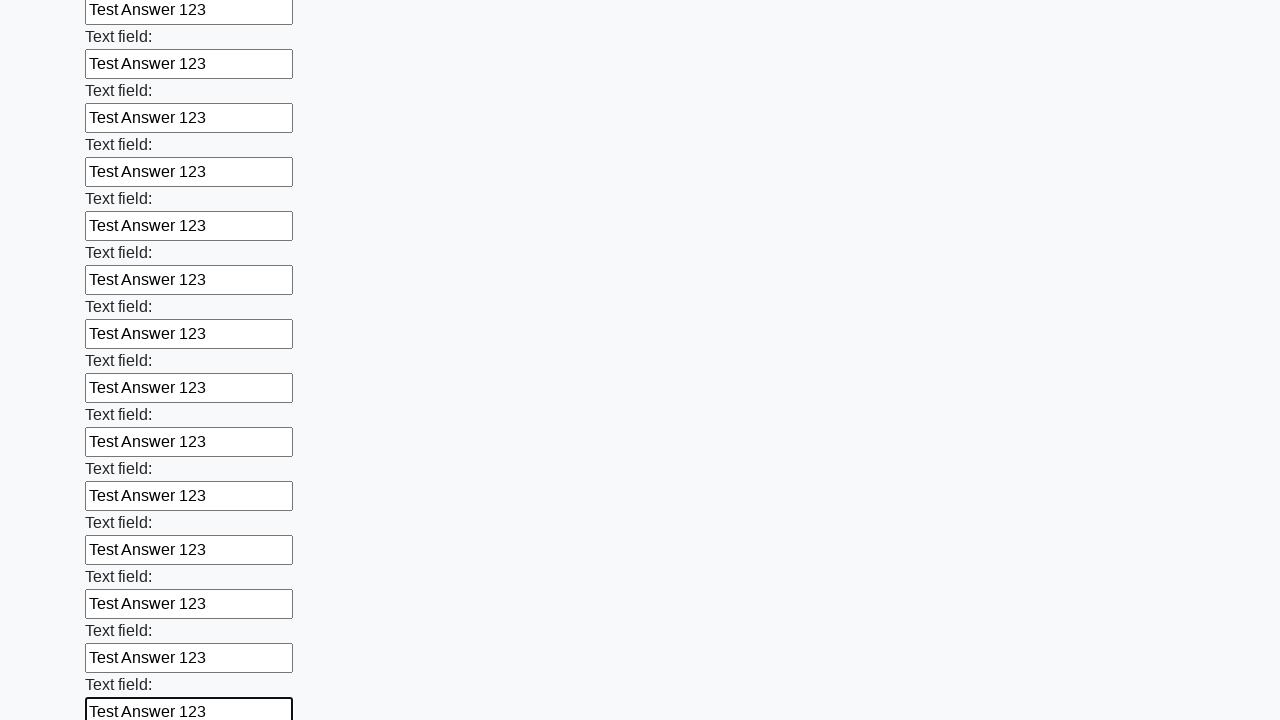

Filled input field with 'Test Answer 123' on input >> nth=42
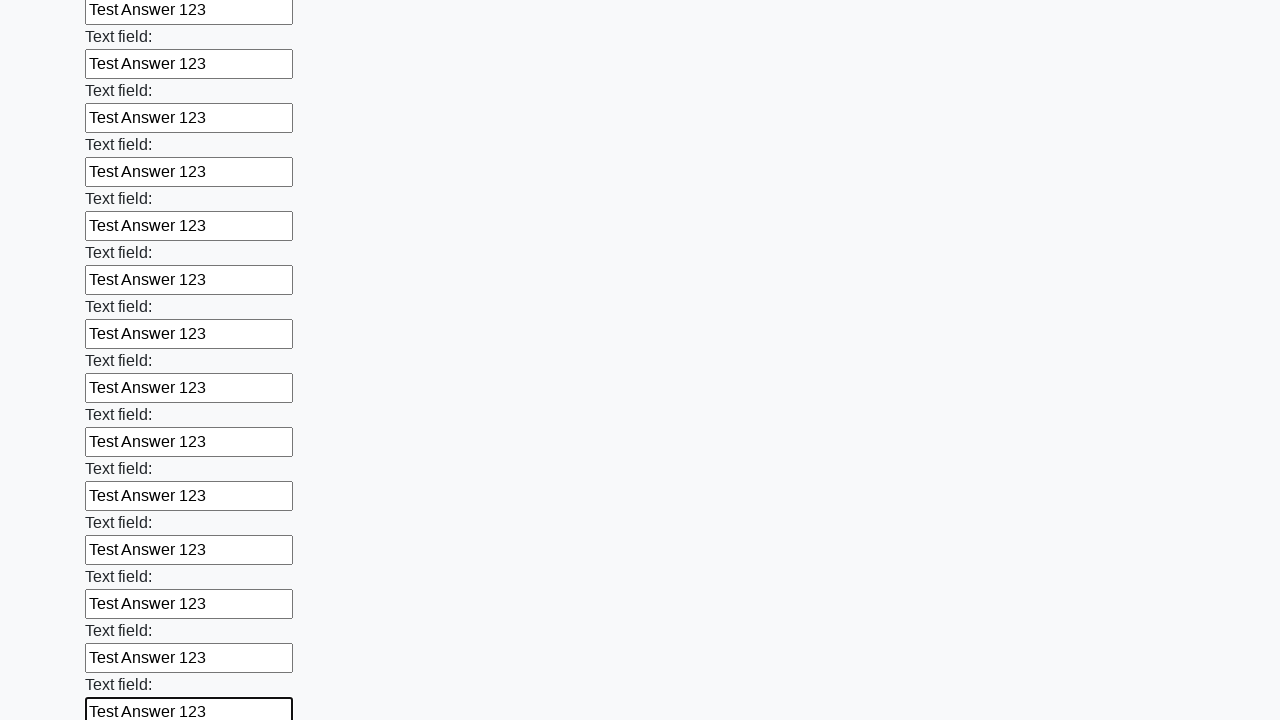

Filled input field with 'Test Answer 123' on input >> nth=43
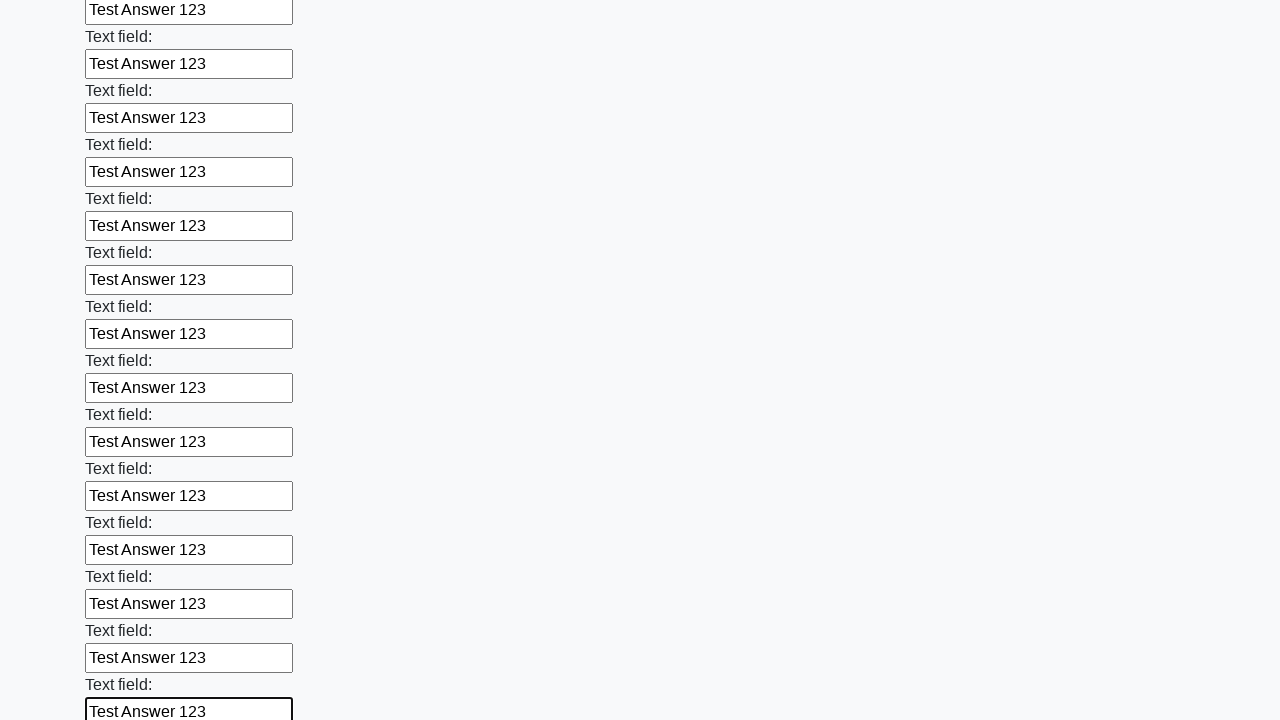

Filled input field with 'Test Answer 123' on input >> nth=44
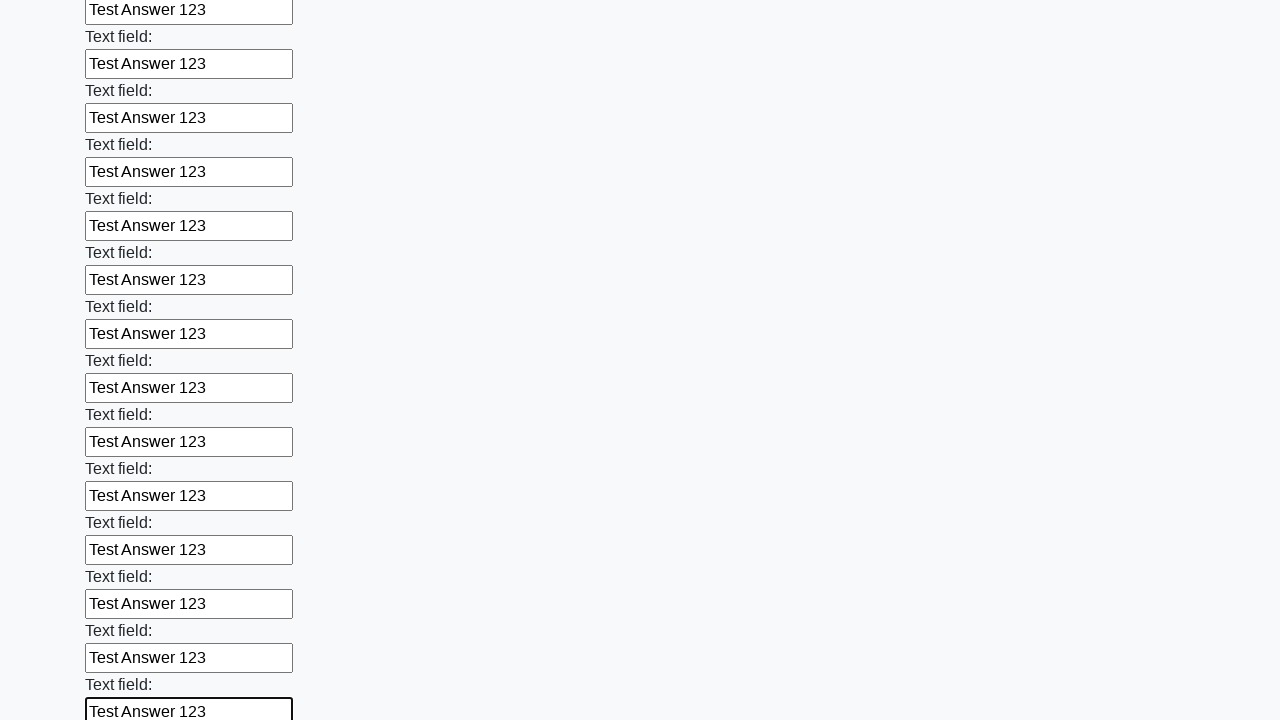

Filled input field with 'Test Answer 123' on input >> nth=45
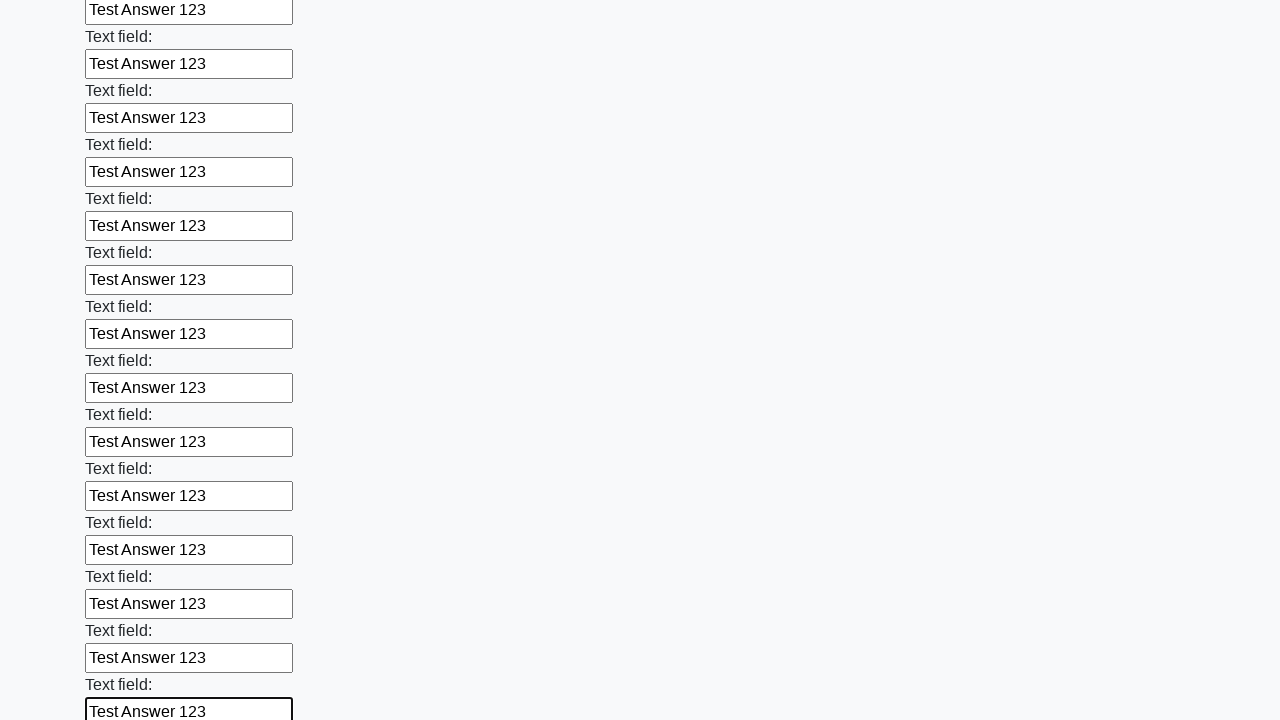

Filled input field with 'Test Answer 123' on input >> nth=46
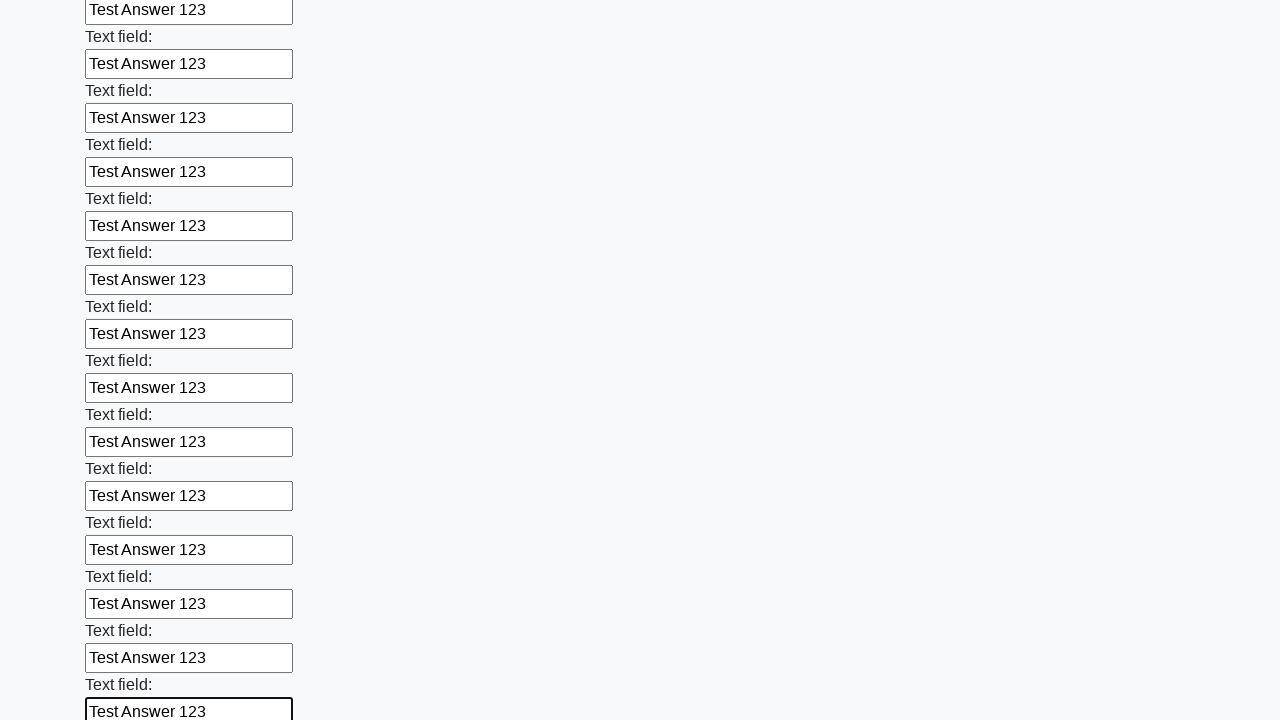

Filled input field with 'Test Answer 123' on input >> nth=47
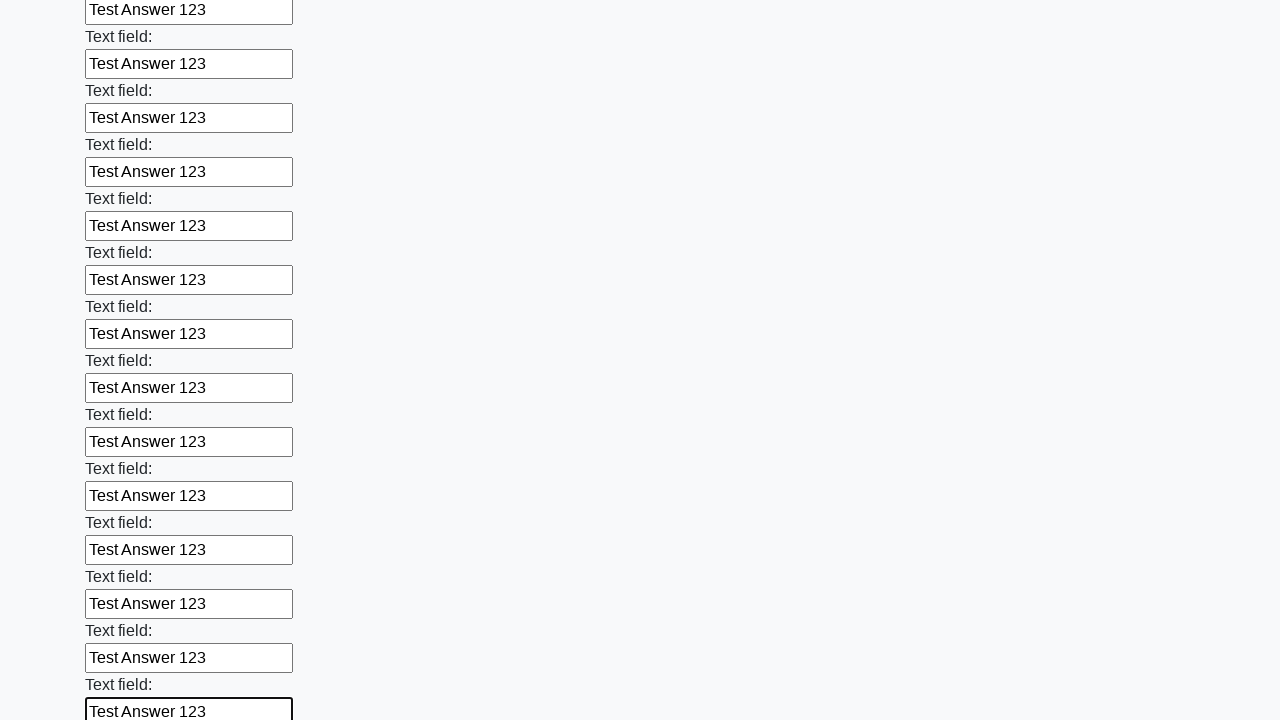

Filled input field with 'Test Answer 123' on input >> nth=48
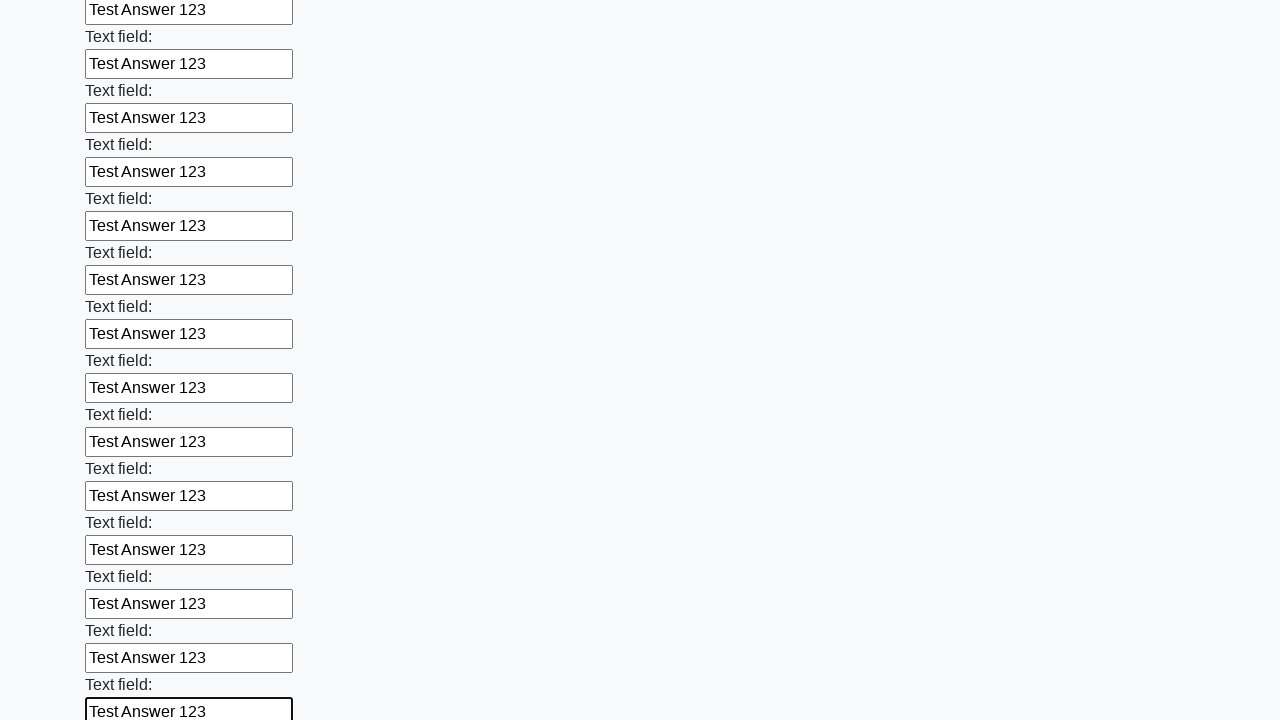

Filled input field with 'Test Answer 123' on input >> nth=49
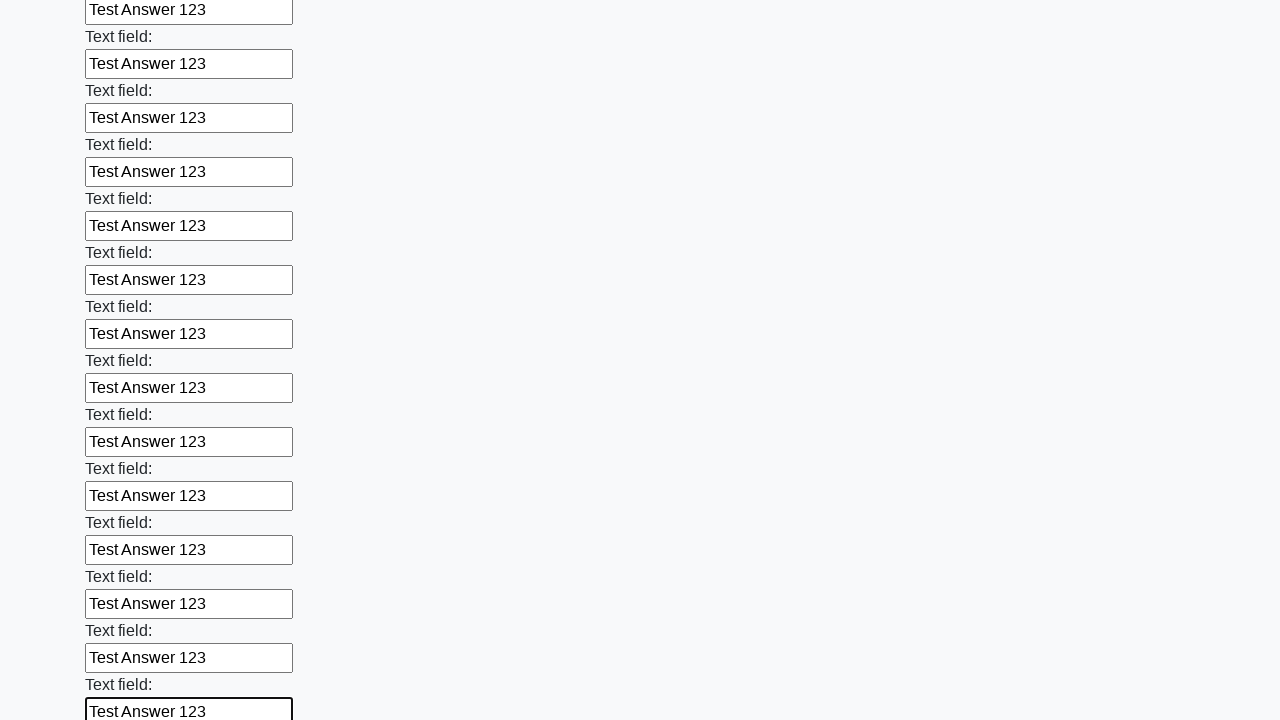

Filled input field with 'Test Answer 123' on input >> nth=50
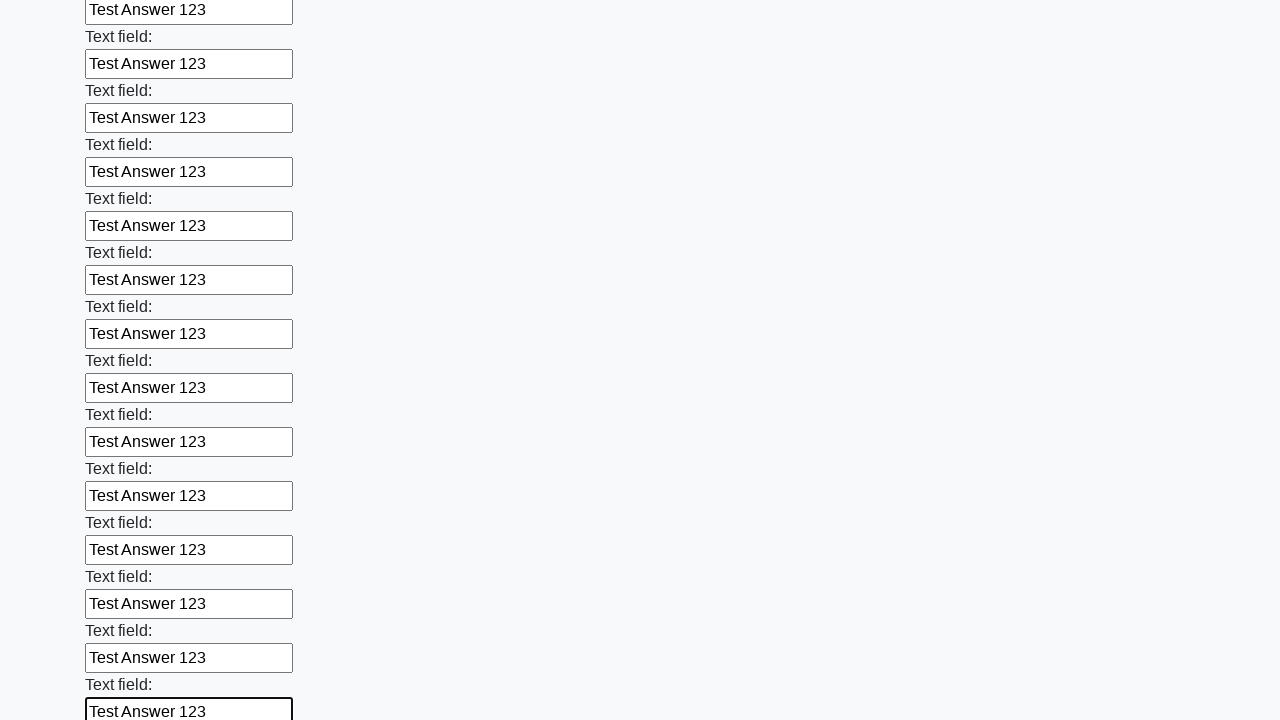

Filled input field with 'Test Answer 123' on input >> nth=51
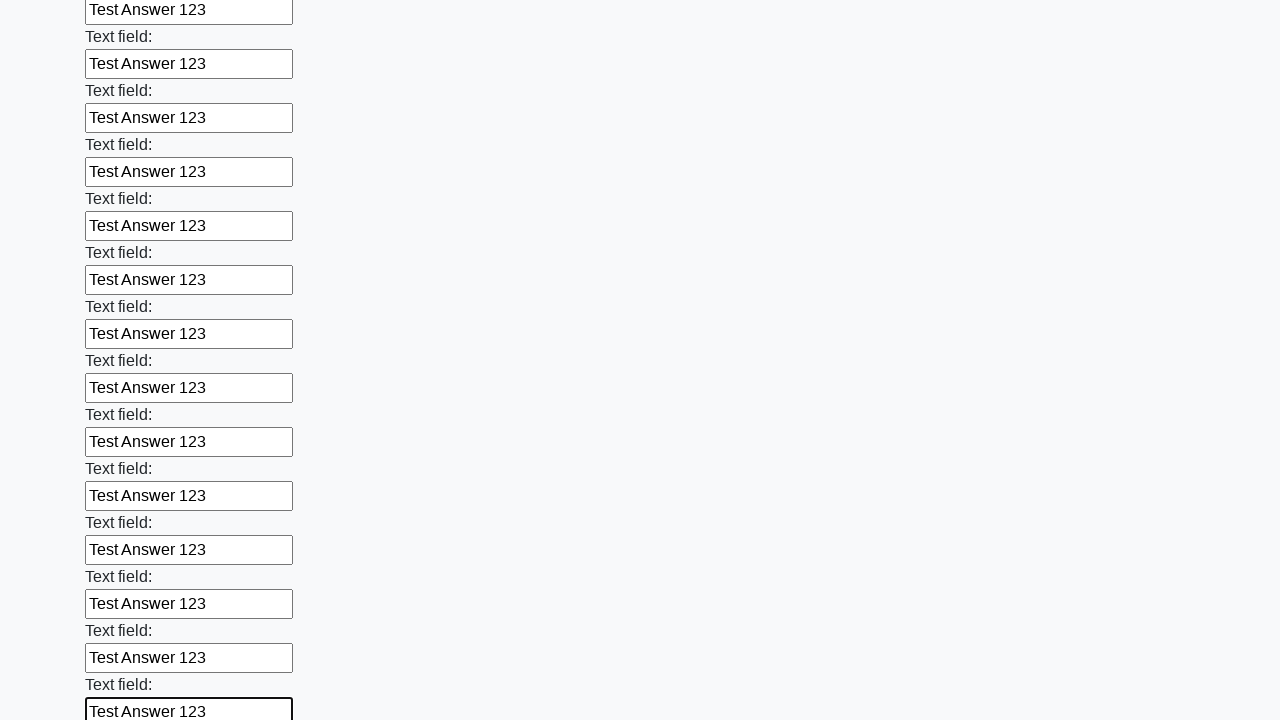

Filled input field with 'Test Answer 123' on input >> nth=52
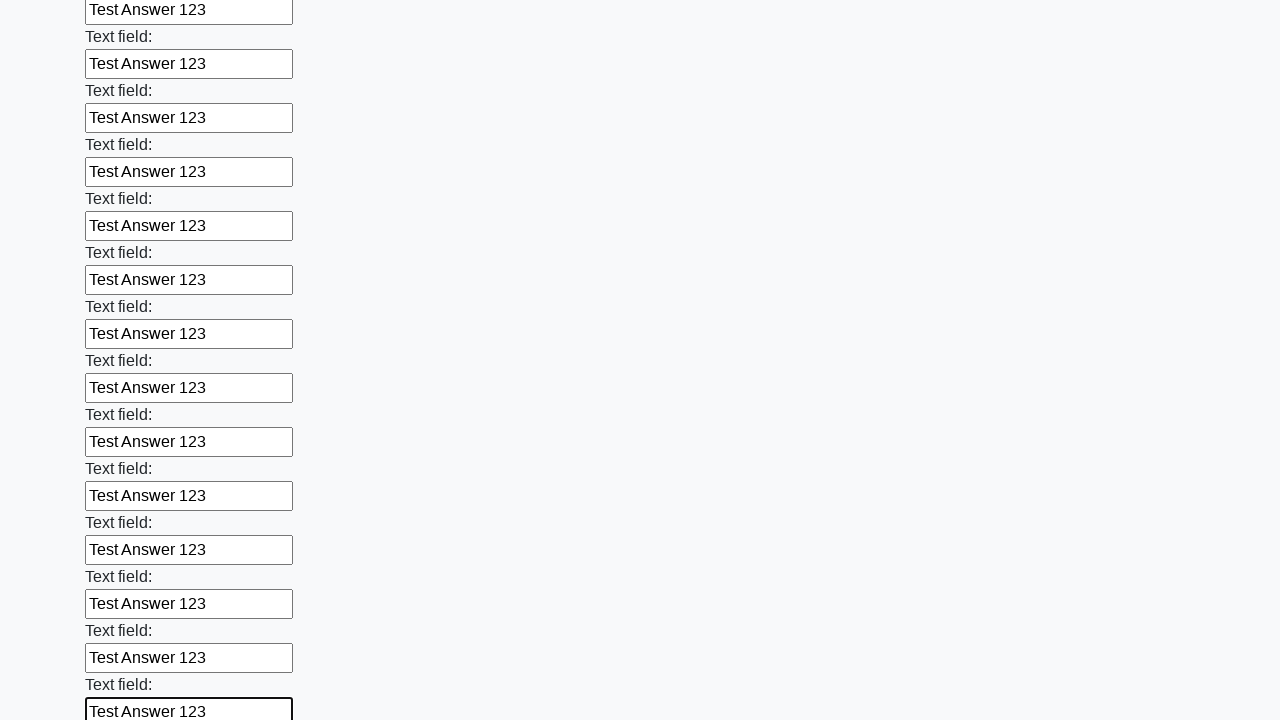

Filled input field with 'Test Answer 123' on input >> nth=53
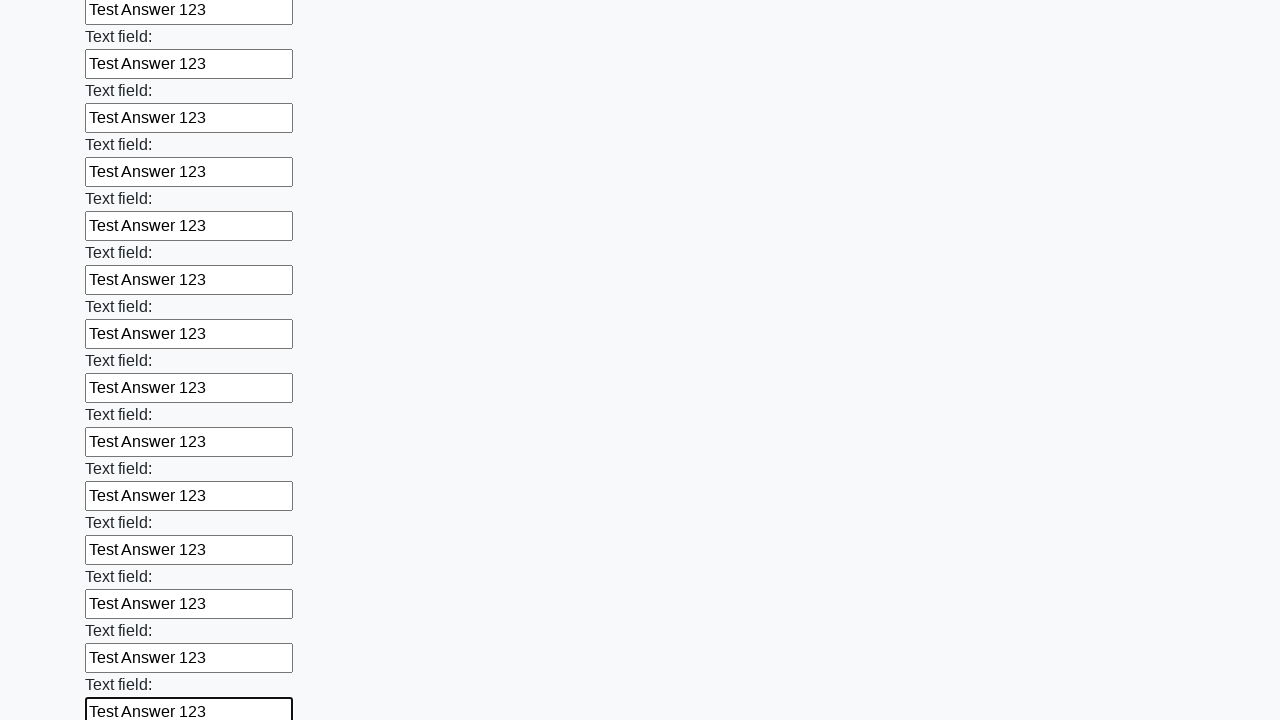

Filled input field with 'Test Answer 123' on input >> nth=54
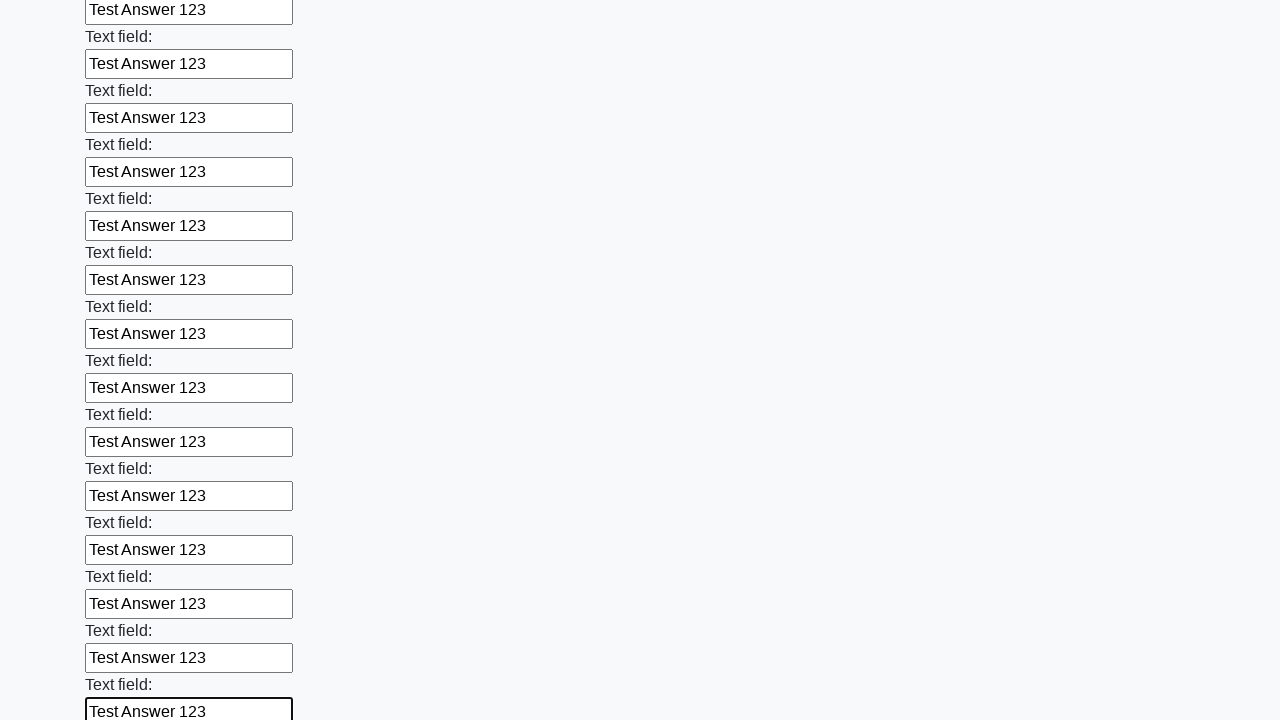

Filled input field with 'Test Answer 123' on input >> nth=55
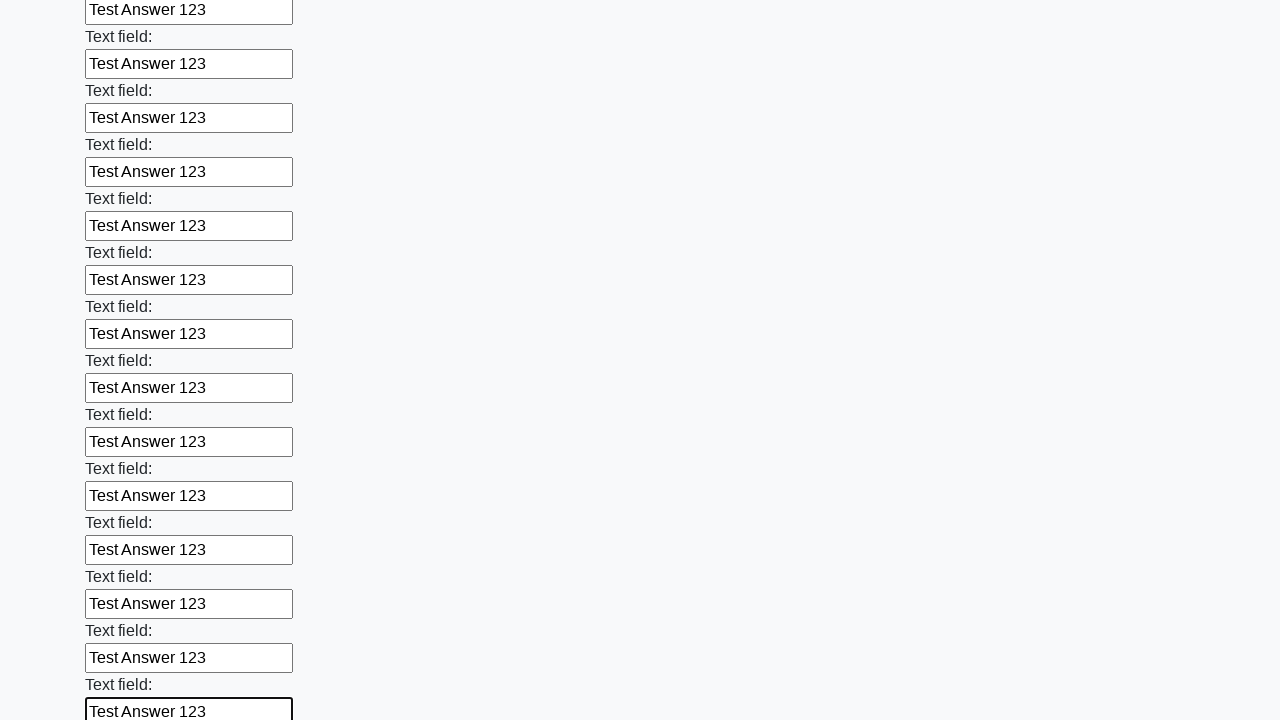

Filled input field with 'Test Answer 123' on input >> nth=56
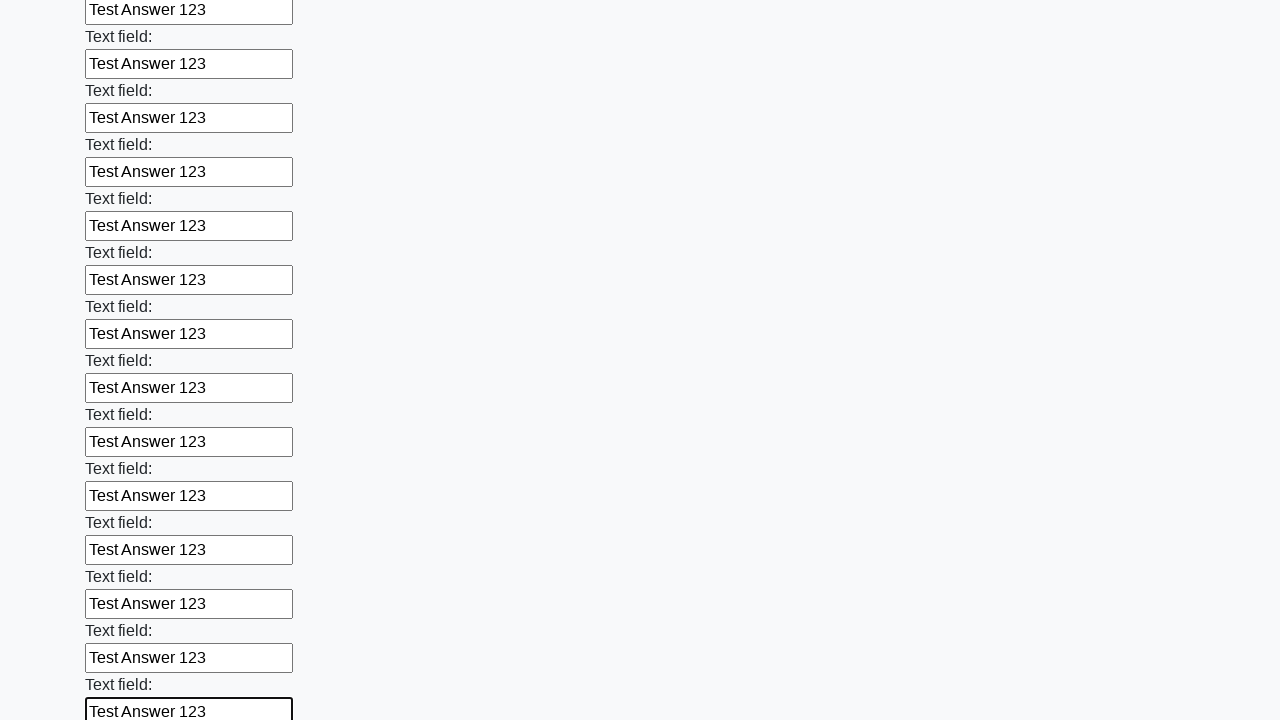

Filled input field with 'Test Answer 123' on input >> nth=57
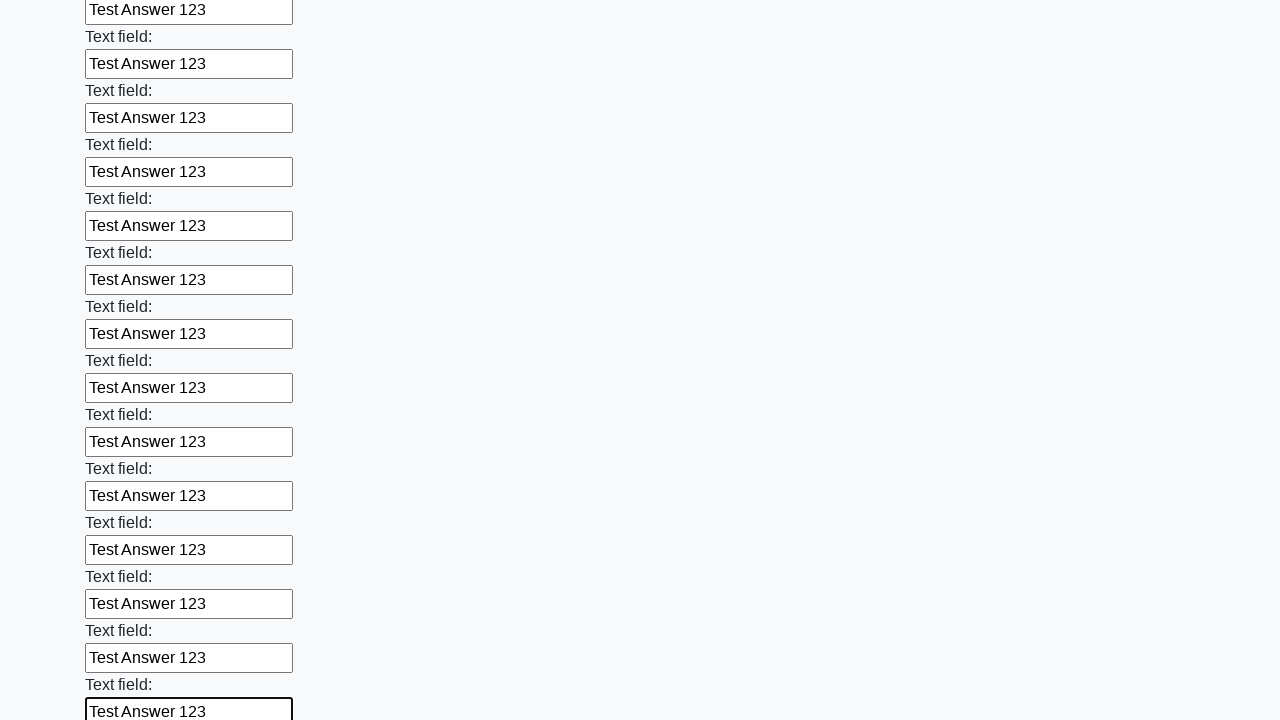

Filled input field with 'Test Answer 123' on input >> nth=58
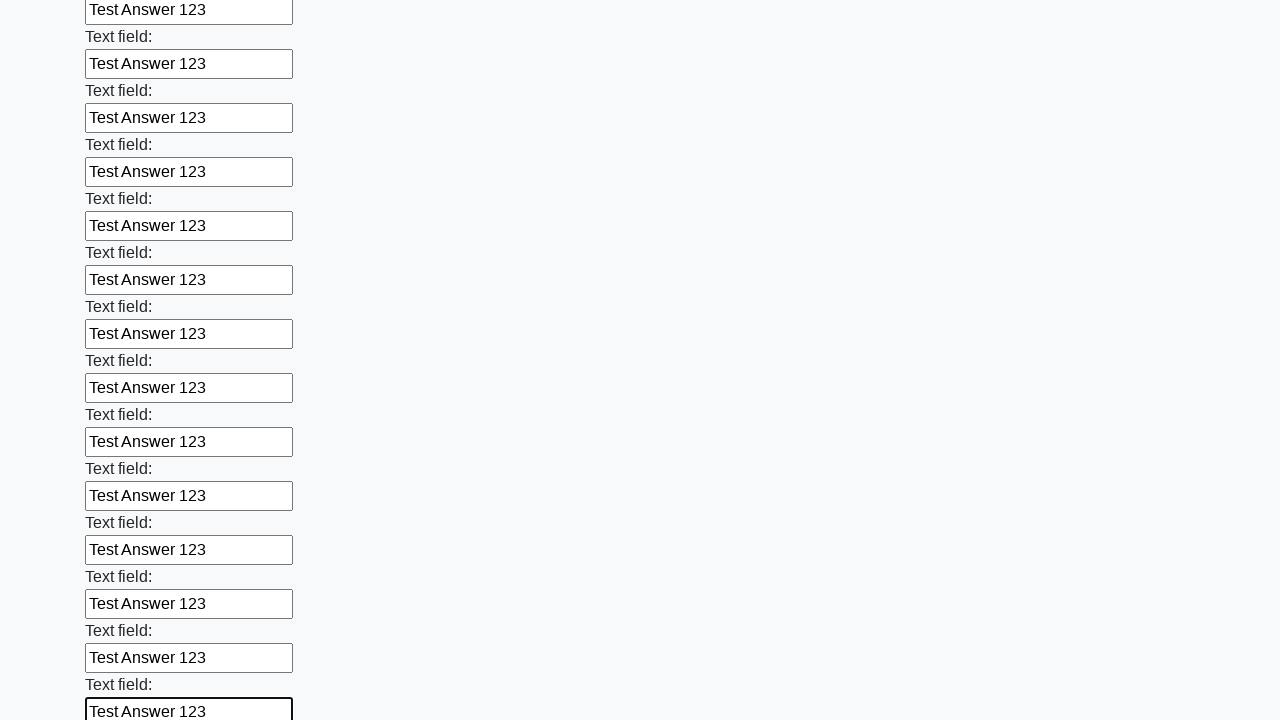

Filled input field with 'Test Answer 123' on input >> nth=59
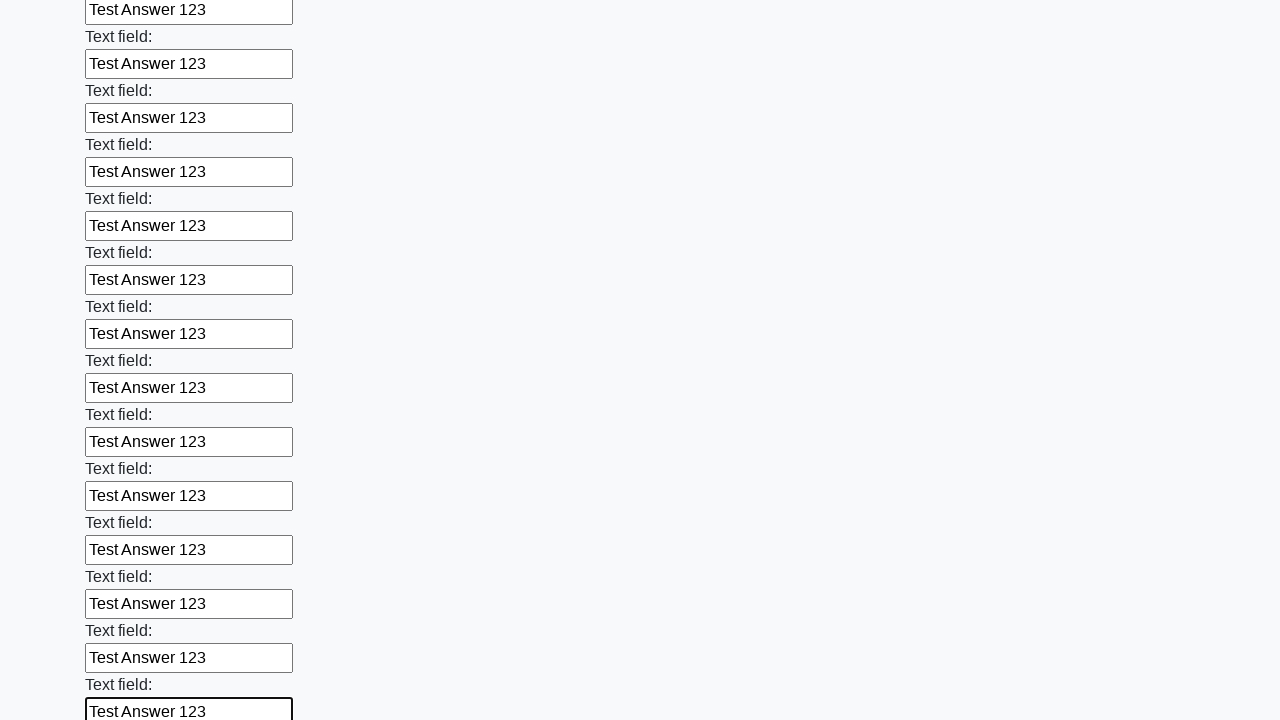

Filled input field with 'Test Answer 123' on input >> nth=60
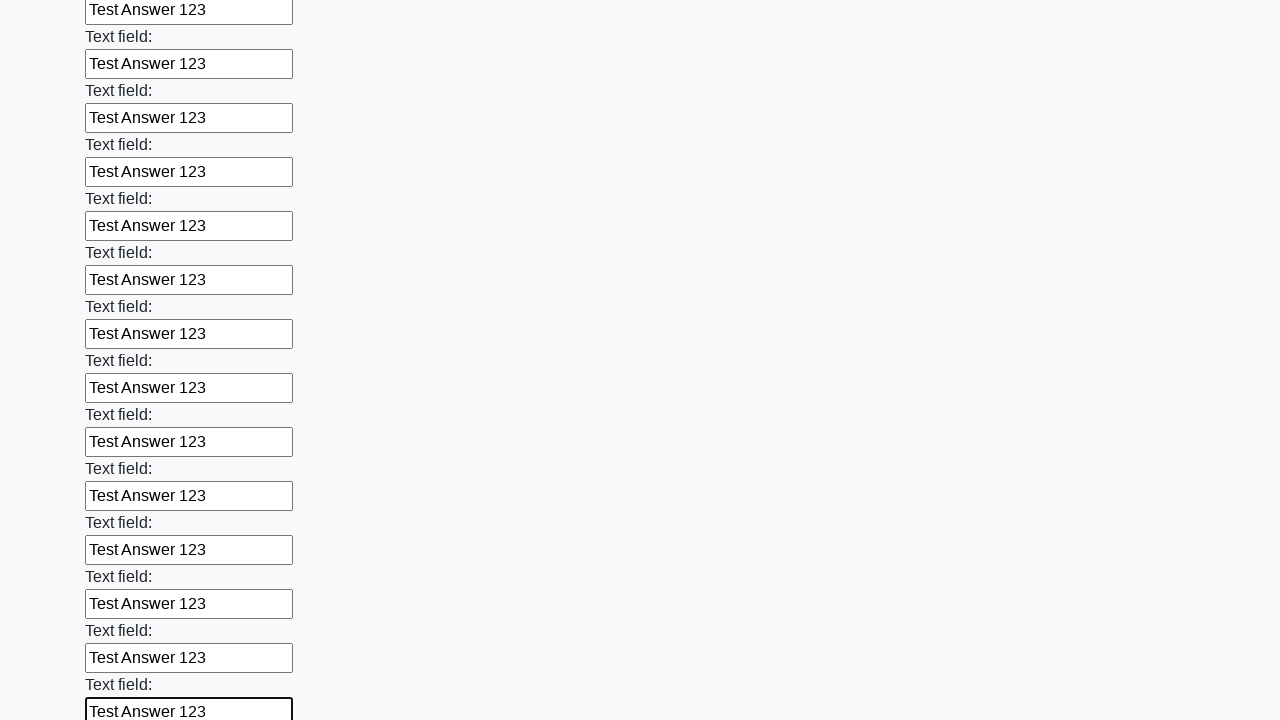

Filled input field with 'Test Answer 123' on input >> nth=61
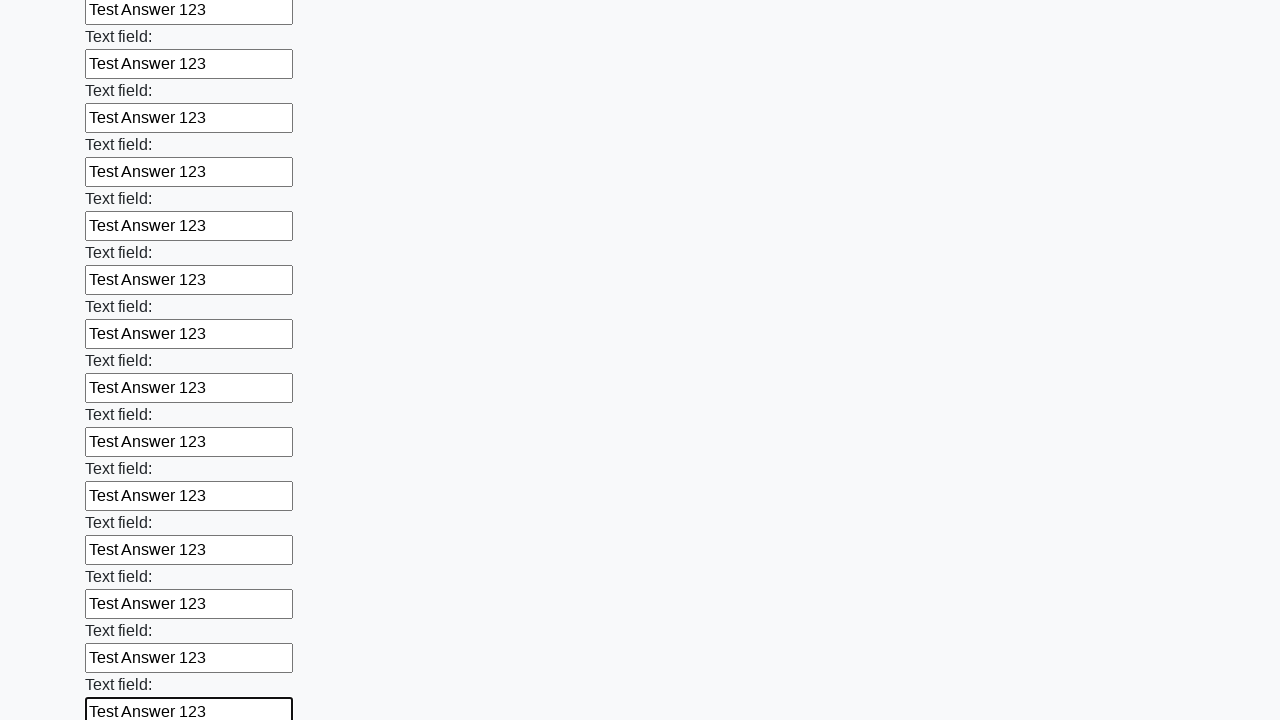

Filled input field with 'Test Answer 123' on input >> nth=62
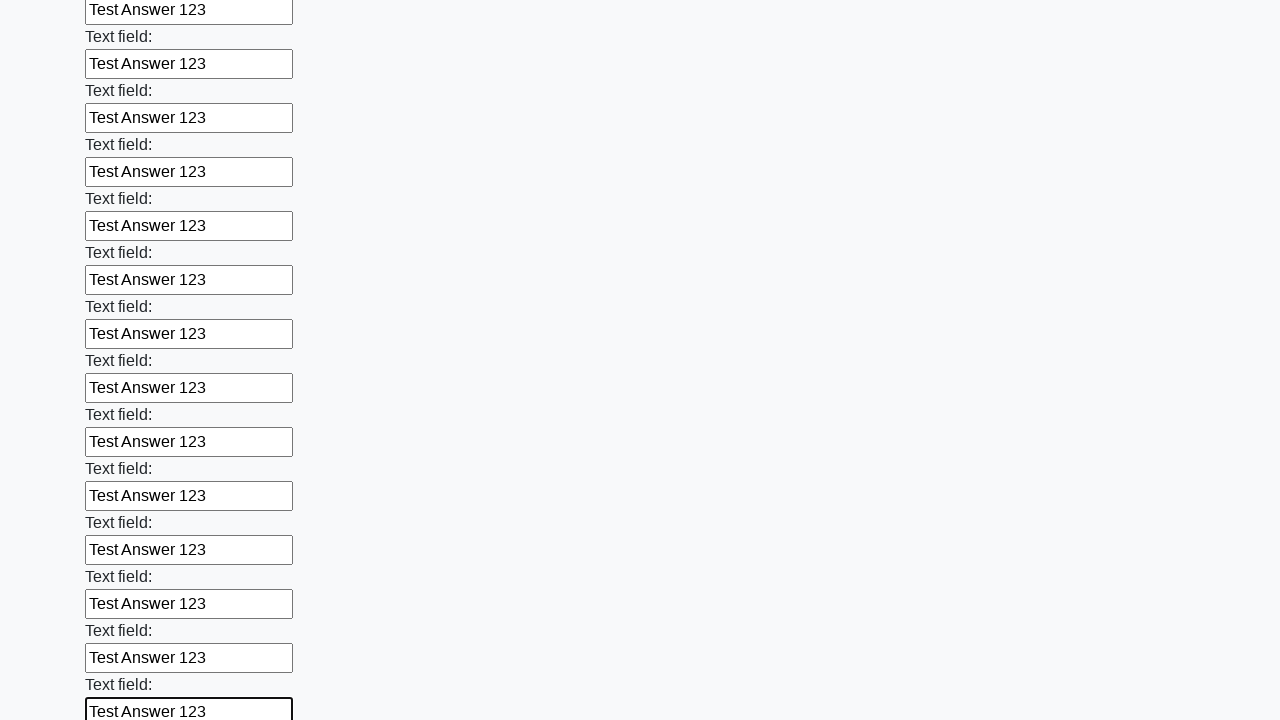

Filled input field with 'Test Answer 123' on input >> nth=63
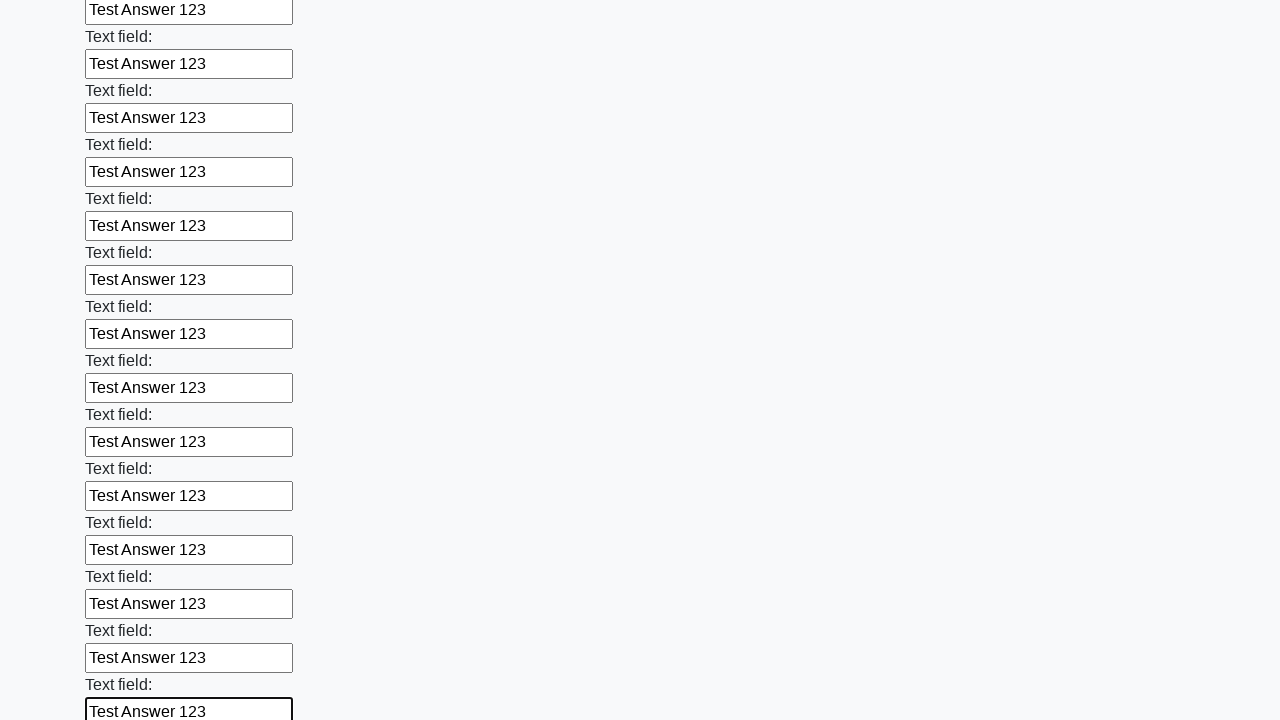

Filled input field with 'Test Answer 123' on input >> nth=64
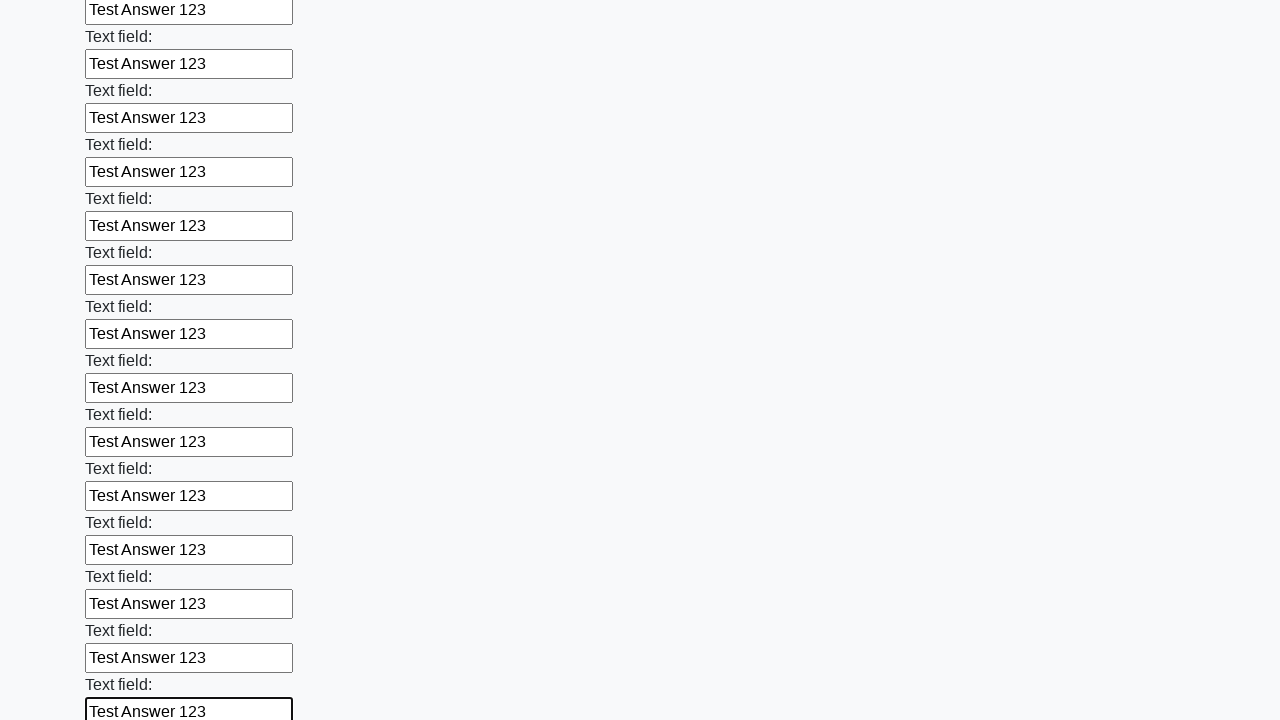

Filled input field with 'Test Answer 123' on input >> nth=65
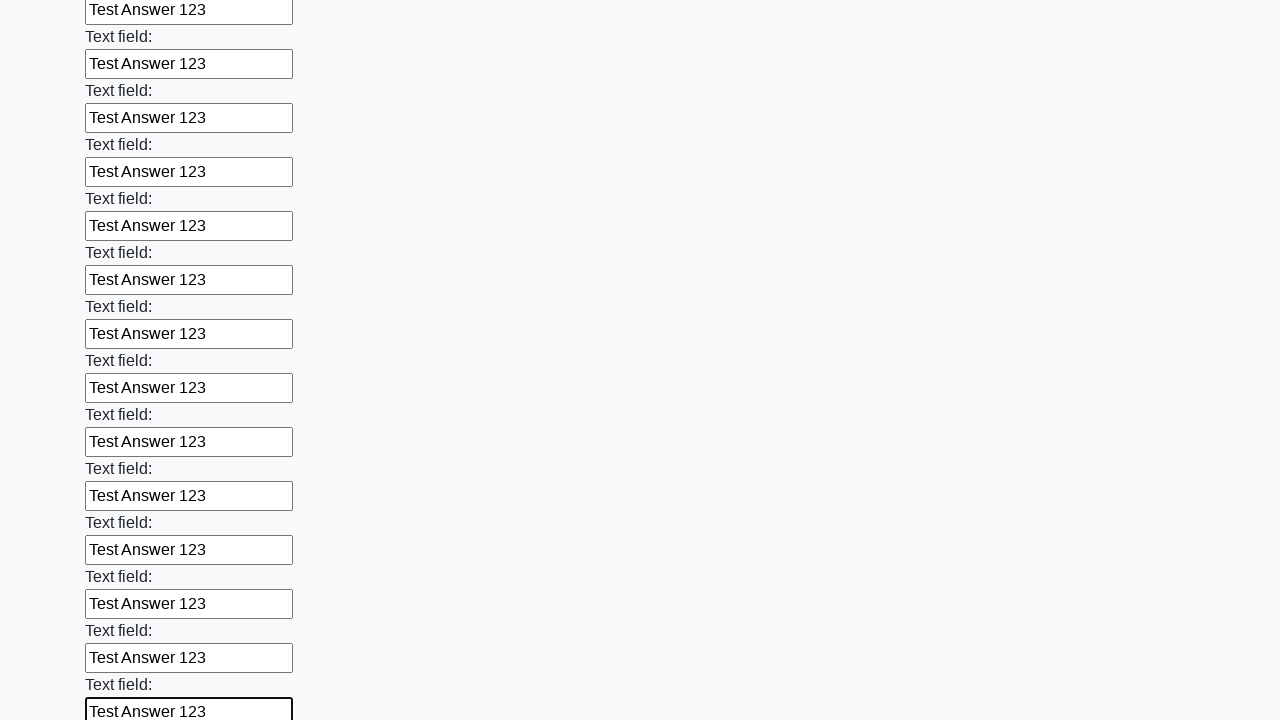

Filled input field with 'Test Answer 123' on input >> nth=66
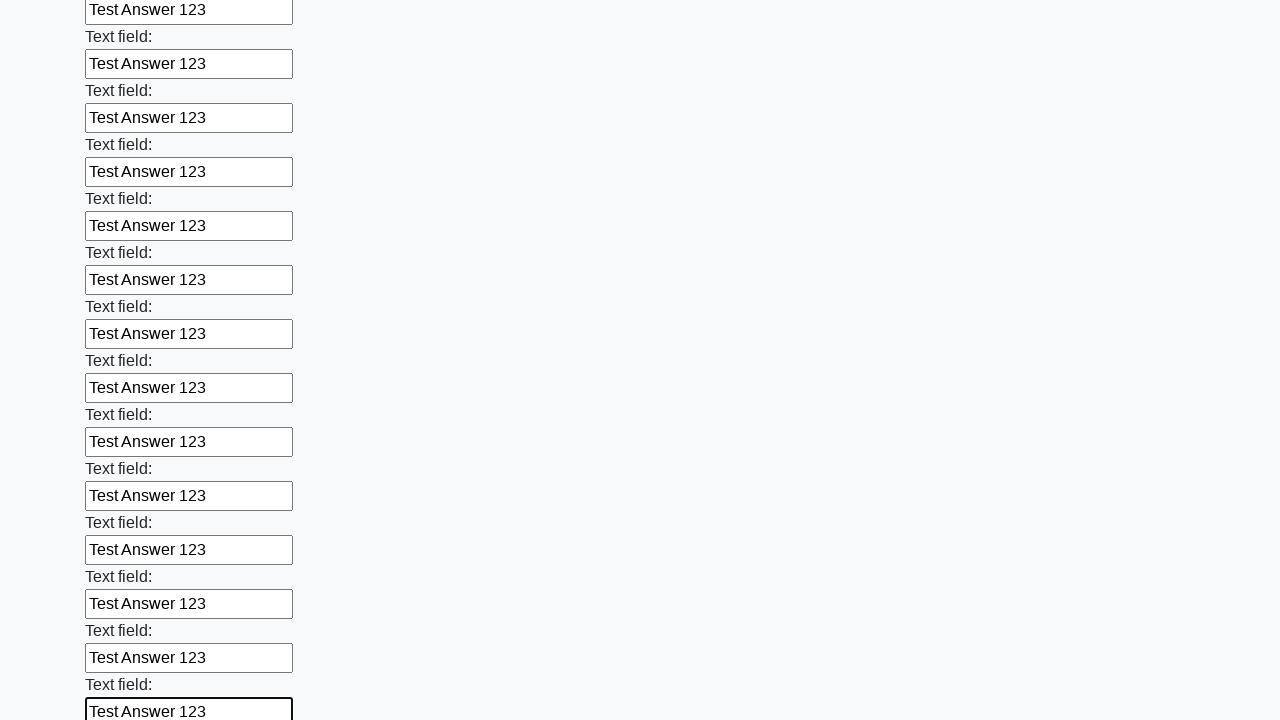

Filled input field with 'Test Answer 123' on input >> nth=67
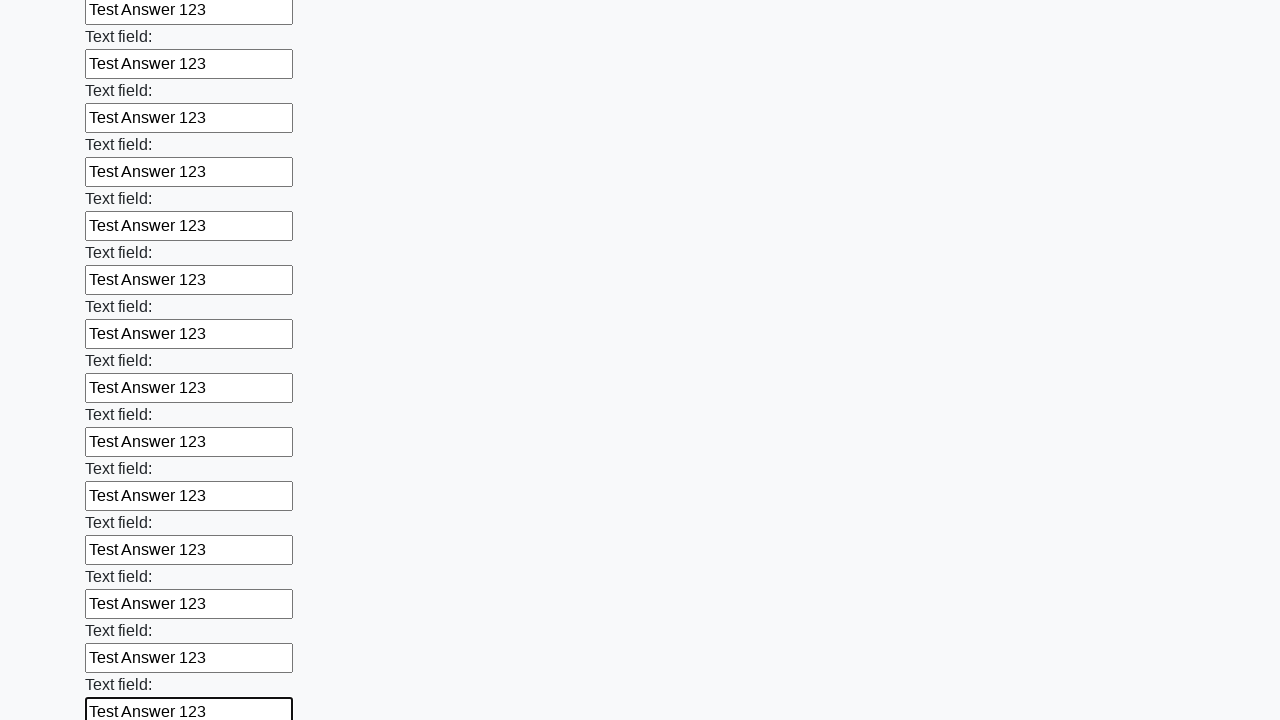

Filled input field with 'Test Answer 123' on input >> nth=68
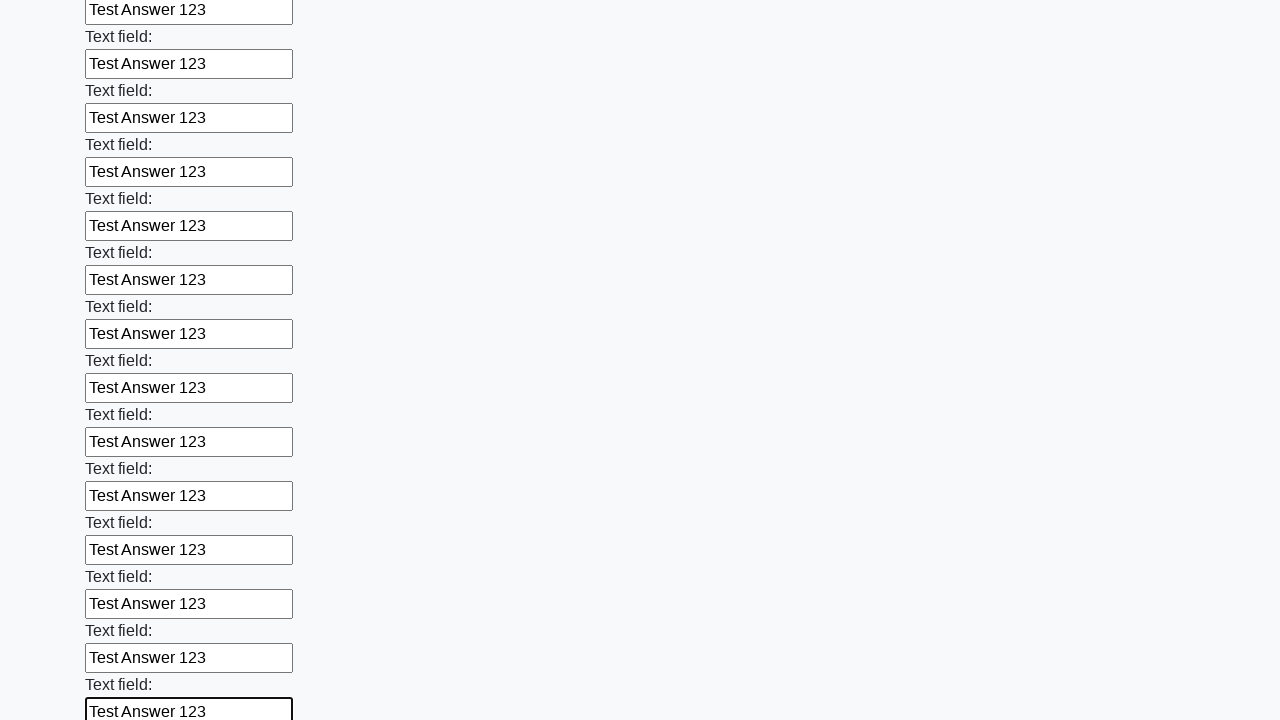

Filled input field with 'Test Answer 123' on input >> nth=69
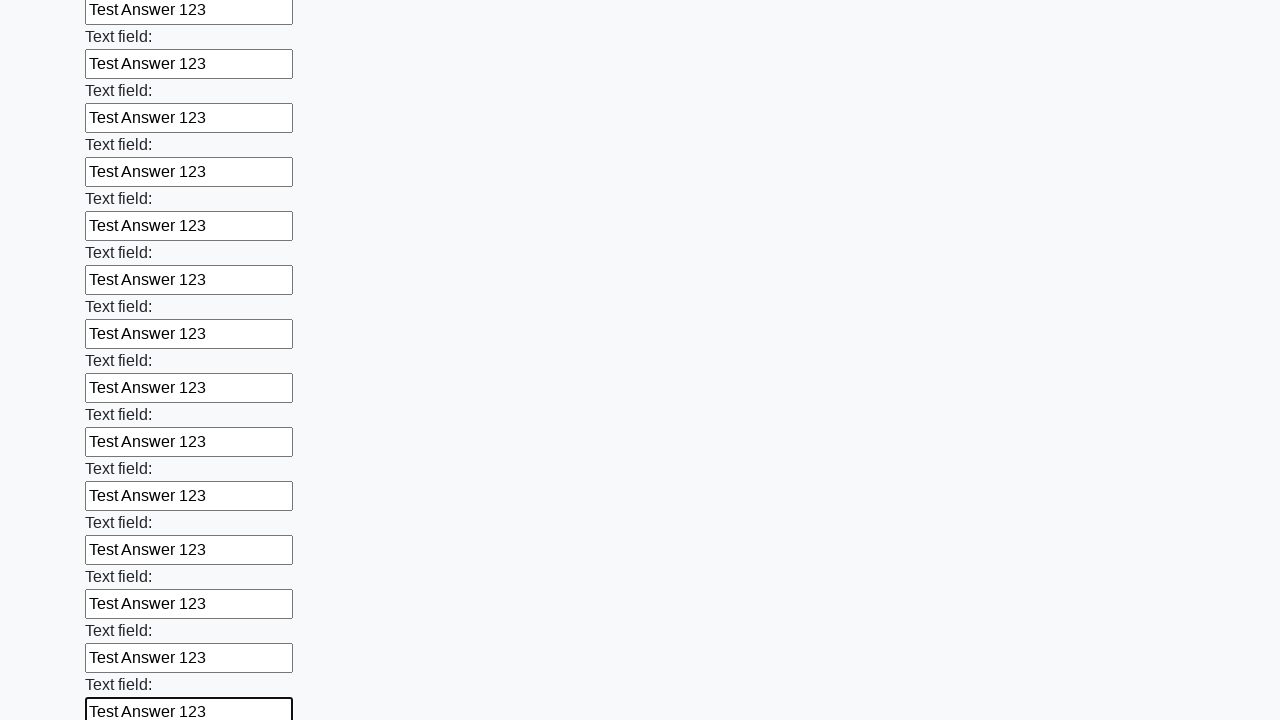

Filled input field with 'Test Answer 123' on input >> nth=70
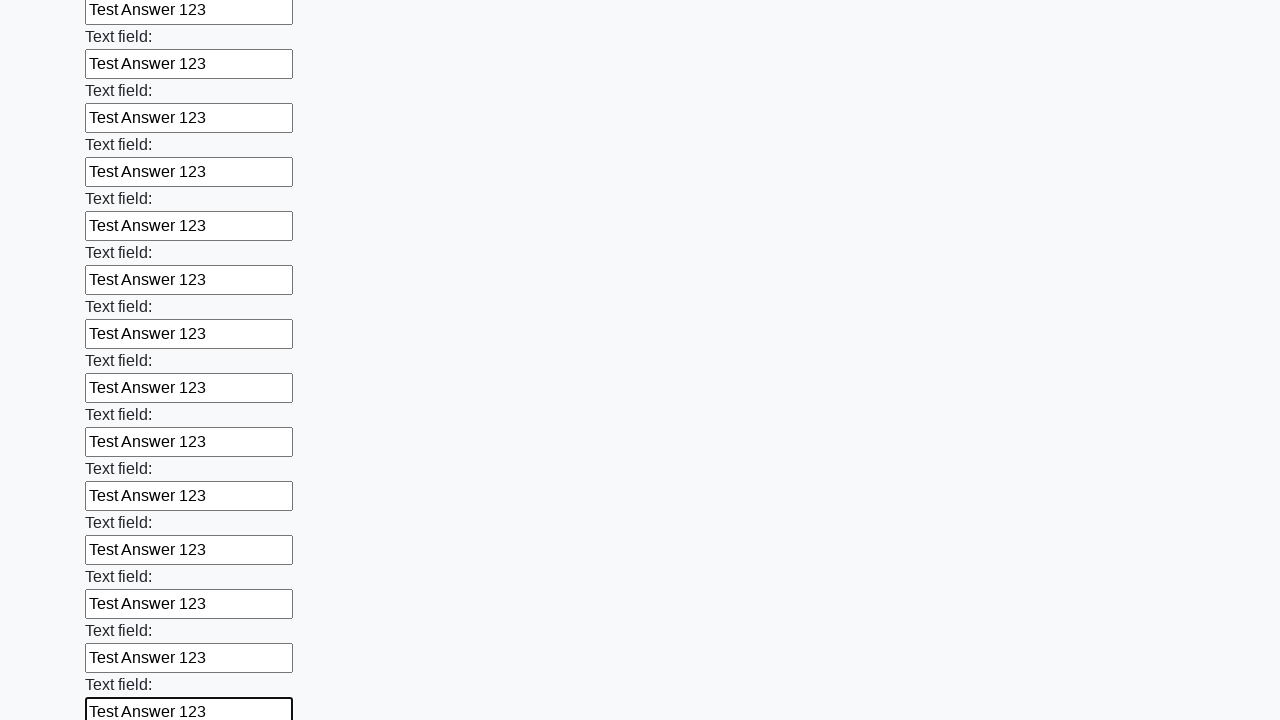

Filled input field with 'Test Answer 123' on input >> nth=71
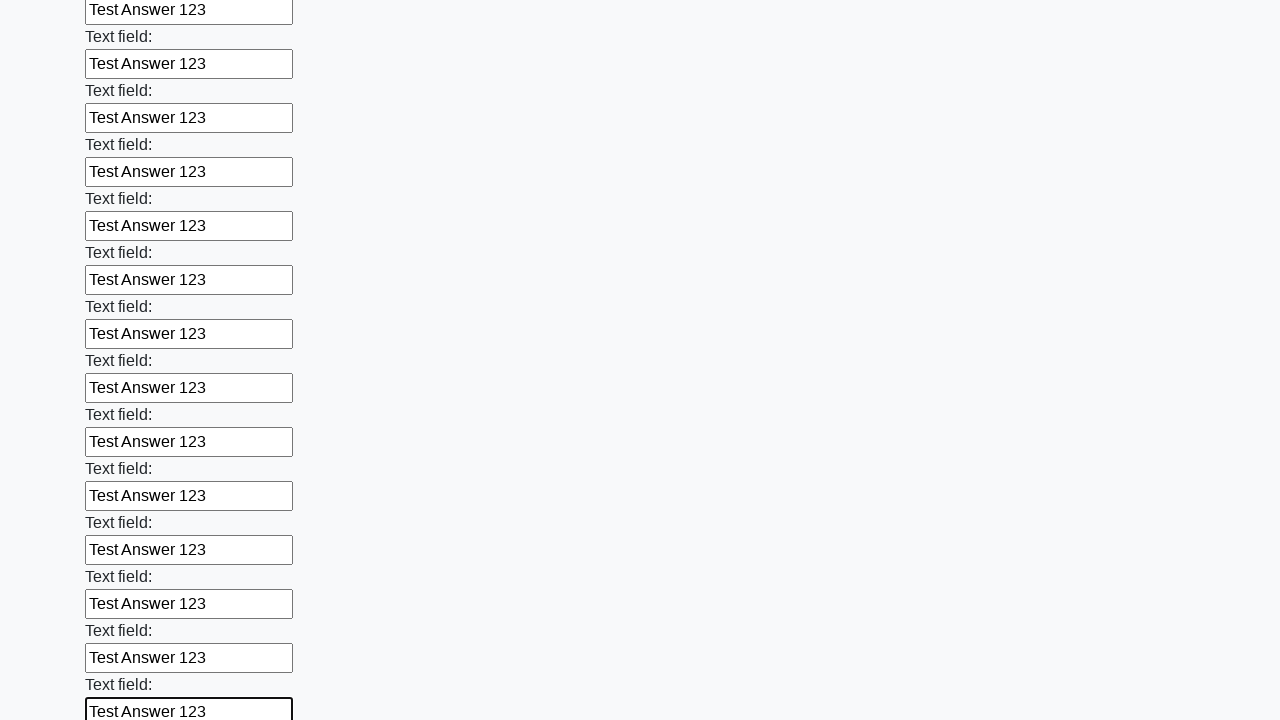

Filled input field with 'Test Answer 123' on input >> nth=72
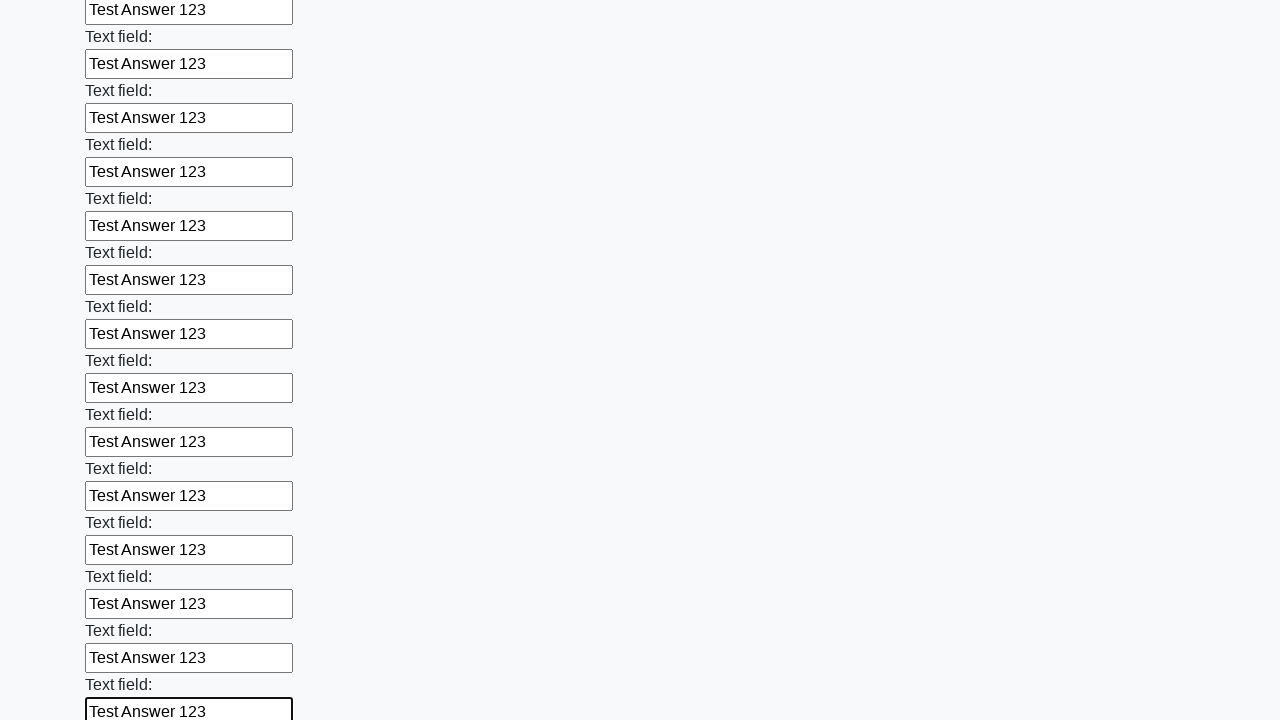

Filled input field with 'Test Answer 123' on input >> nth=73
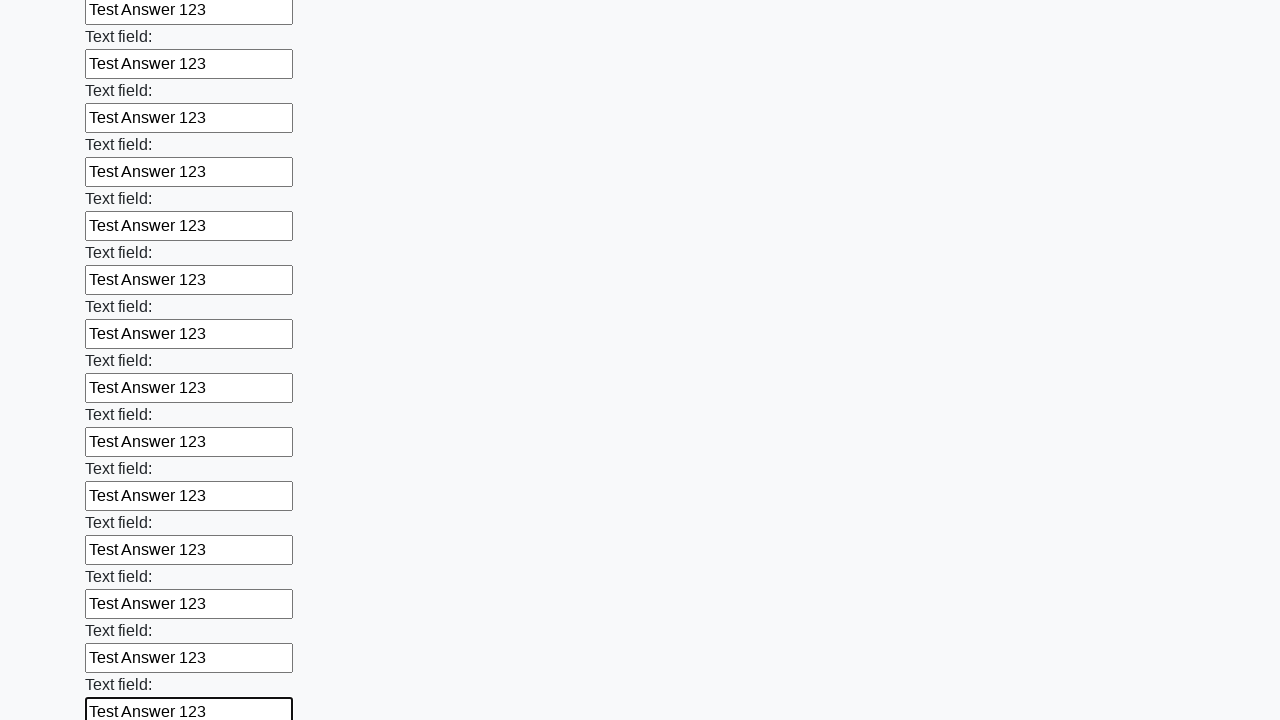

Filled input field with 'Test Answer 123' on input >> nth=74
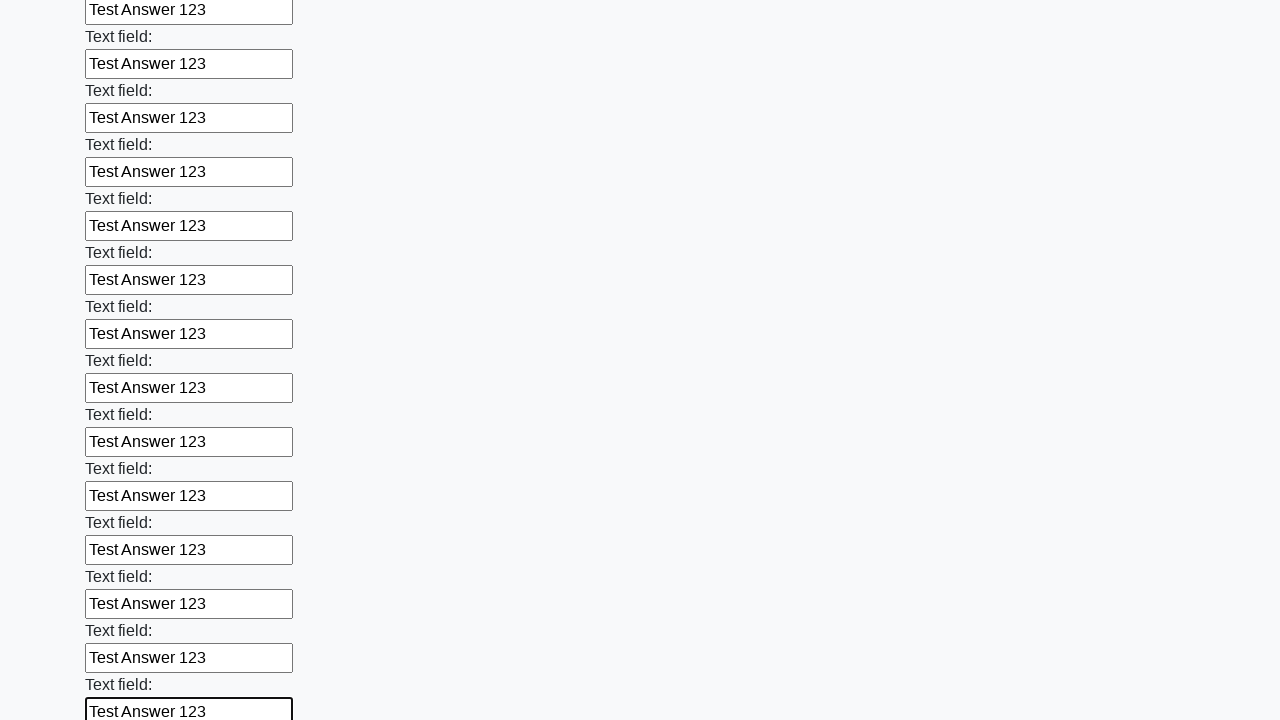

Filled input field with 'Test Answer 123' on input >> nth=75
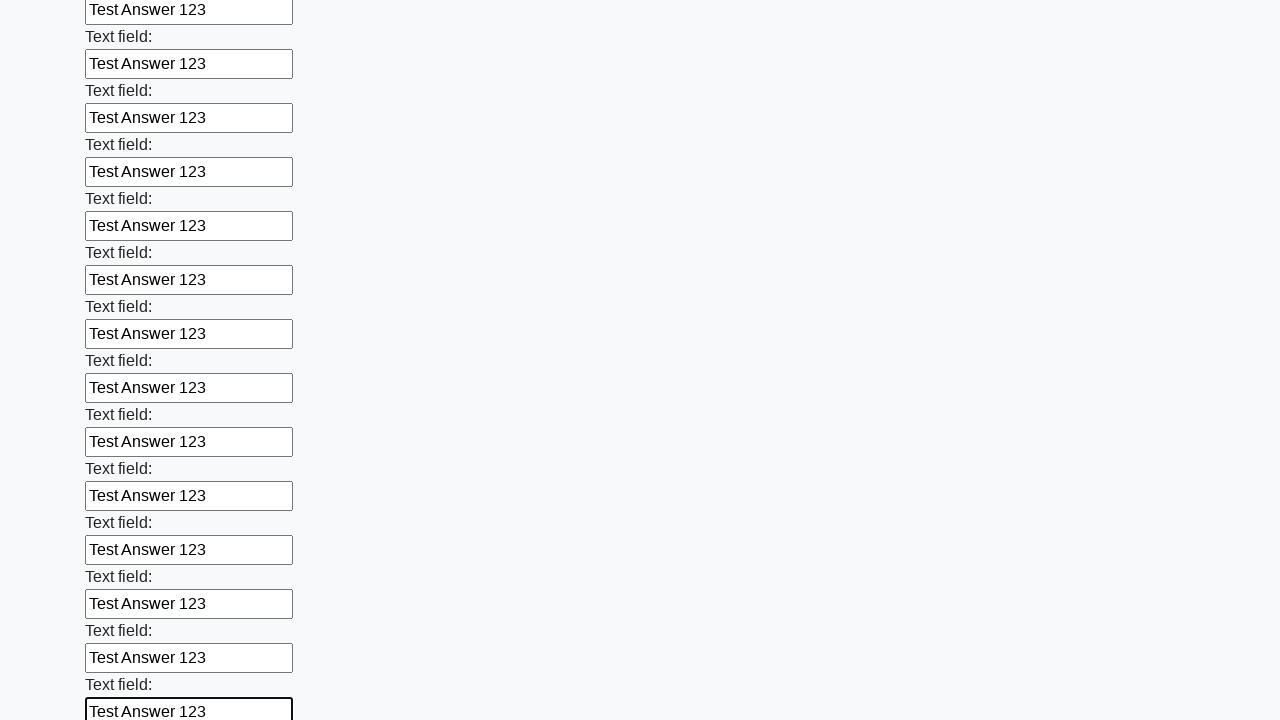

Filled input field with 'Test Answer 123' on input >> nth=76
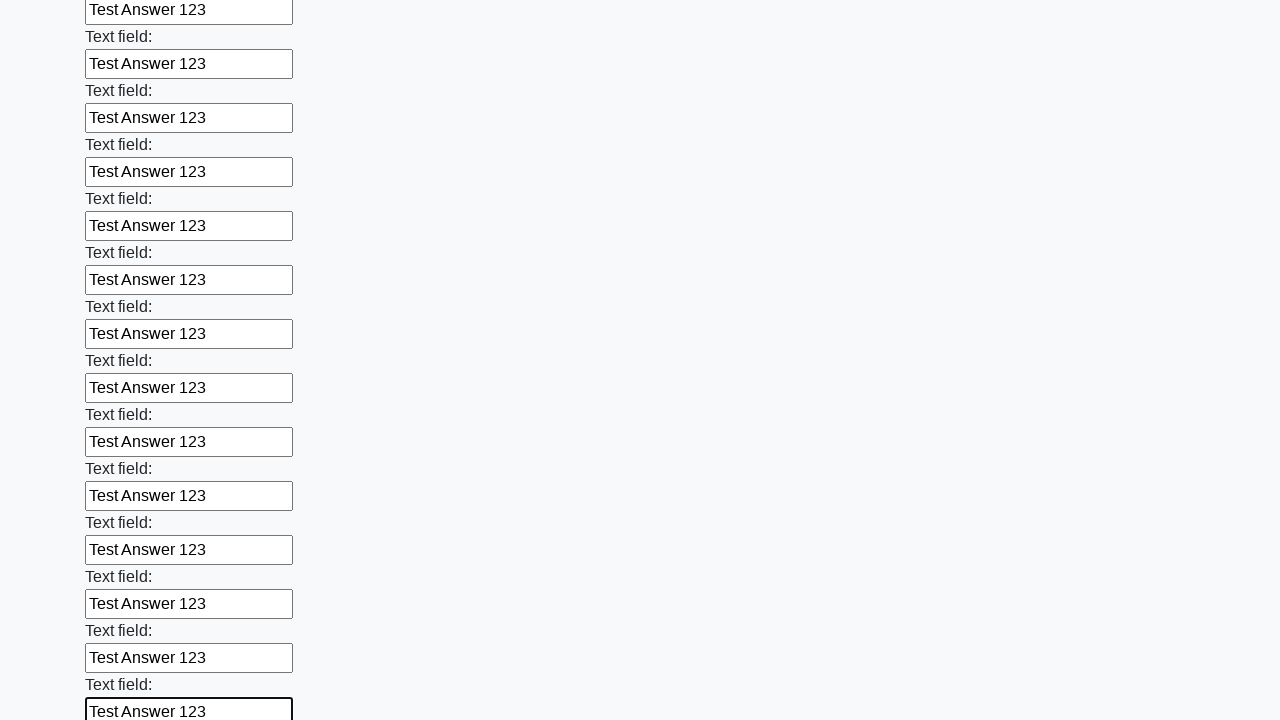

Filled input field with 'Test Answer 123' on input >> nth=77
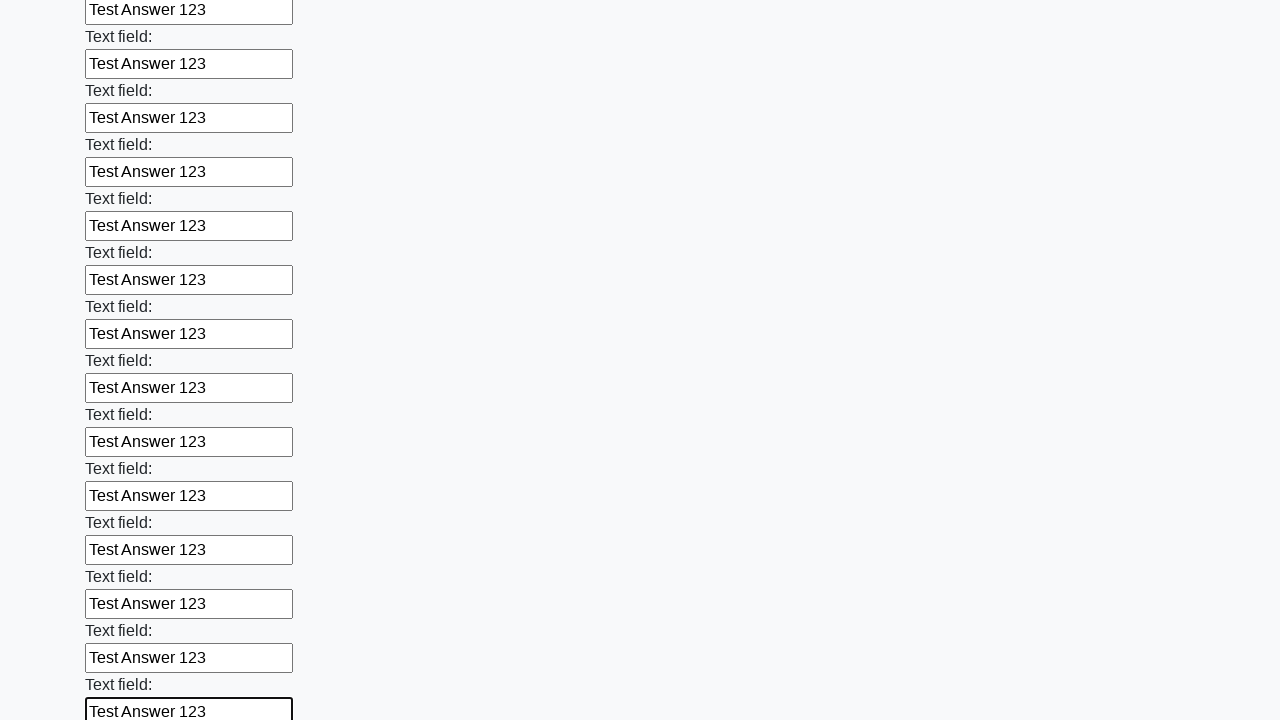

Filled input field with 'Test Answer 123' on input >> nth=78
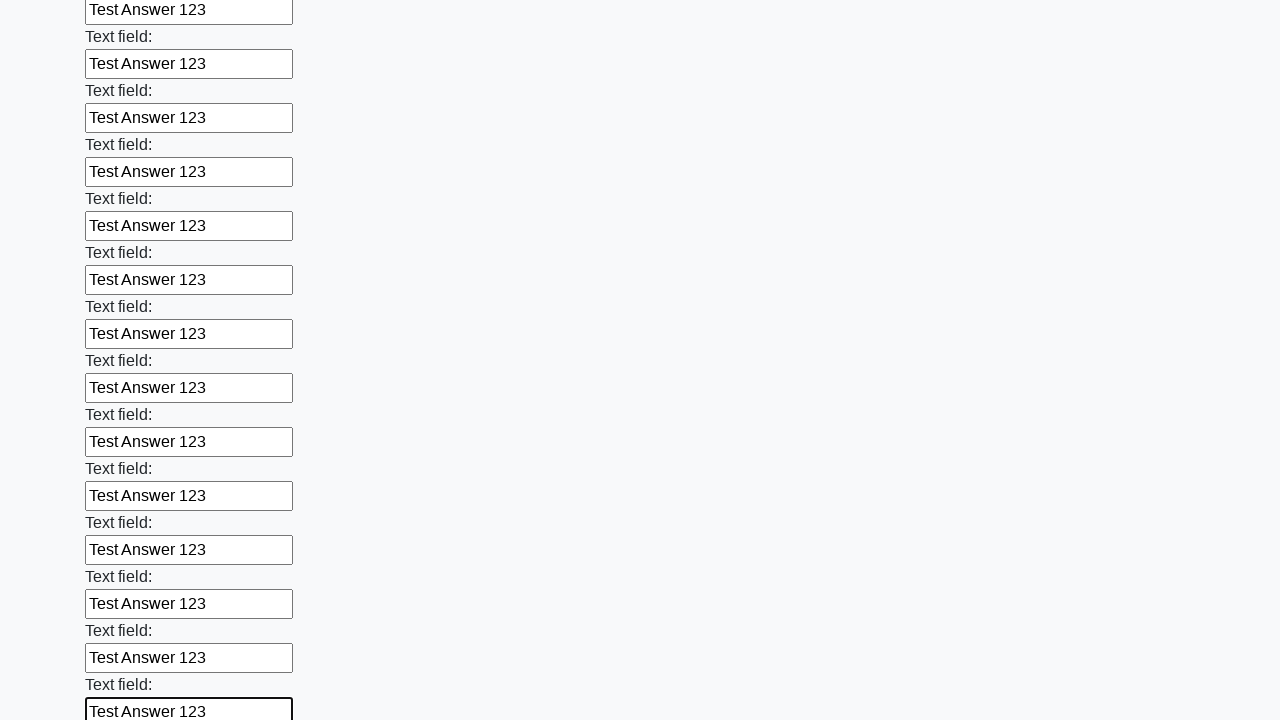

Filled input field with 'Test Answer 123' on input >> nth=79
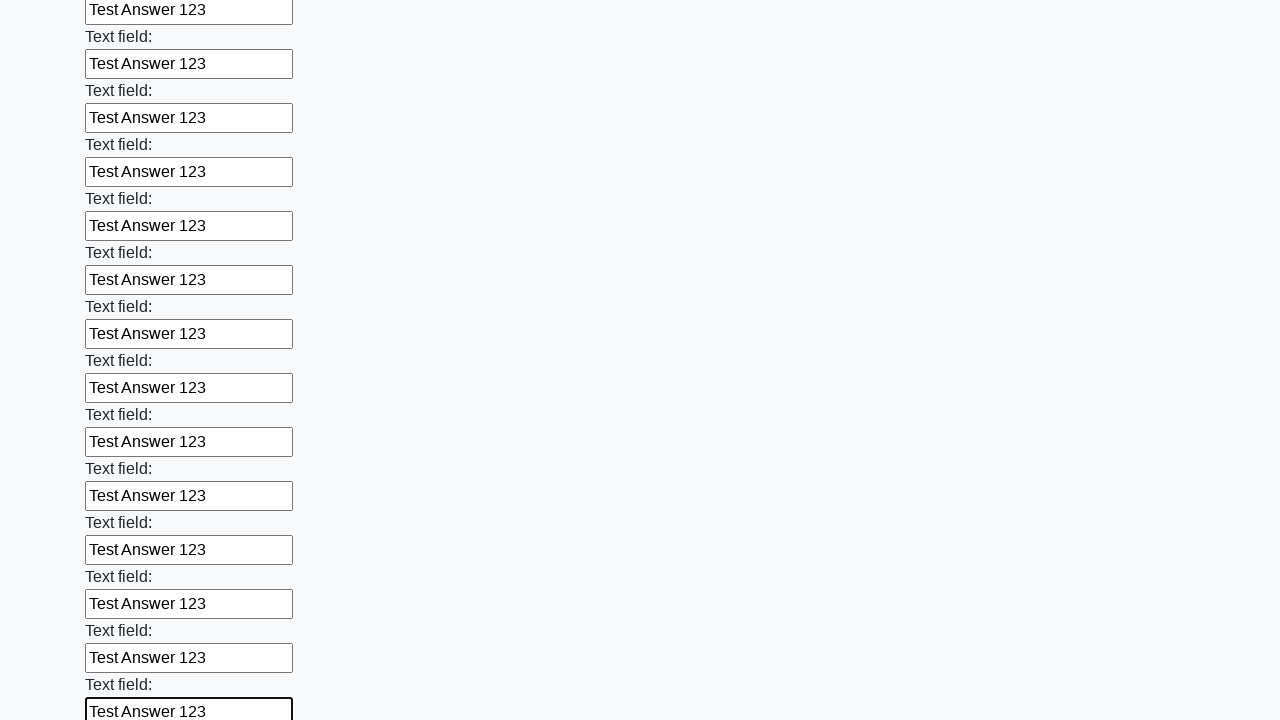

Filled input field with 'Test Answer 123' on input >> nth=80
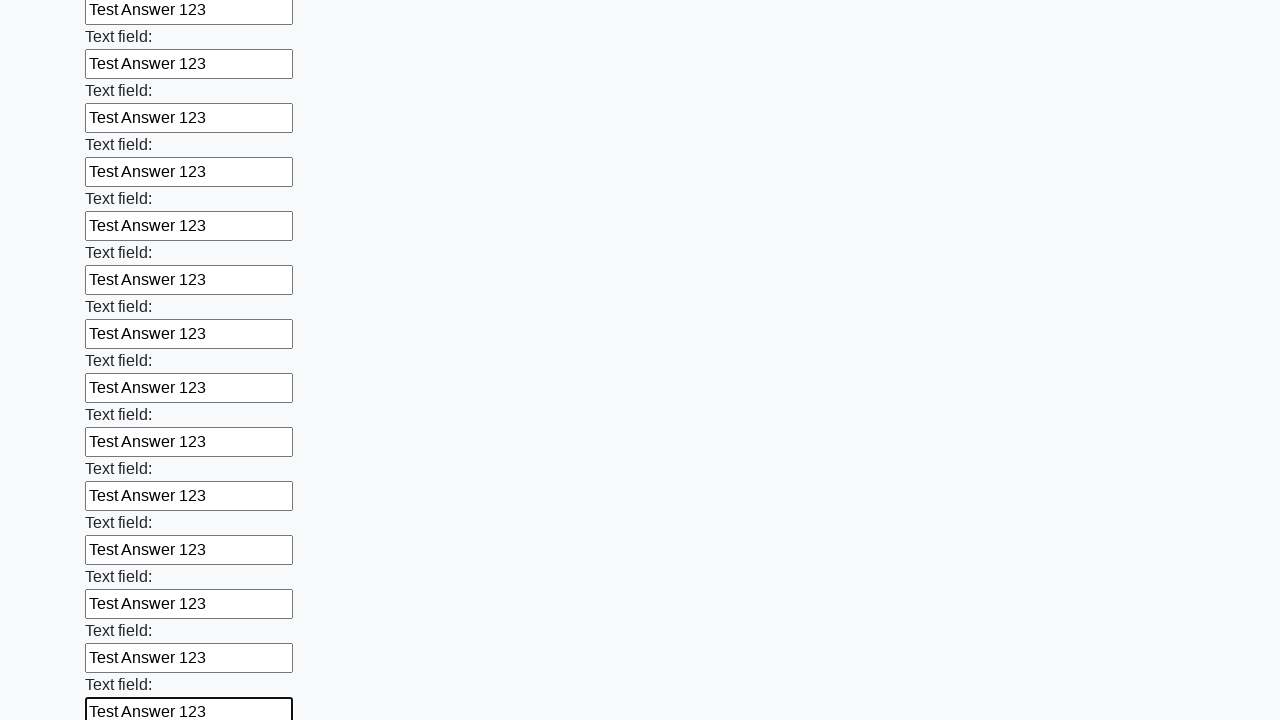

Filled input field with 'Test Answer 123' on input >> nth=81
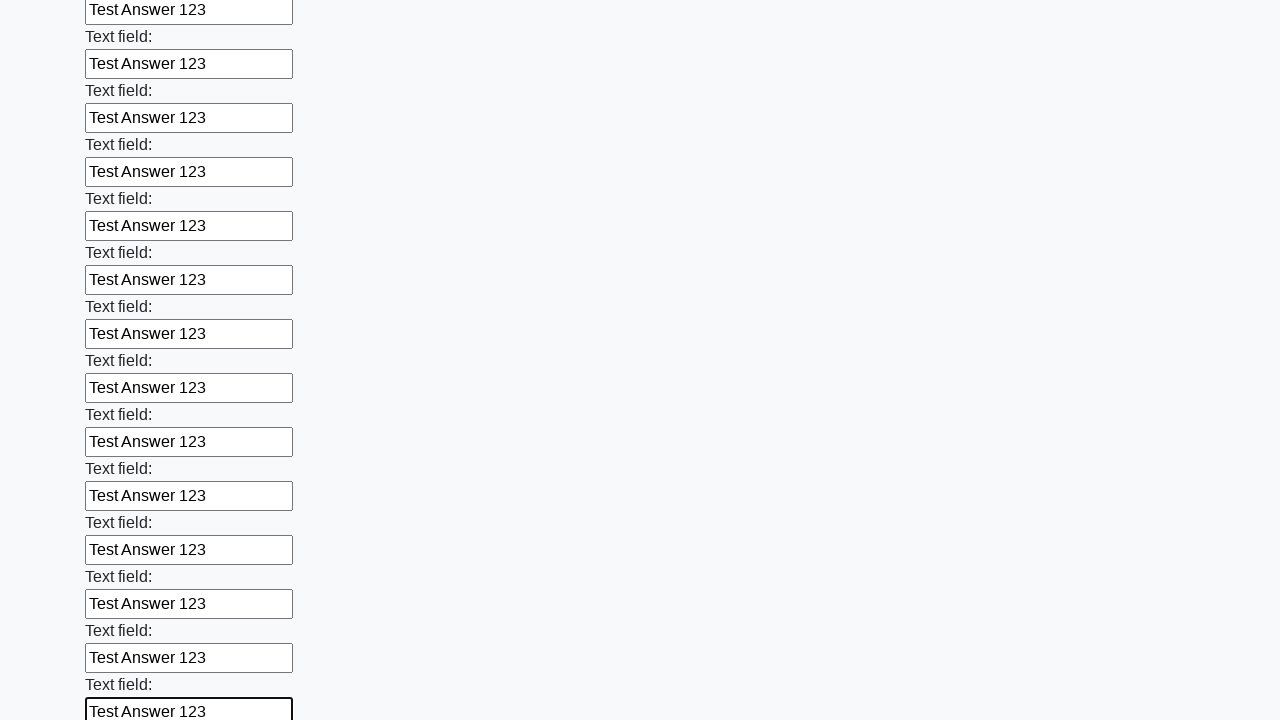

Filled input field with 'Test Answer 123' on input >> nth=82
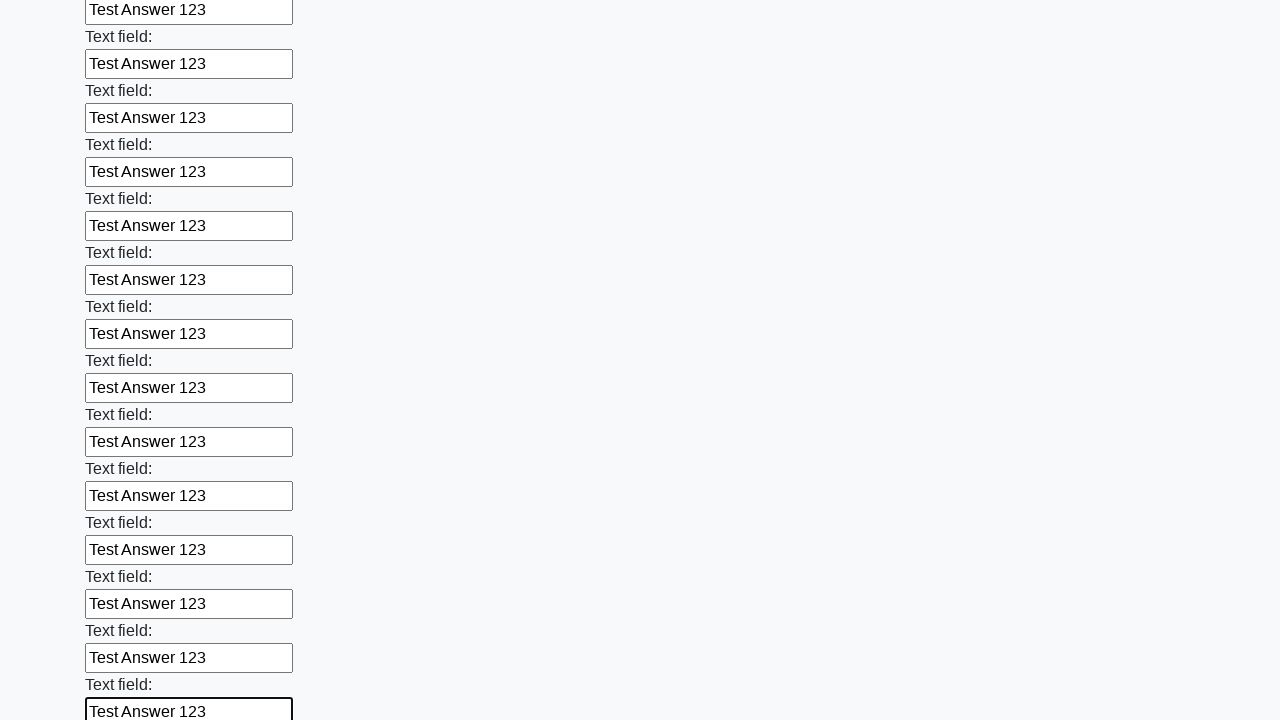

Filled input field with 'Test Answer 123' on input >> nth=83
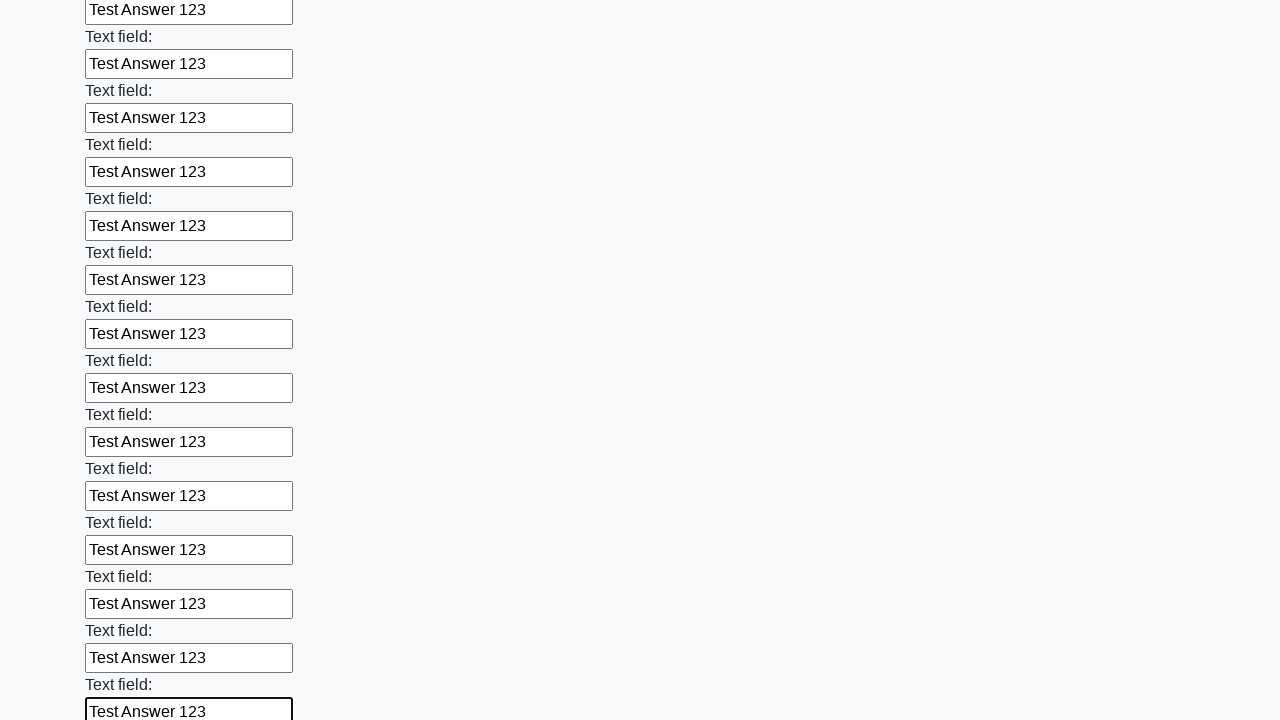

Filled input field with 'Test Answer 123' on input >> nth=84
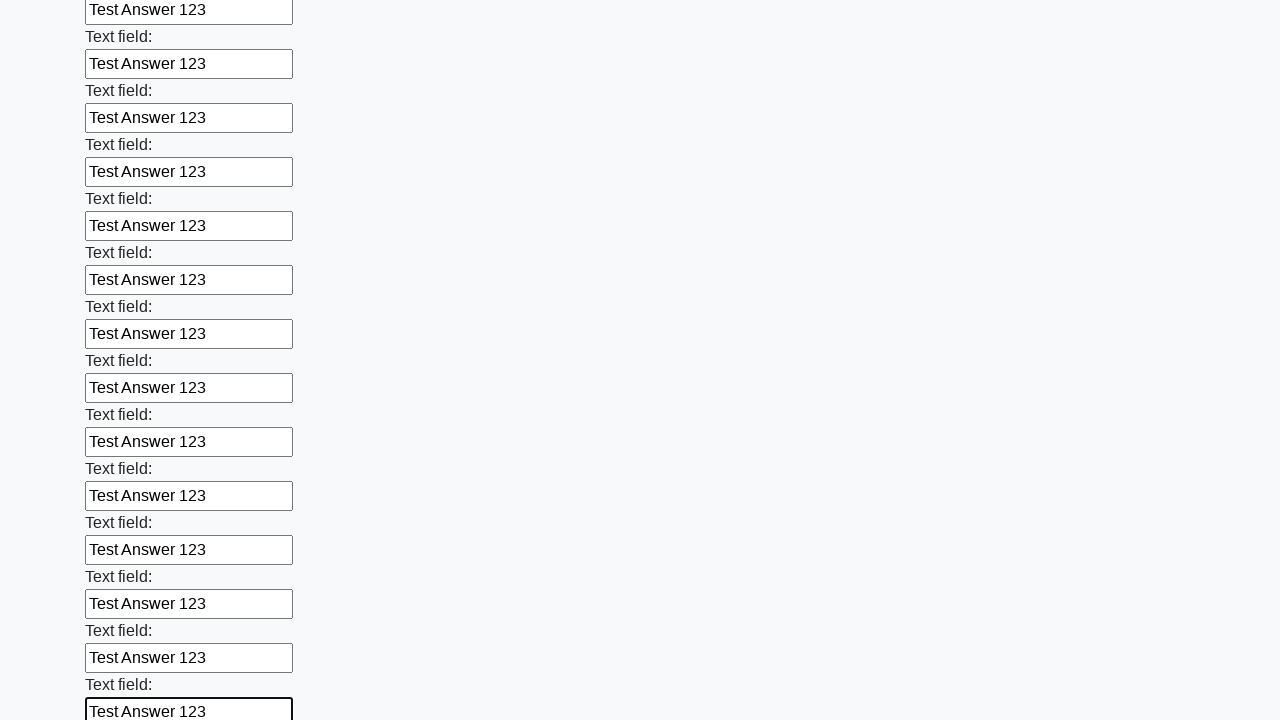

Filled input field with 'Test Answer 123' on input >> nth=85
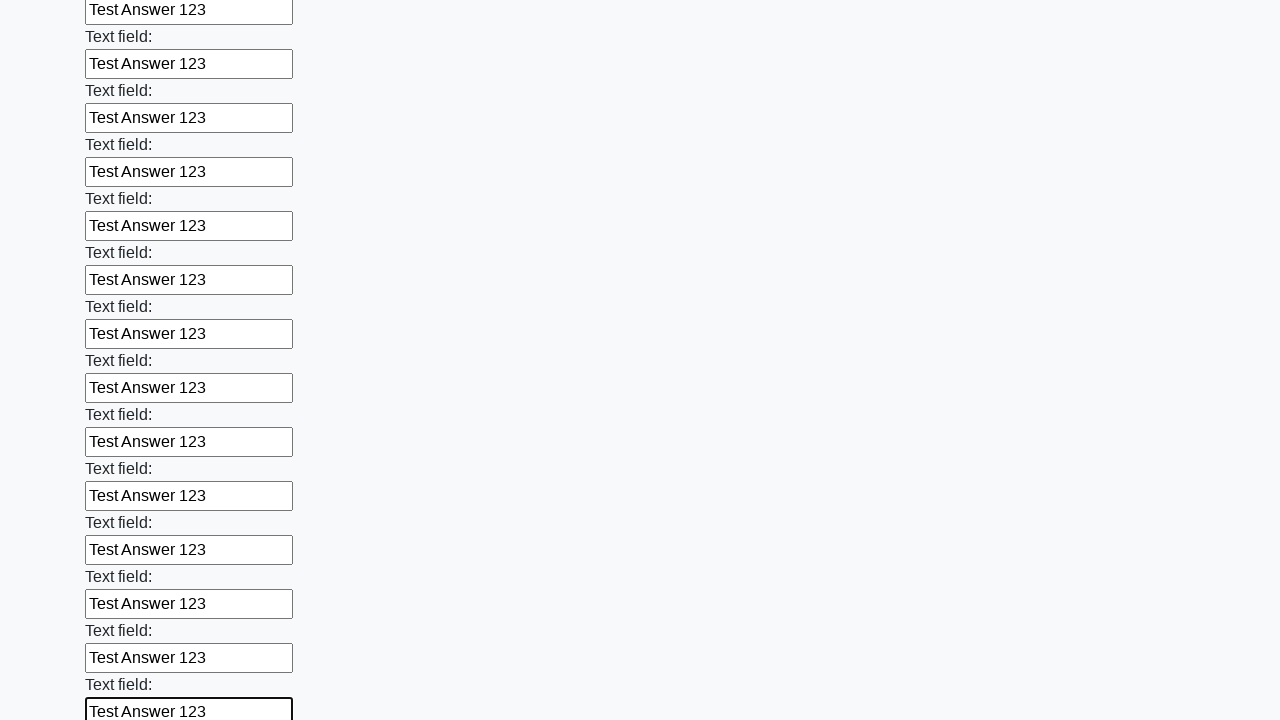

Filled input field with 'Test Answer 123' on input >> nth=86
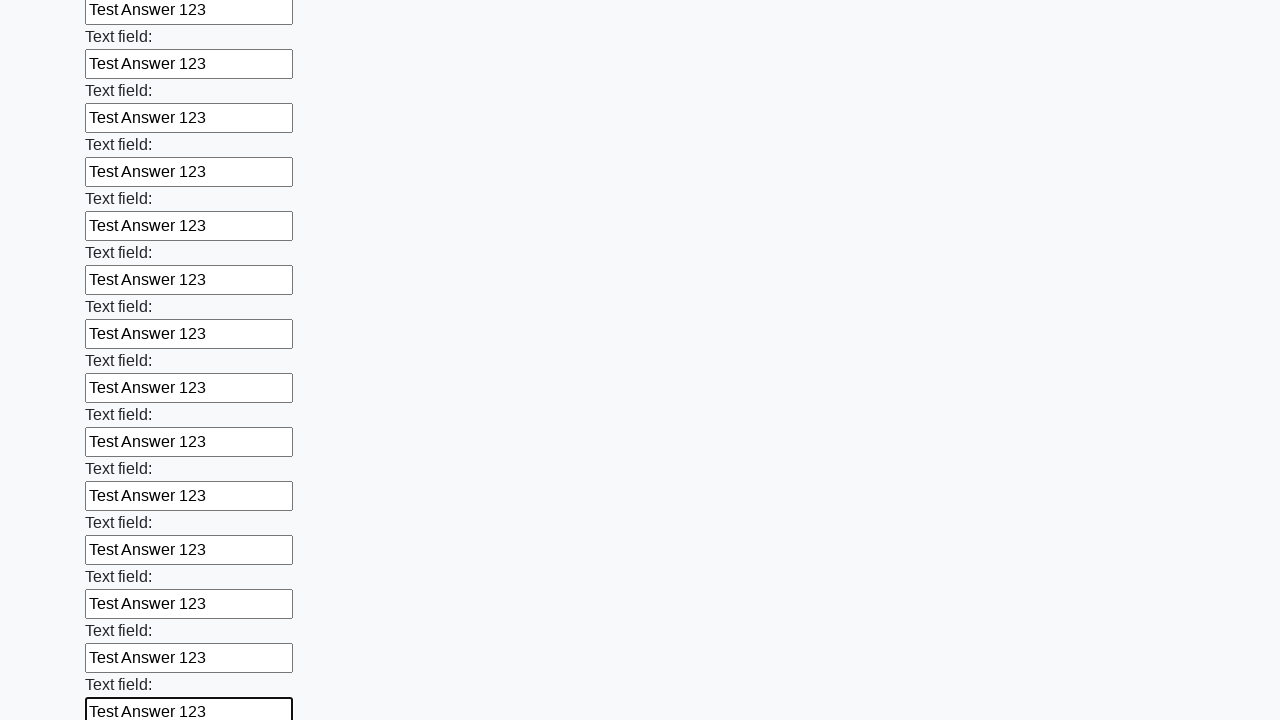

Filled input field with 'Test Answer 123' on input >> nth=87
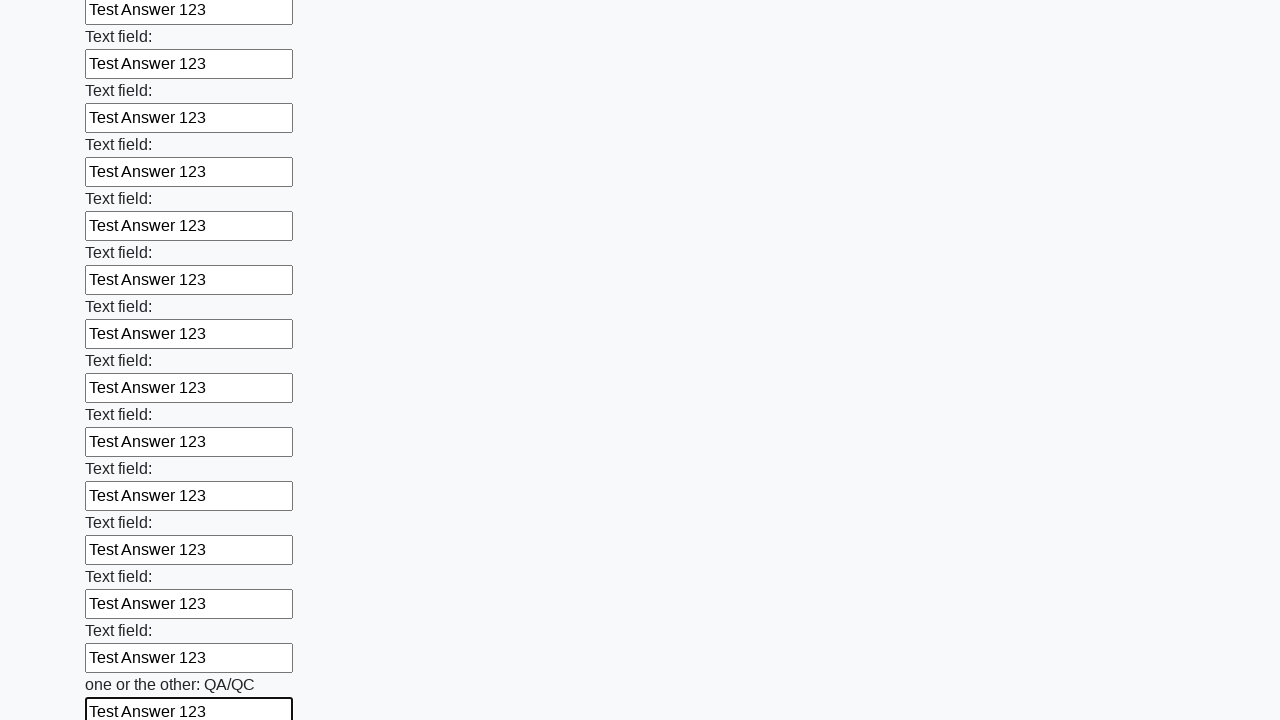

Filled input field with 'Test Answer 123' on input >> nth=88
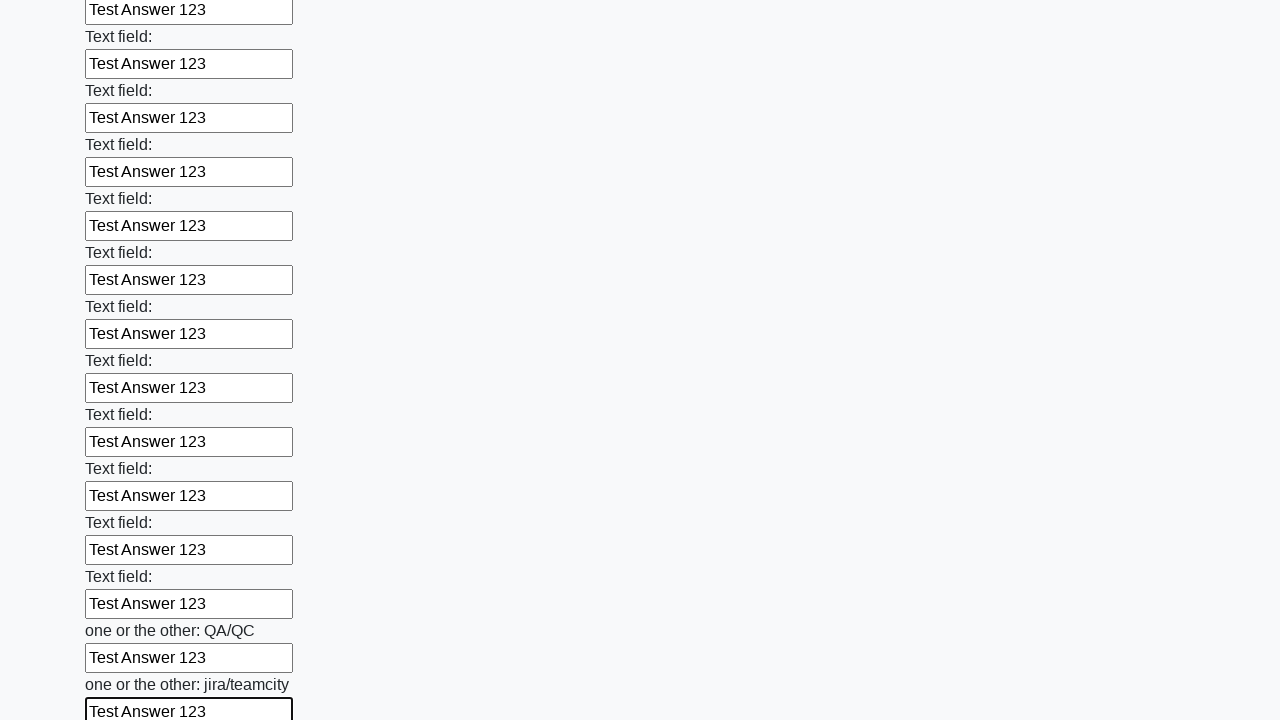

Filled input field with 'Test Answer 123' on input >> nth=89
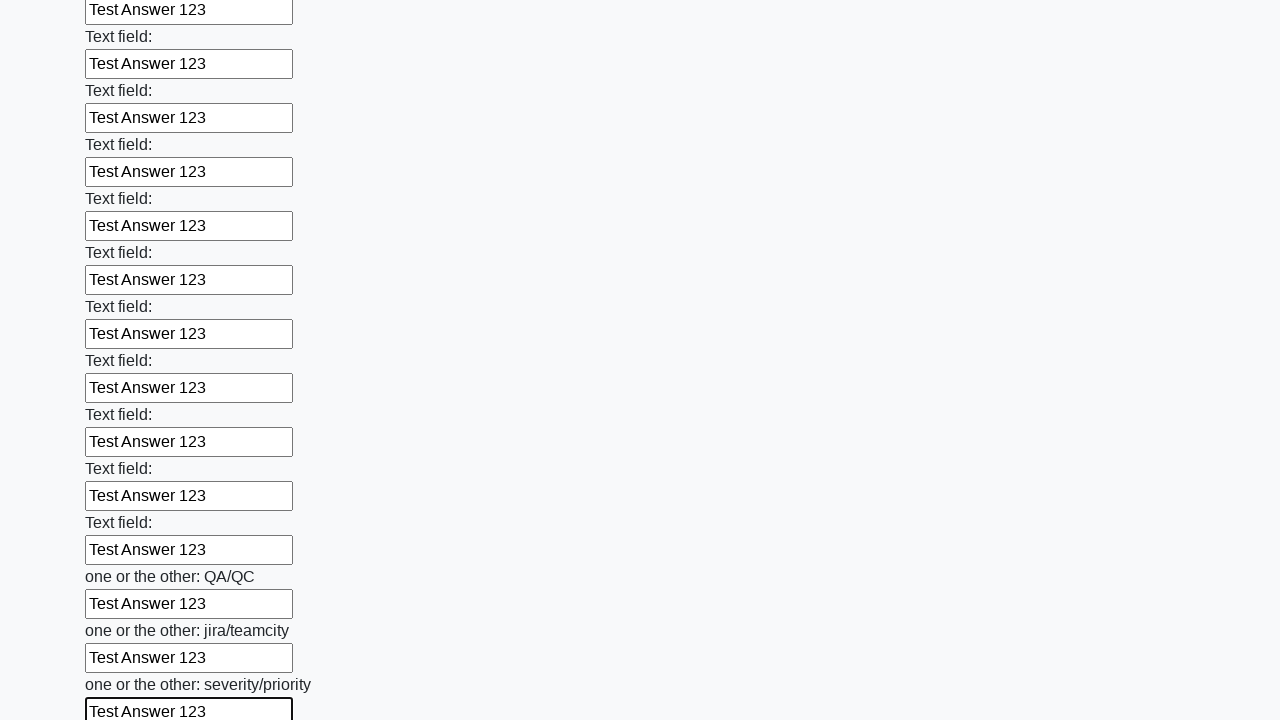

Filled input field with 'Test Answer 123' on input >> nth=90
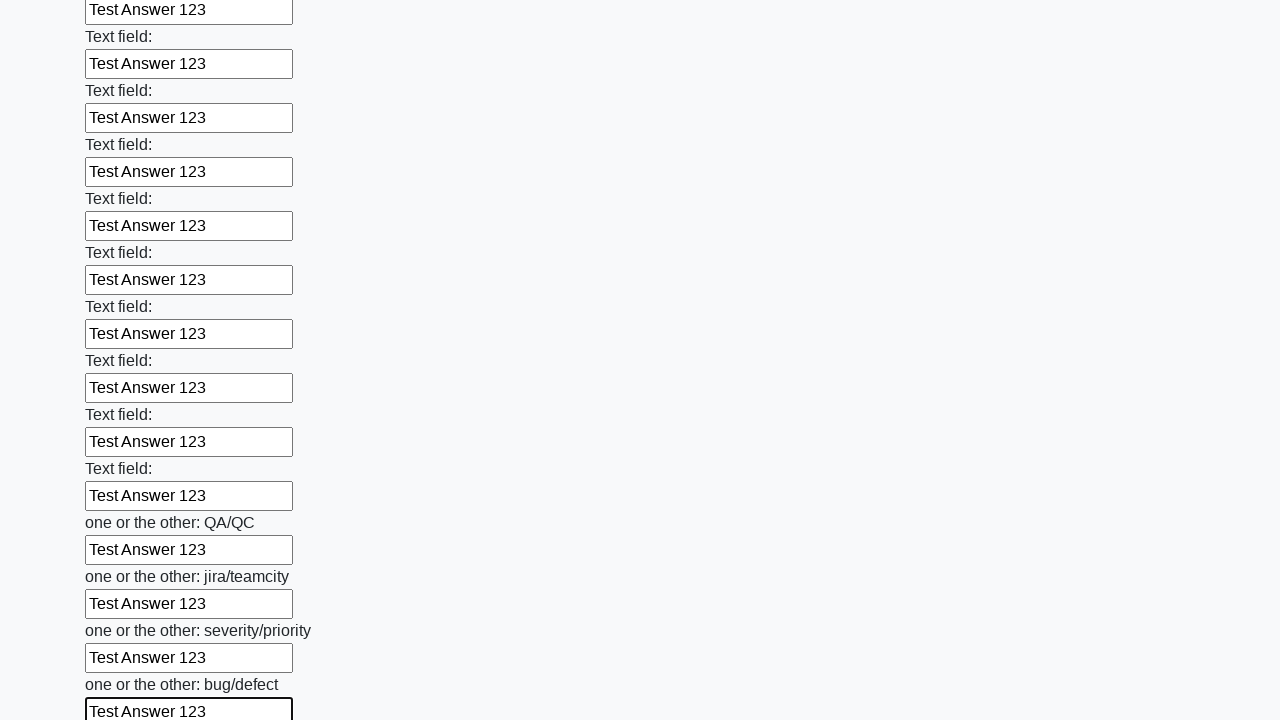

Filled input field with 'Test Answer 123' on input >> nth=91
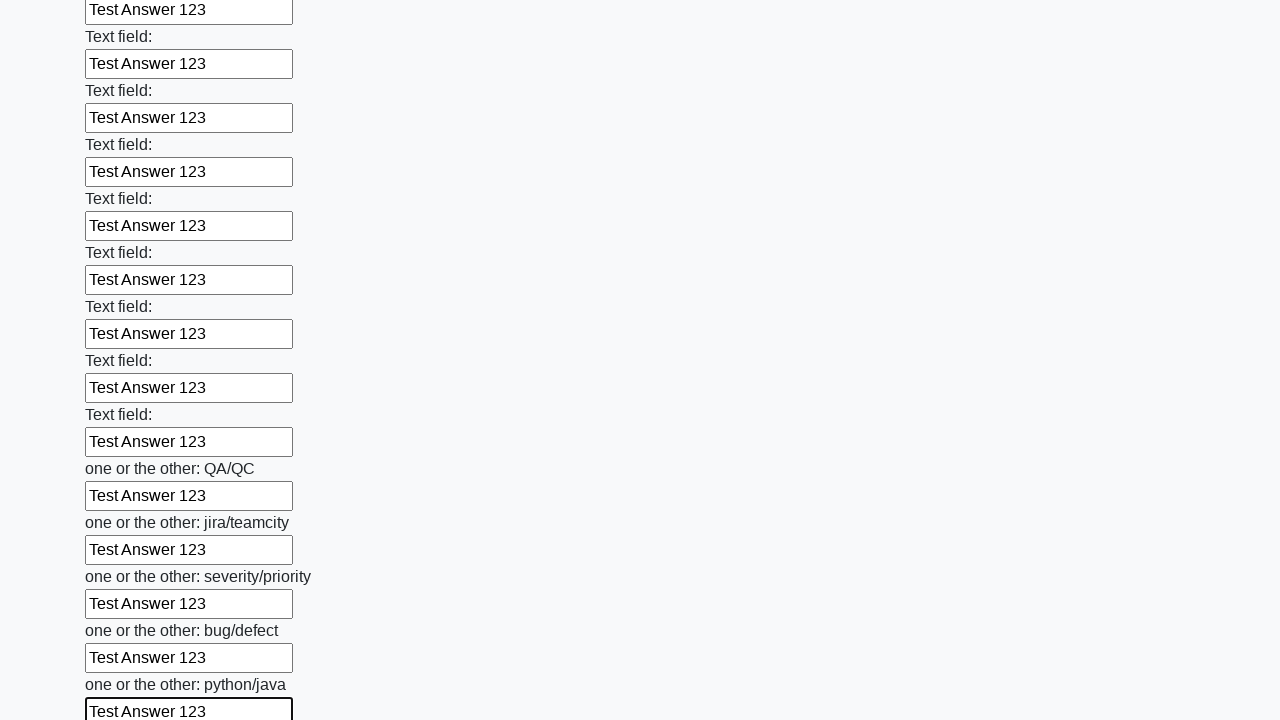

Filled input field with 'Test Answer 123' on input >> nth=92
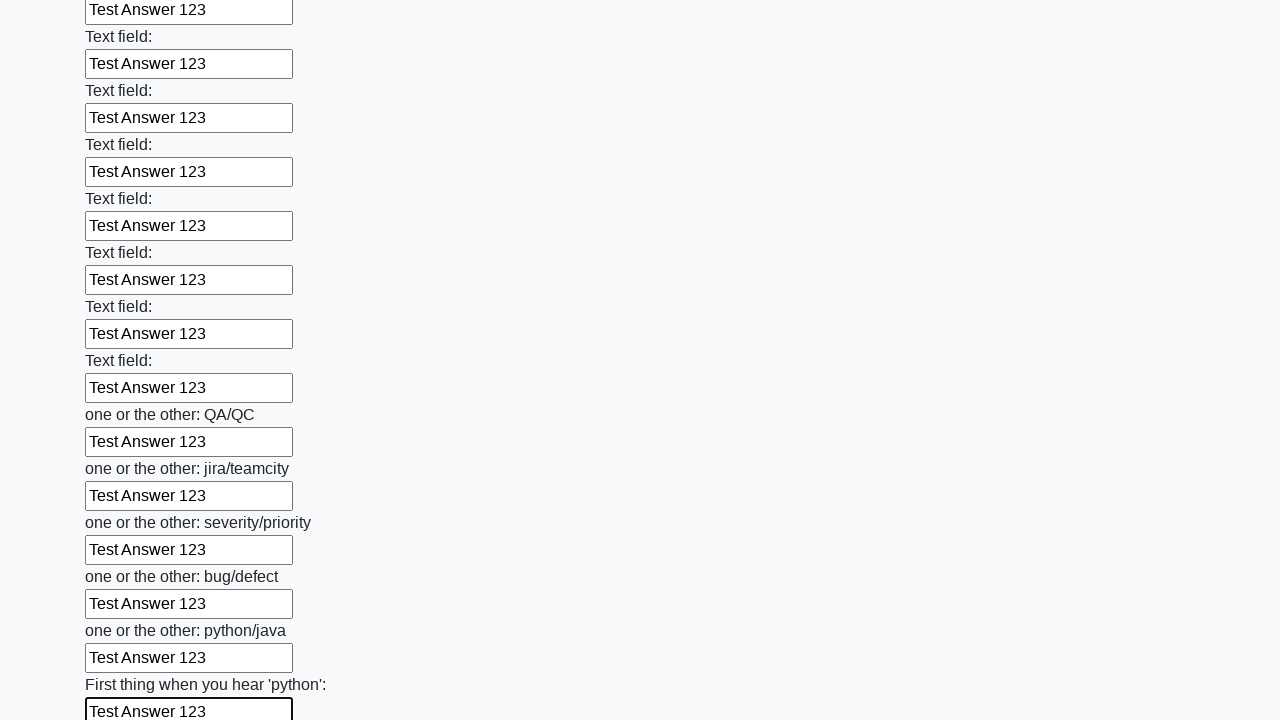

Filled input field with 'Test Answer 123' on input >> nth=93
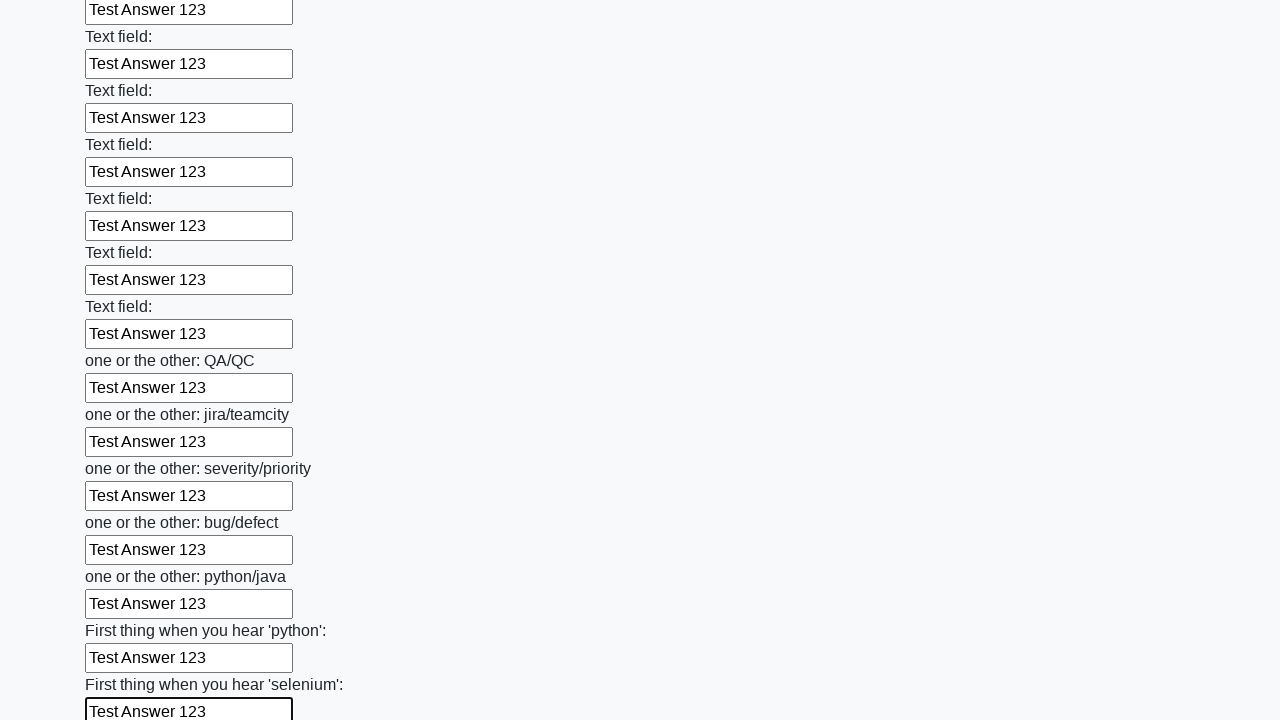

Filled input field with 'Test Answer 123' on input >> nth=94
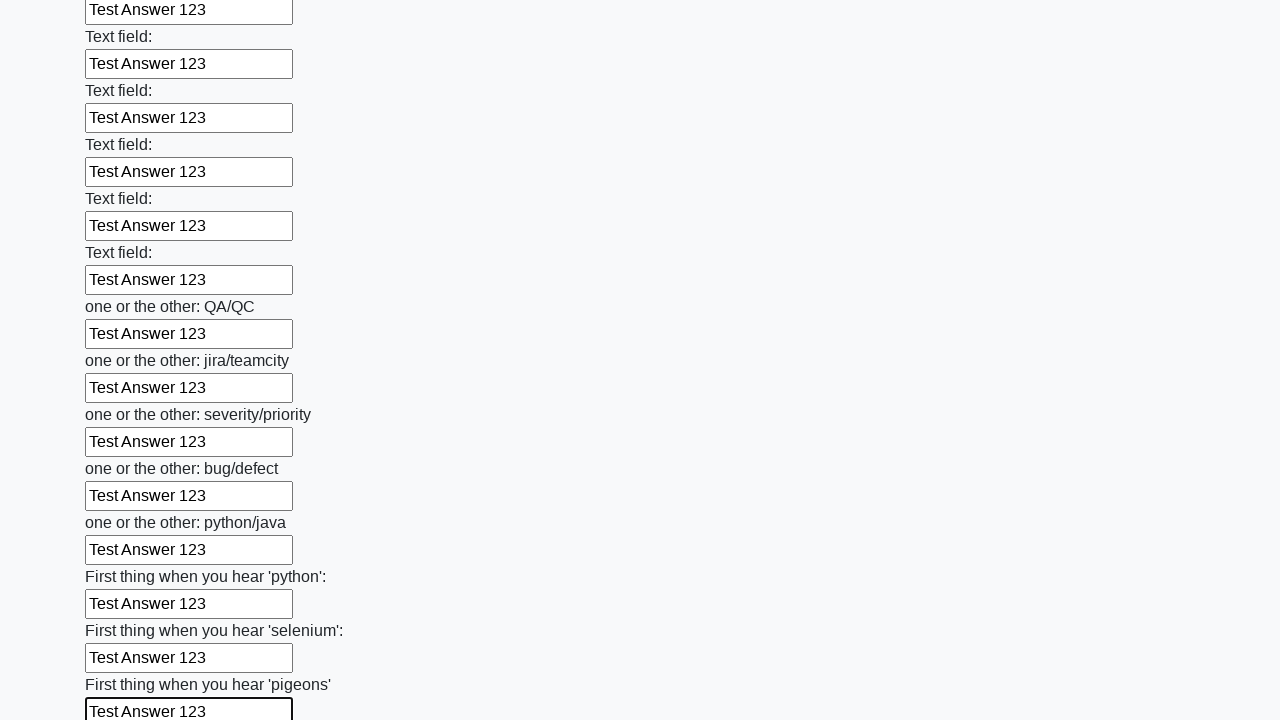

Filled input field with 'Test Answer 123' on input >> nth=95
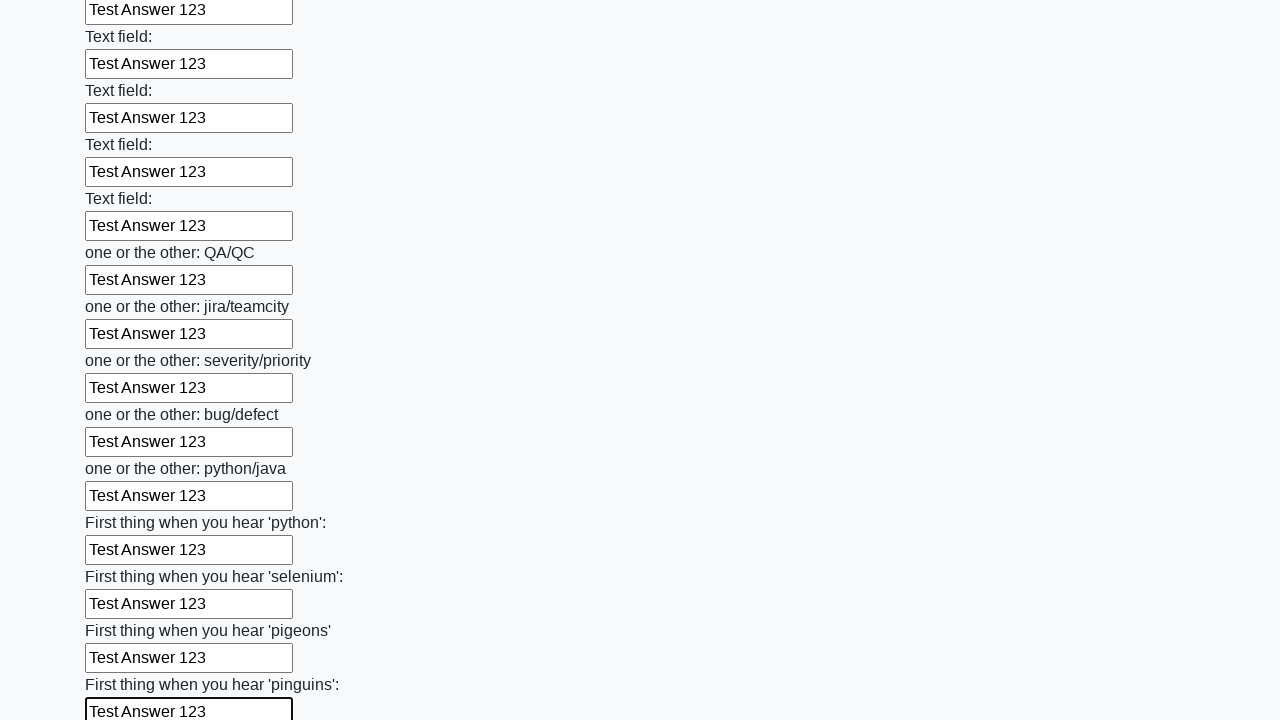

Filled input field with 'Test Answer 123' on input >> nth=96
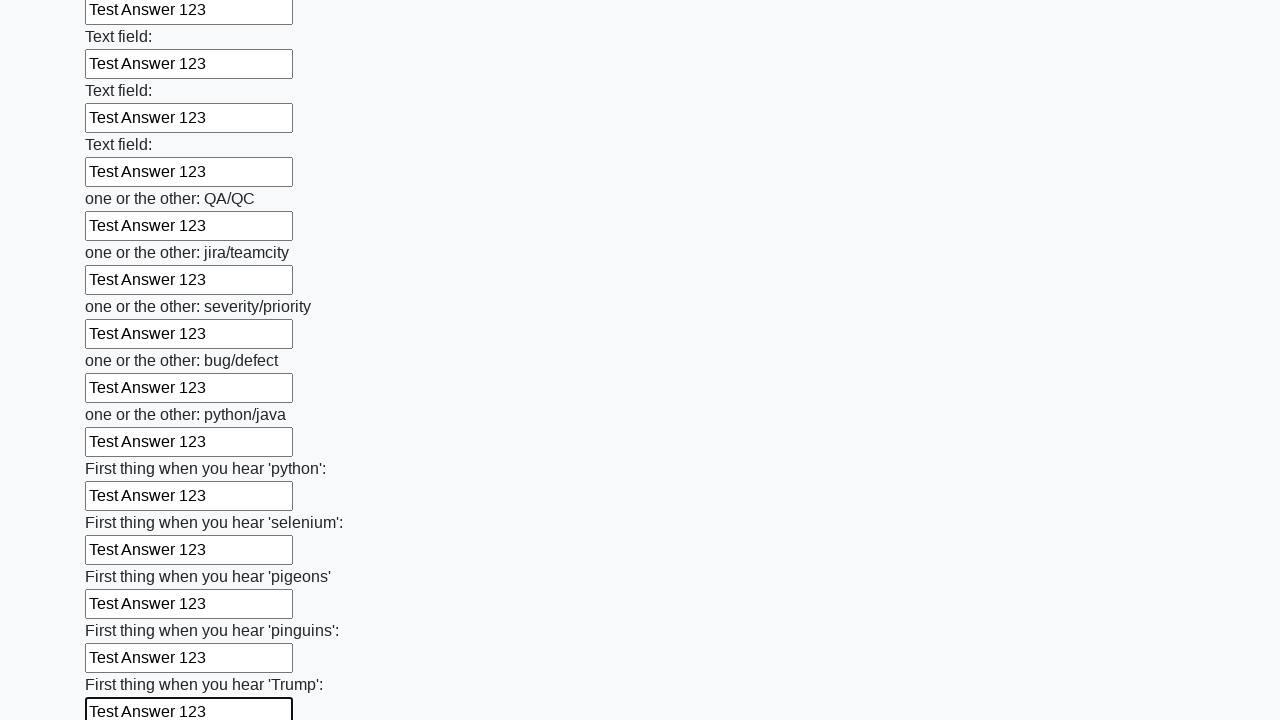

Filled input field with 'Test Answer 123' on input >> nth=97
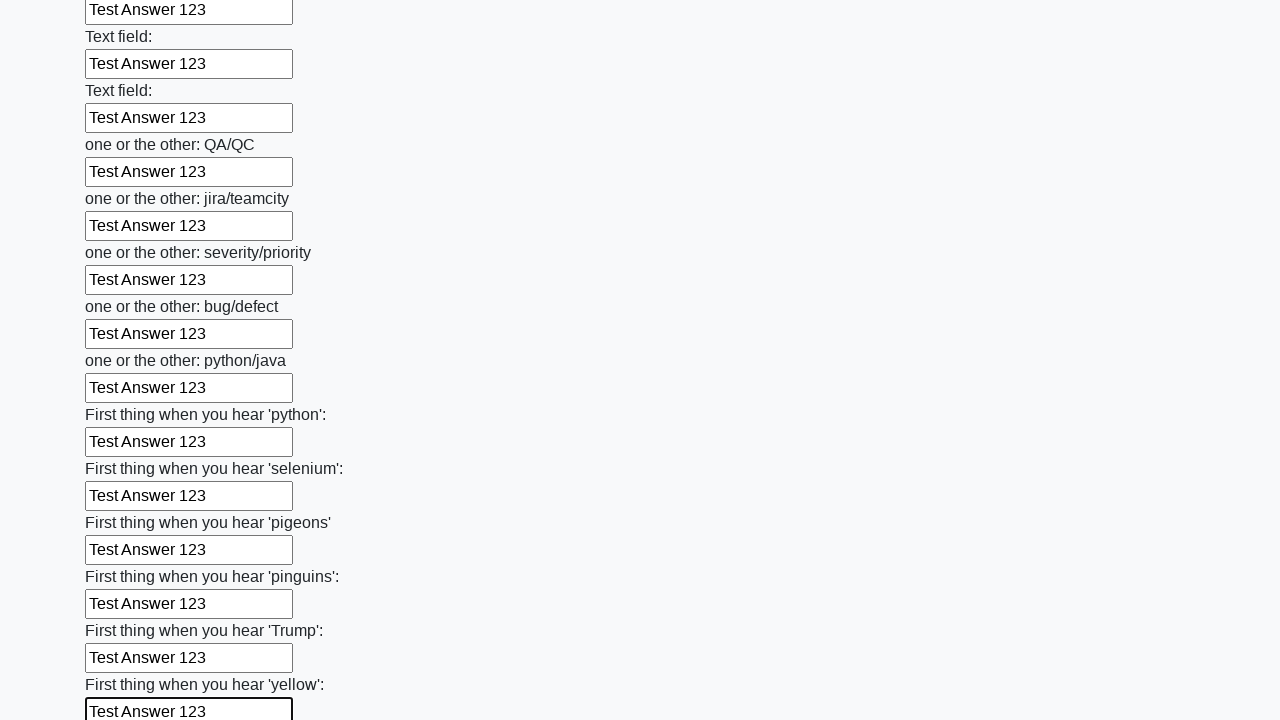

Filled input field with 'Test Answer 123' on input >> nth=98
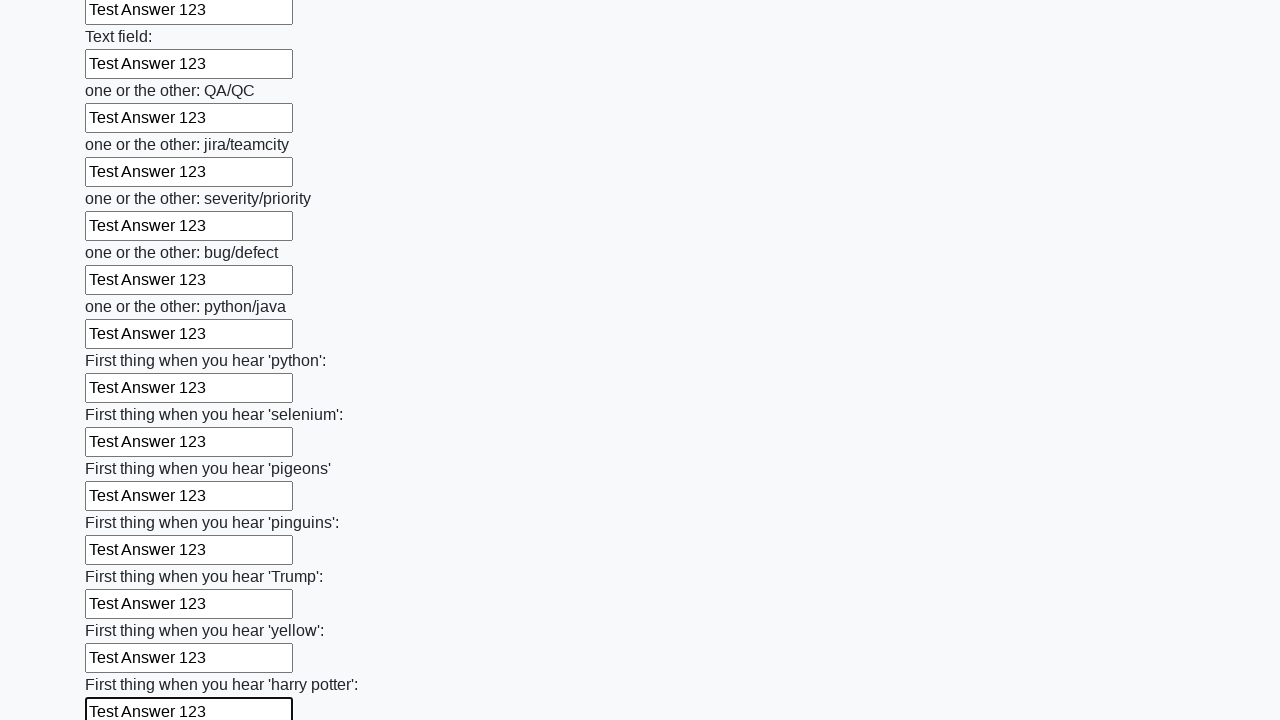

Filled input field with 'Test Answer 123' on input >> nth=99
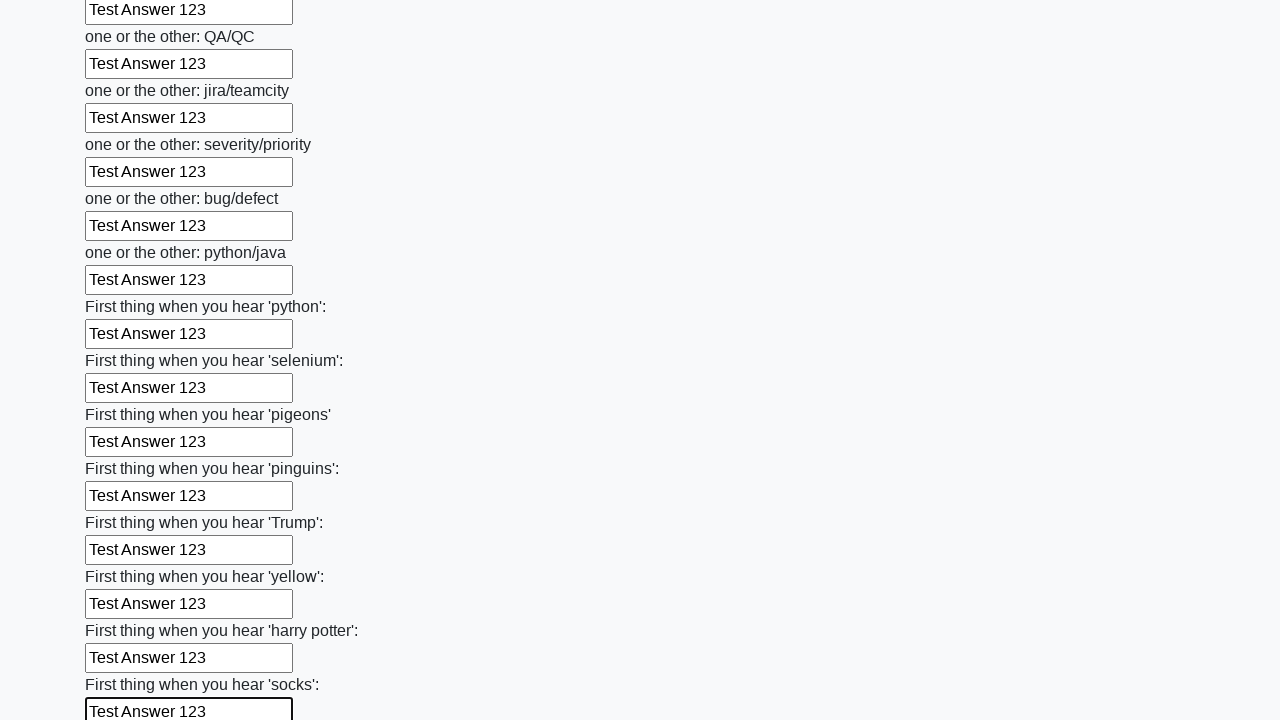

Clicked submit button to submit the form at (123, 611) on button.btn
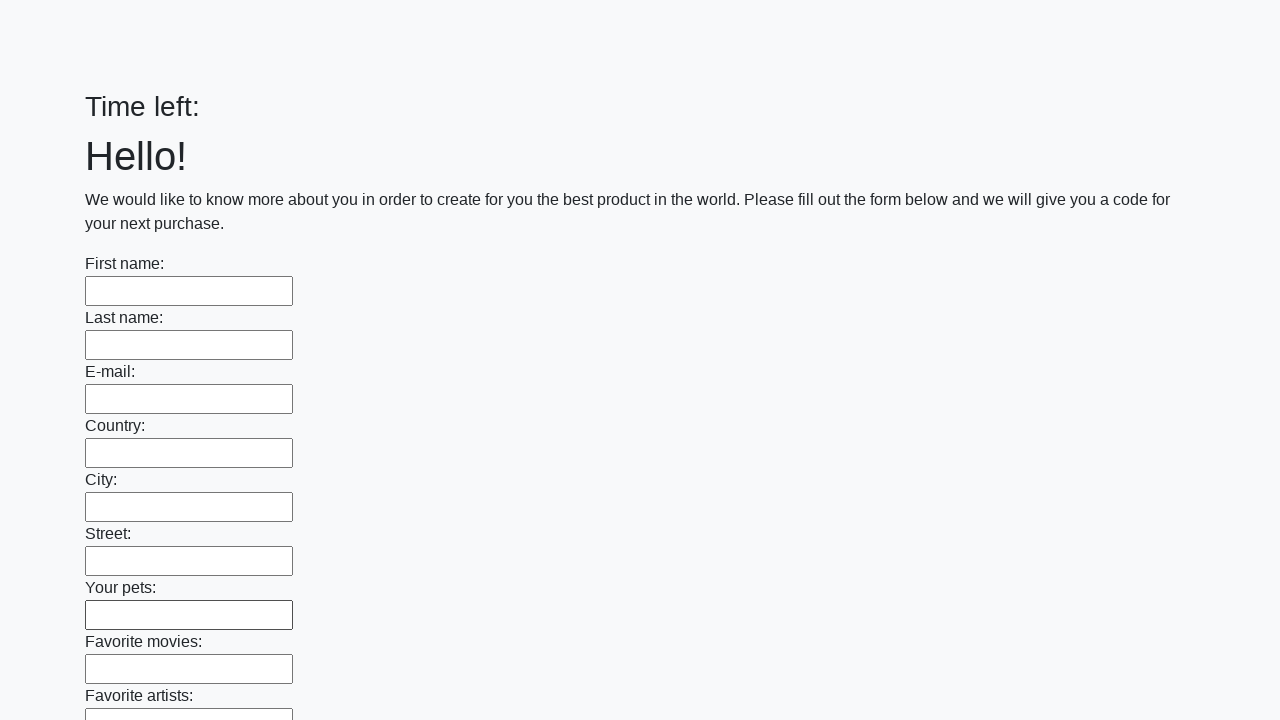

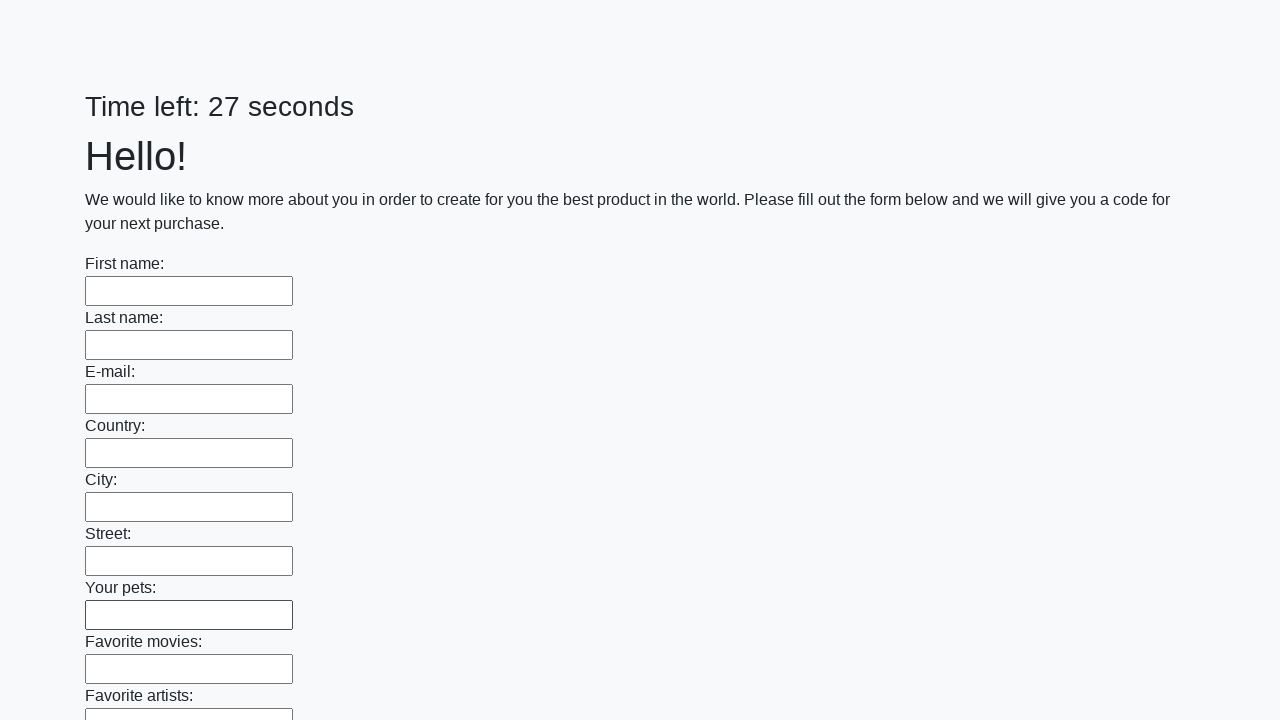